Tests filling out a large form by entering text into all input fields and clicking the submit button

Starting URL: http://suninjuly.github.io/huge_form.html

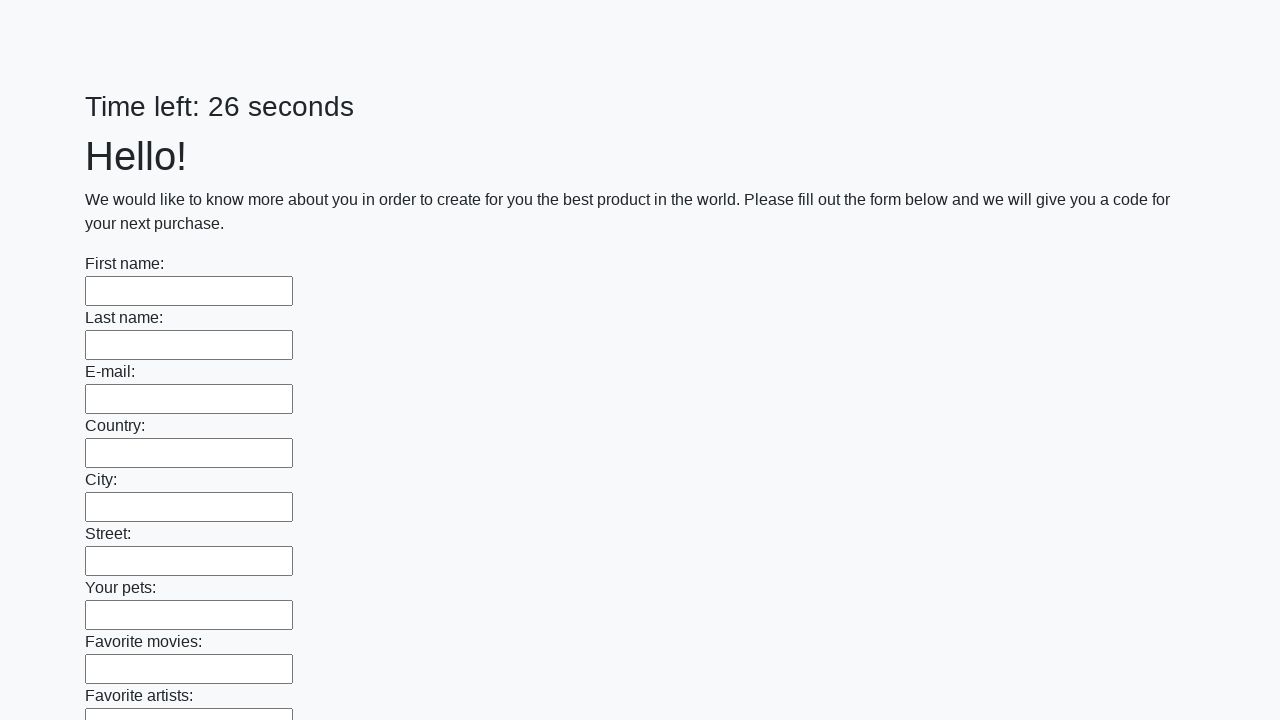

Filled input field with 'hello' on input >> nth=0
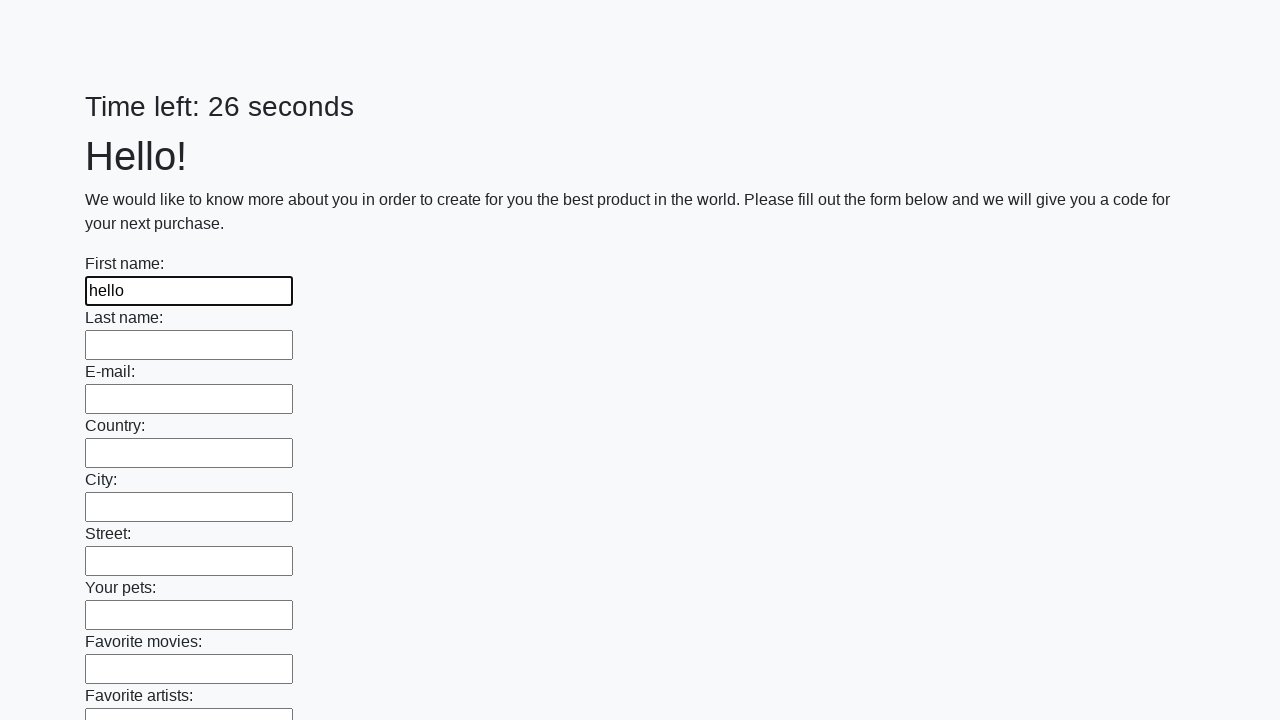

Filled input field with 'hello' on input >> nth=1
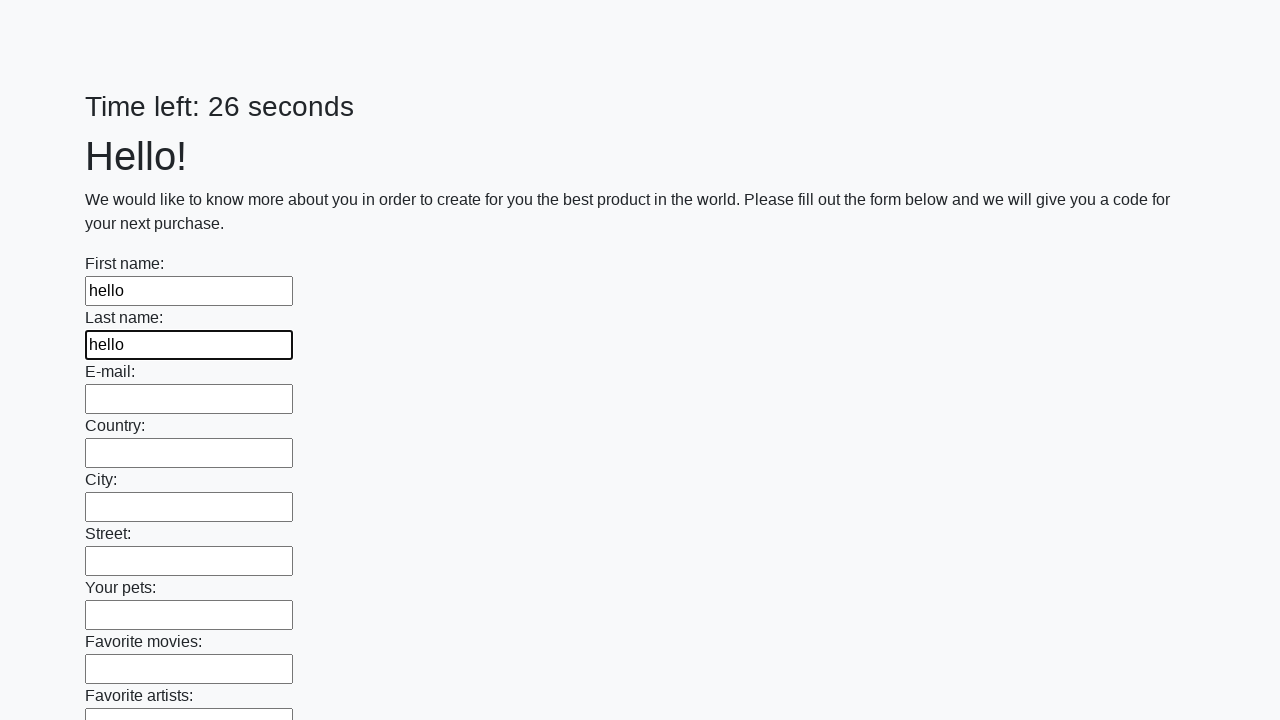

Filled input field with 'hello' on input >> nth=2
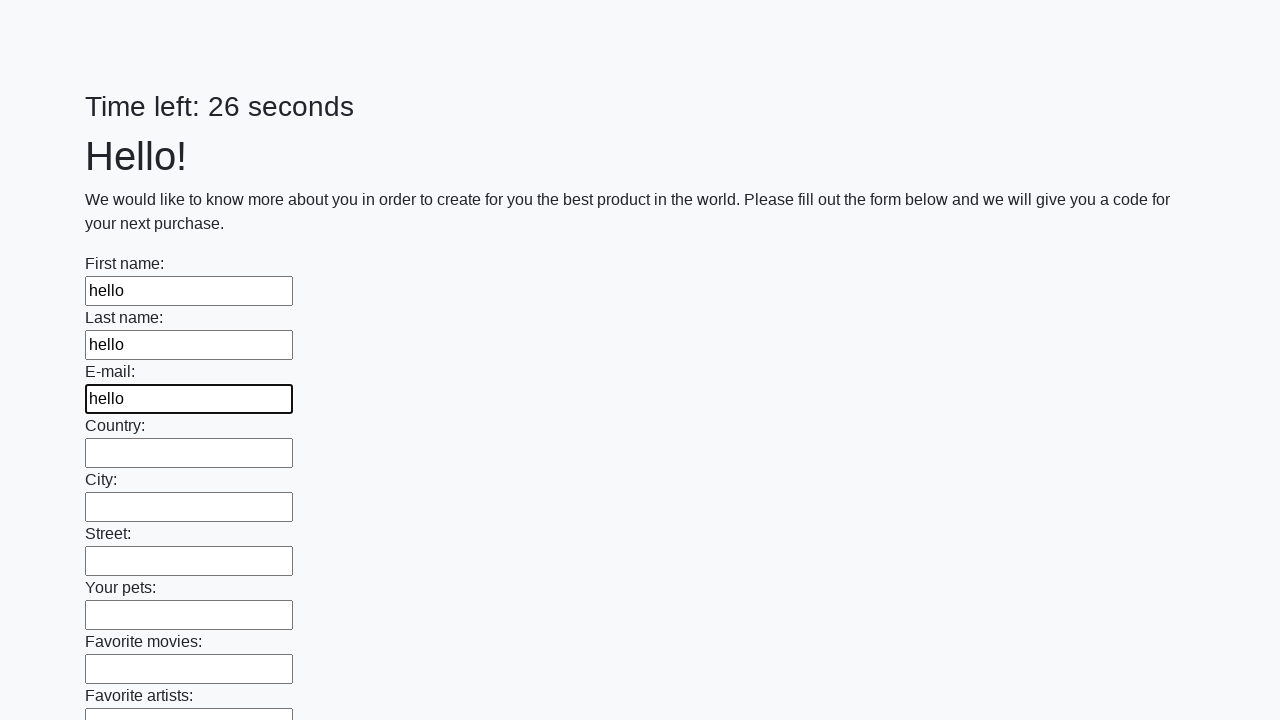

Filled input field with 'hello' on input >> nth=3
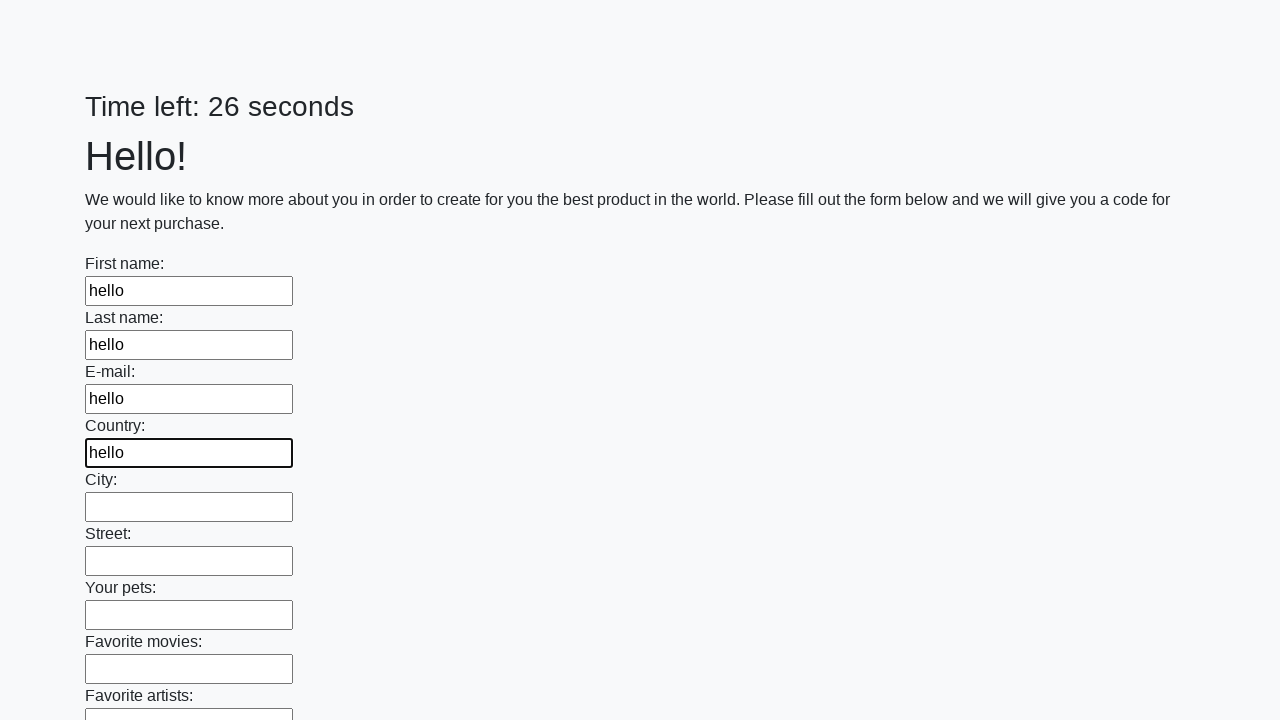

Filled input field with 'hello' on input >> nth=4
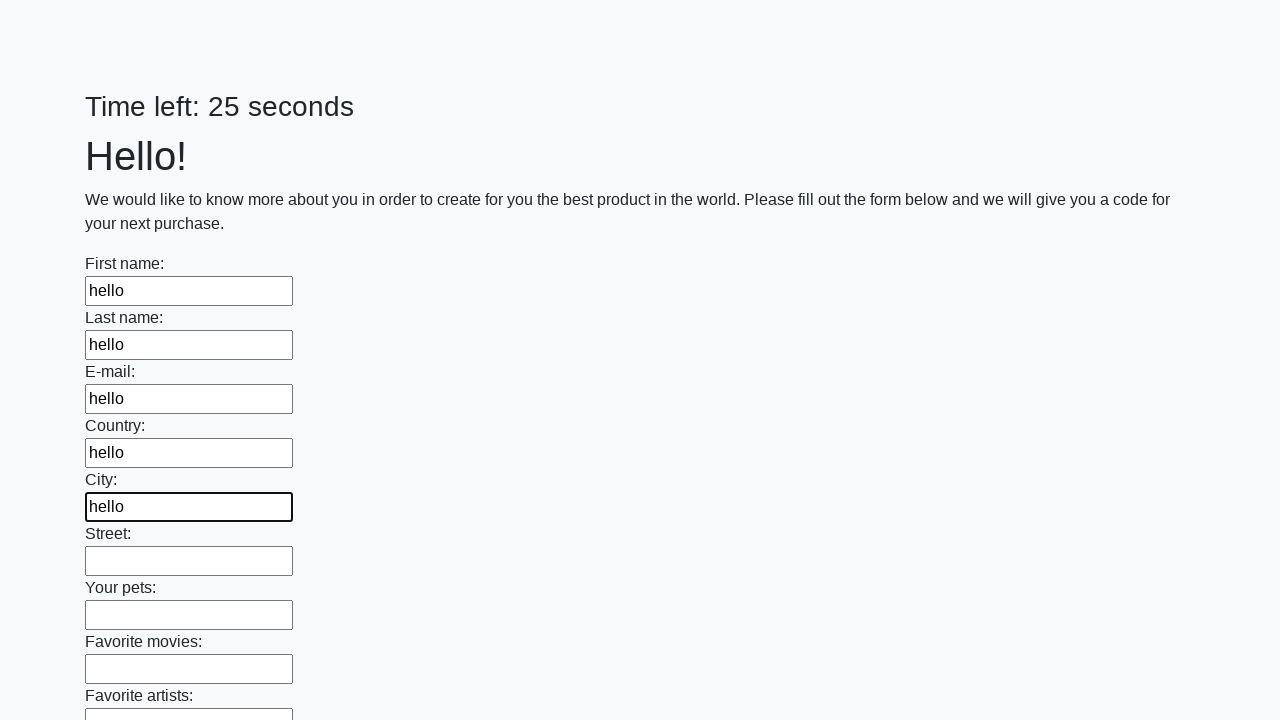

Filled input field with 'hello' on input >> nth=5
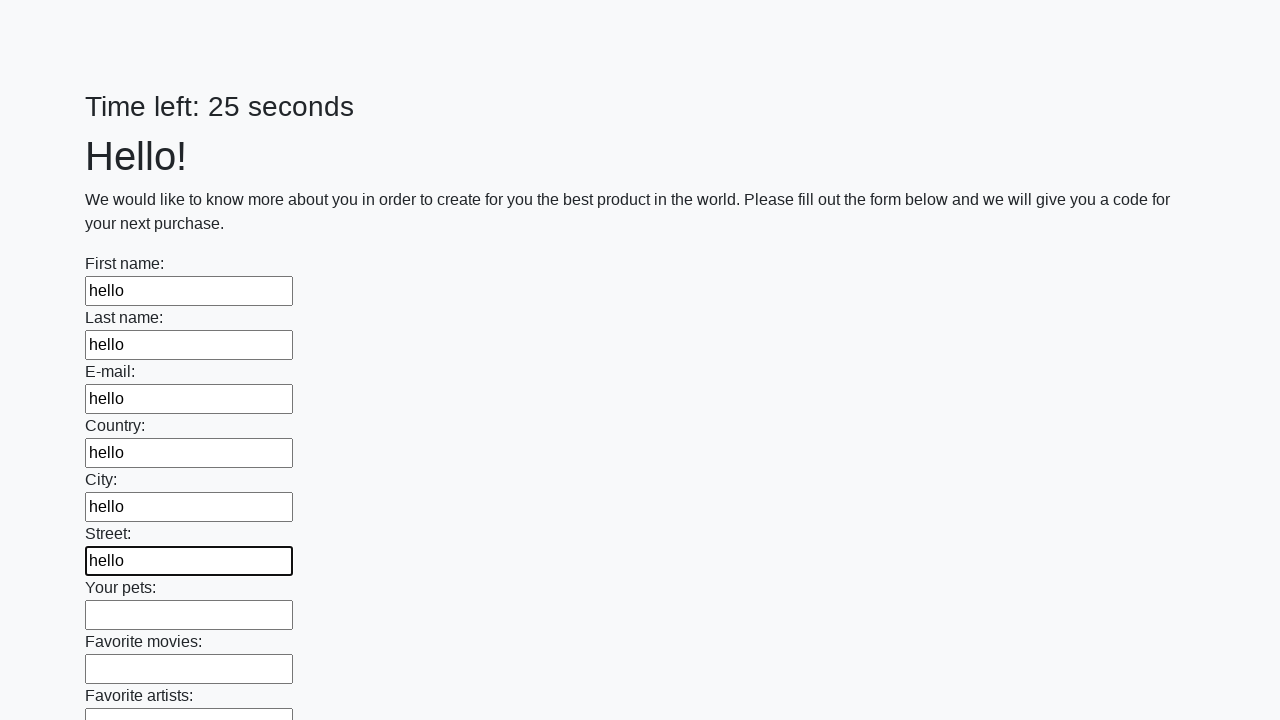

Filled input field with 'hello' on input >> nth=6
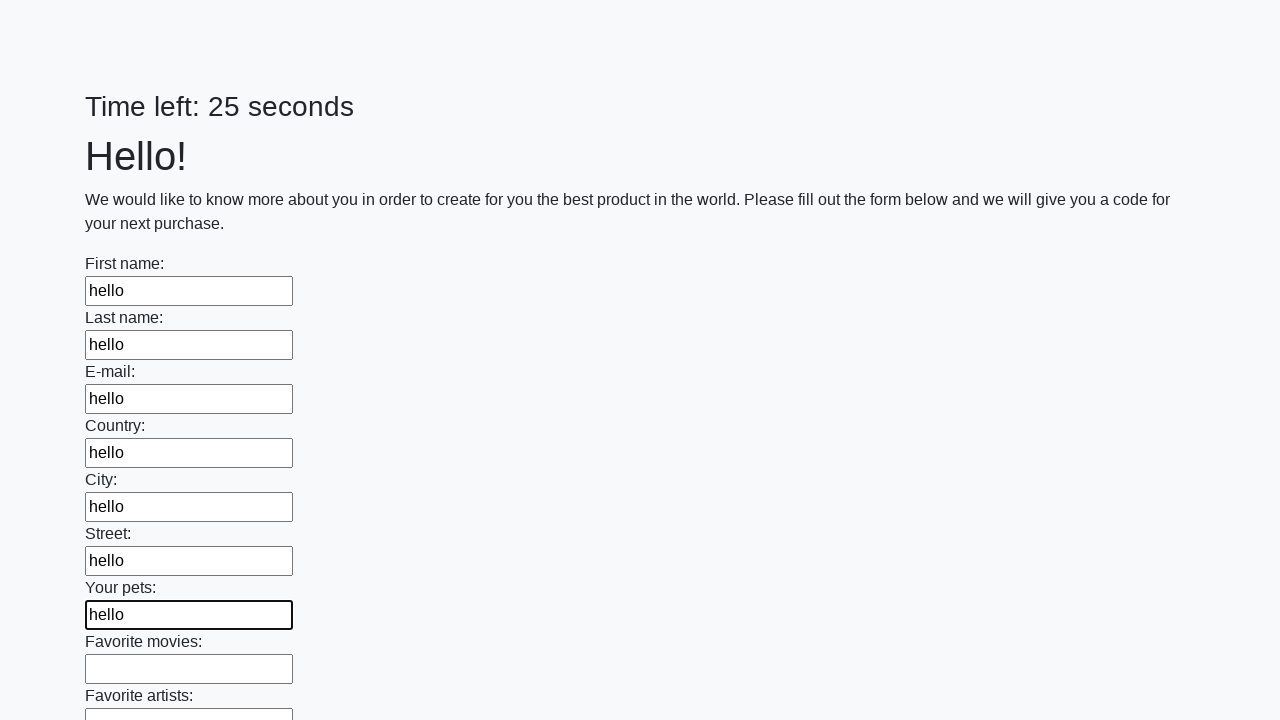

Filled input field with 'hello' on input >> nth=7
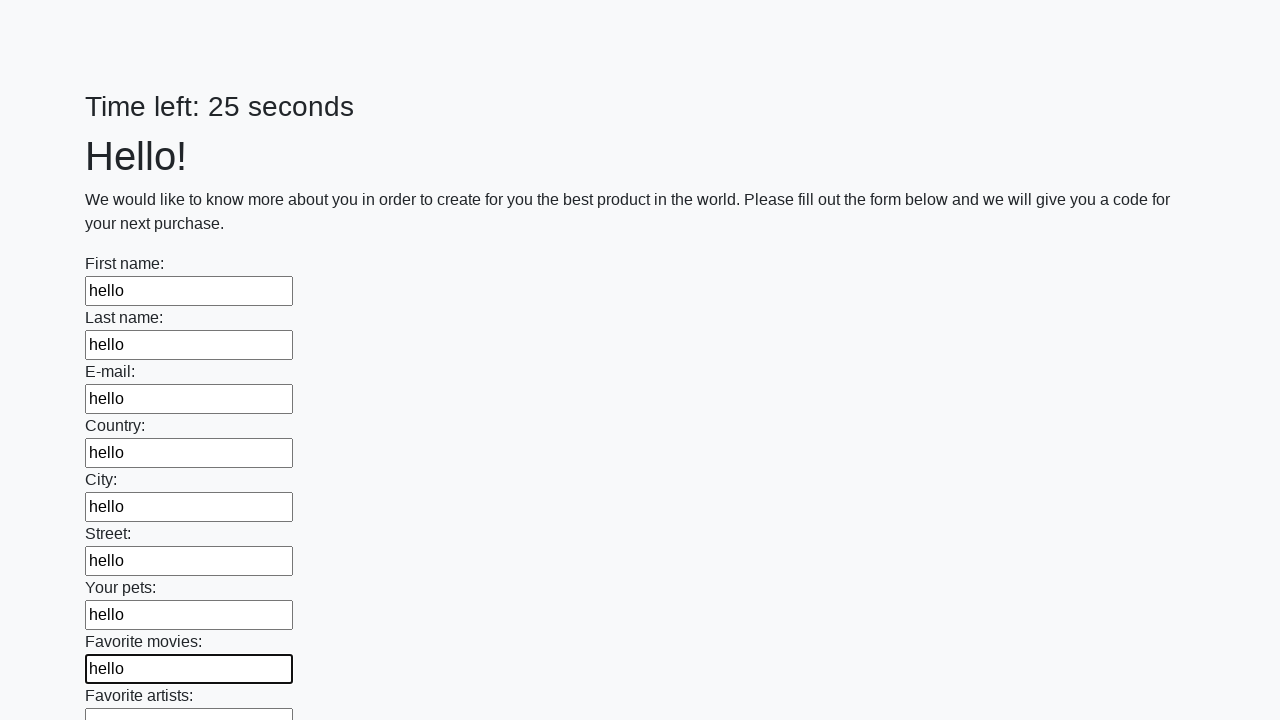

Filled input field with 'hello' on input >> nth=8
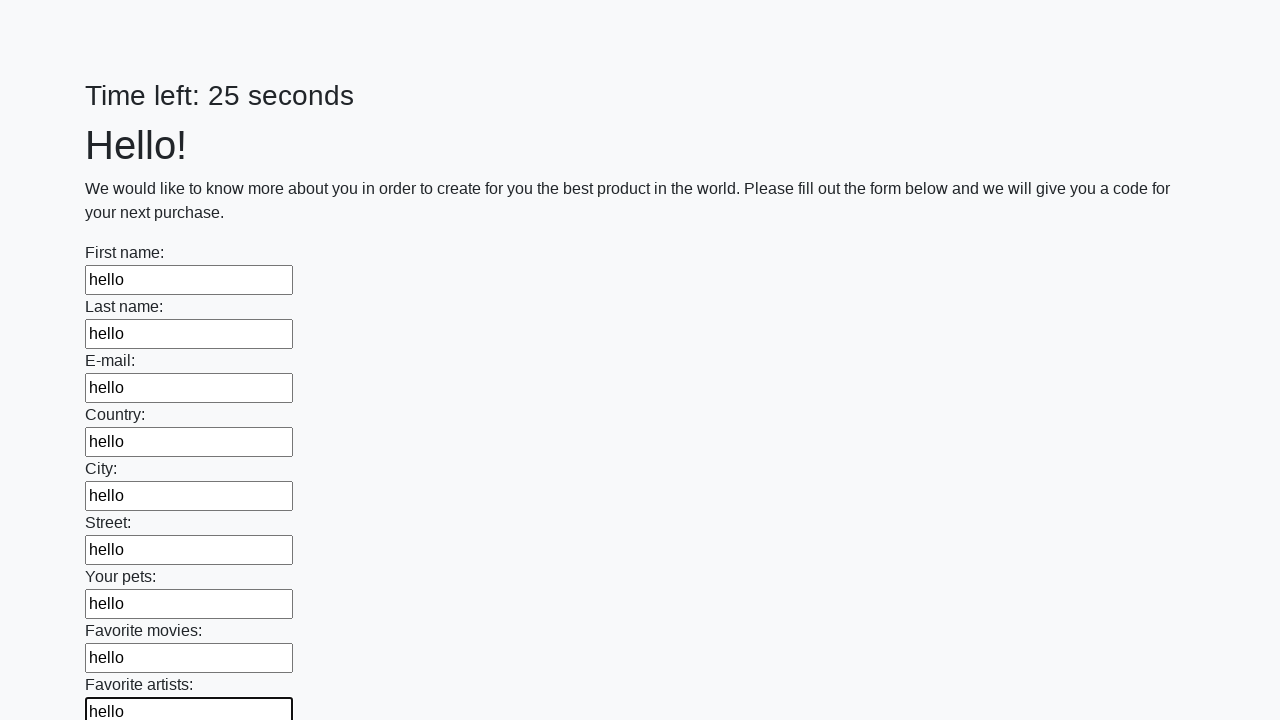

Filled input field with 'hello' on input >> nth=9
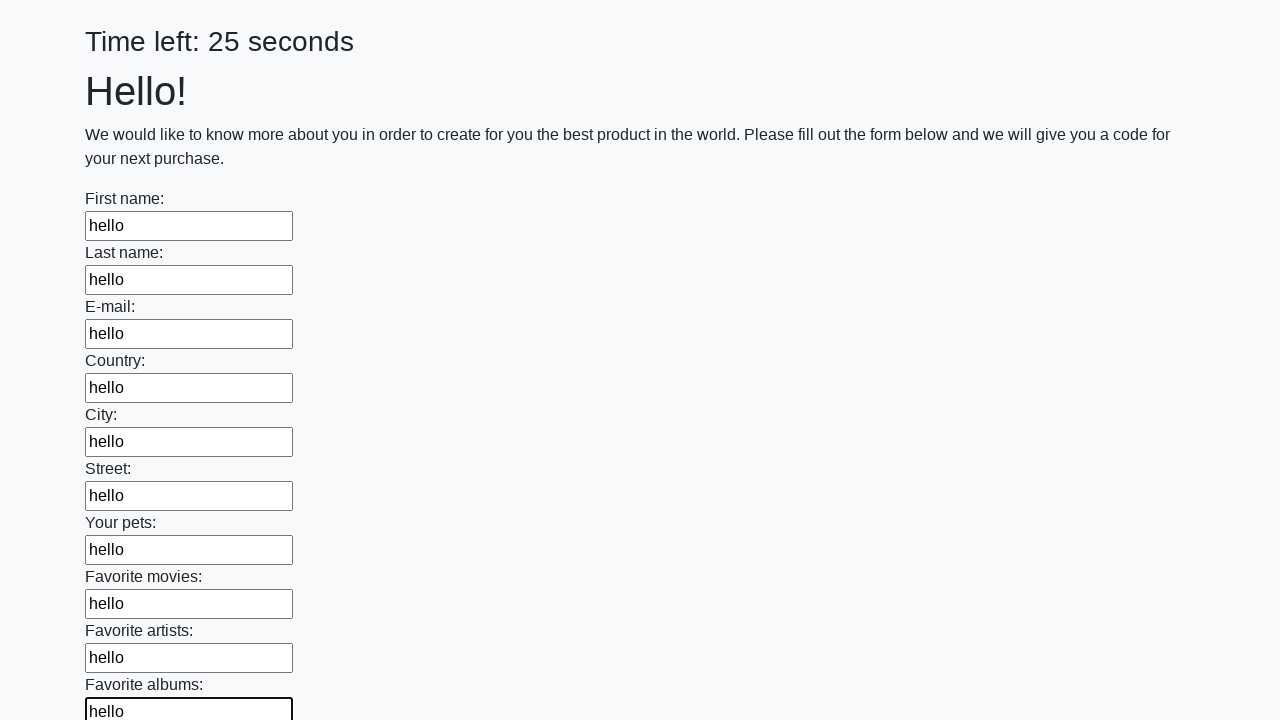

Filled input field with 'hello' on input >> nth=10
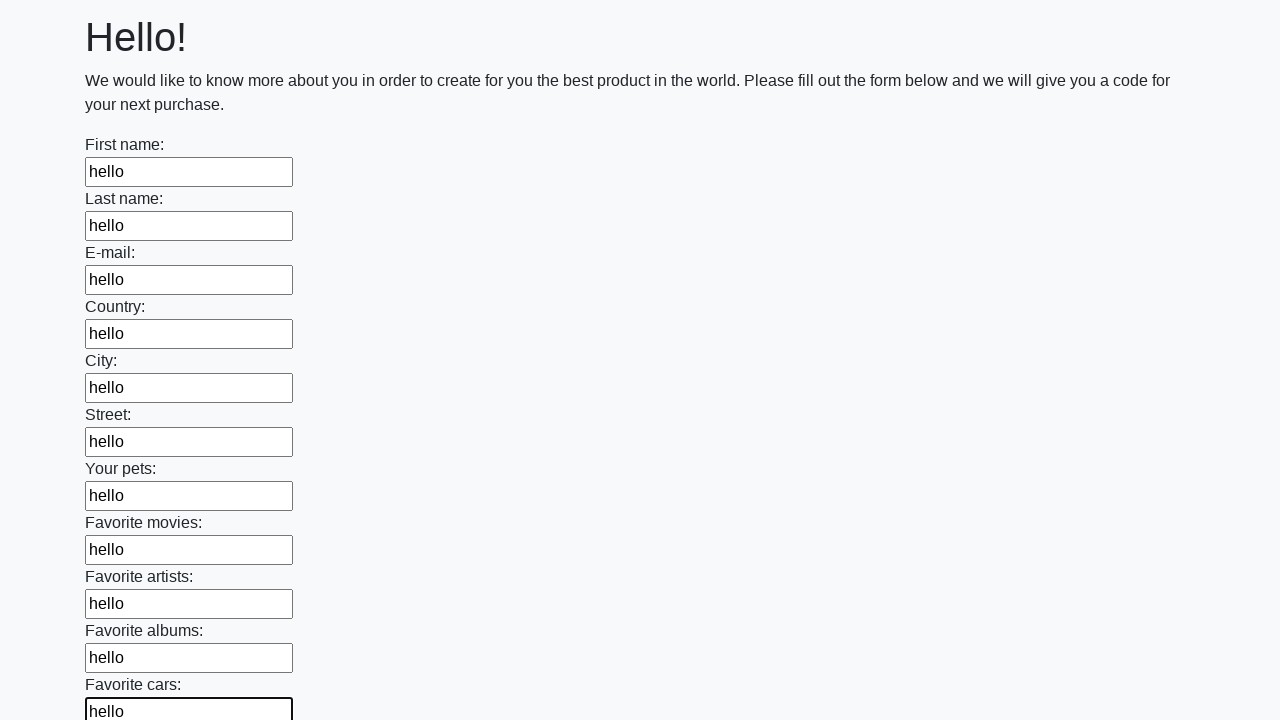

Filled input field with 'hello' on input >> nth=11
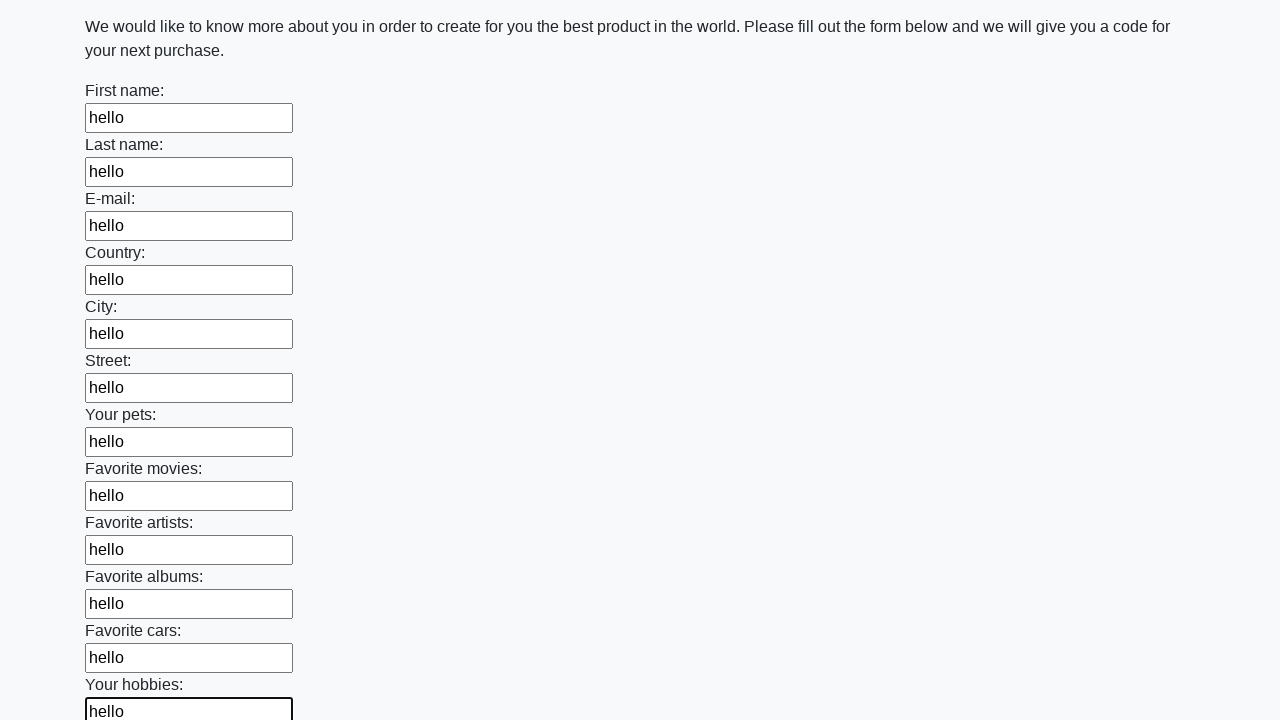

Filled input field with 'hello' on input >> nth=12
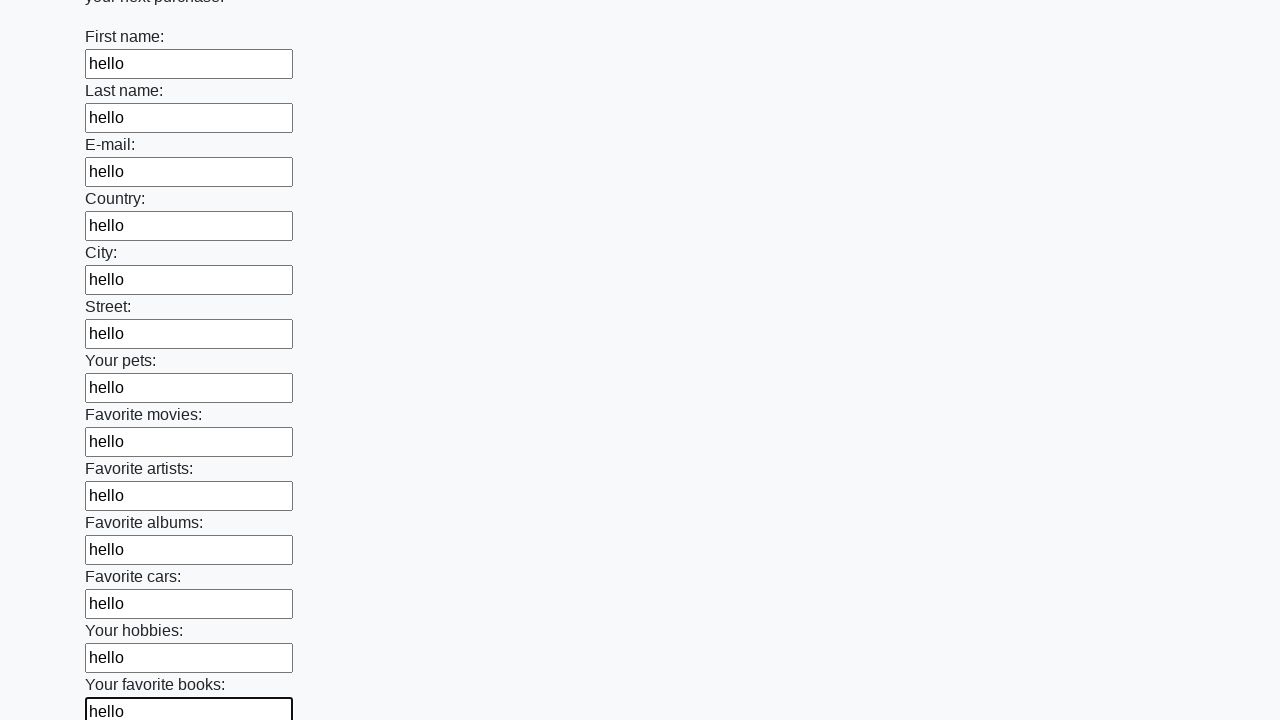

Filled input field with 'hello' on input >> nth=13
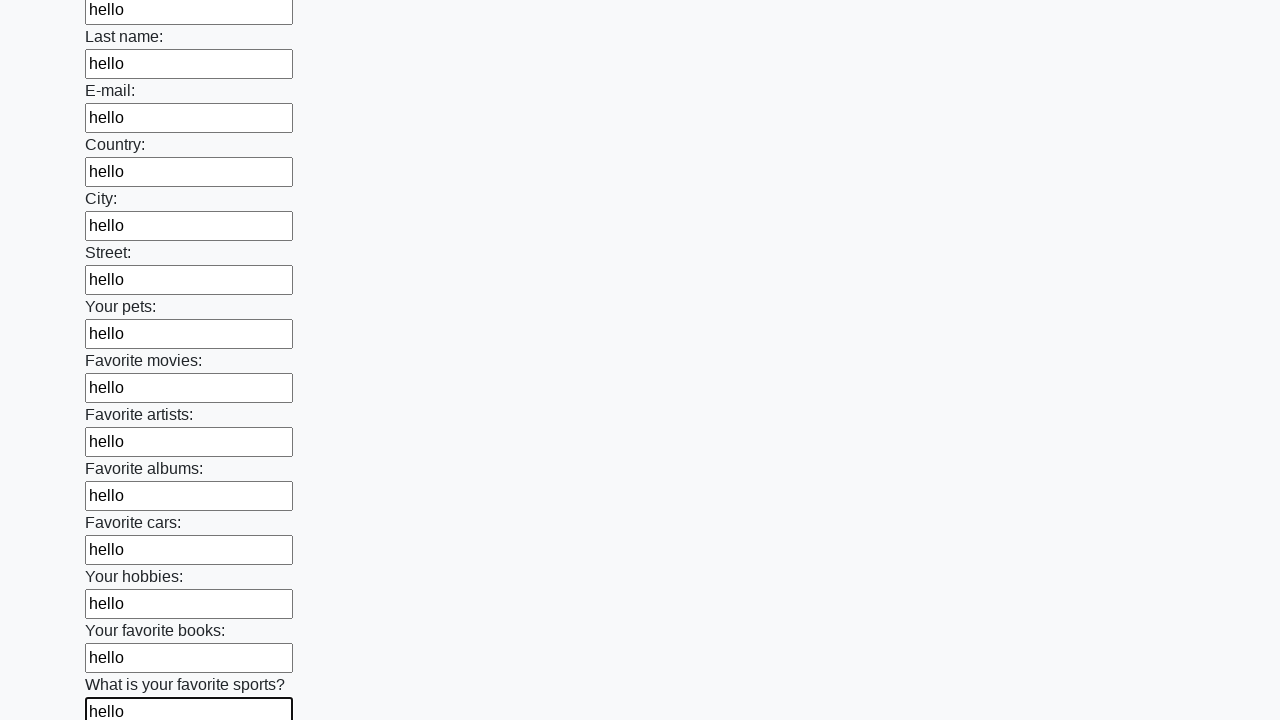

Filled input field with 'hello' on input >> nth=14
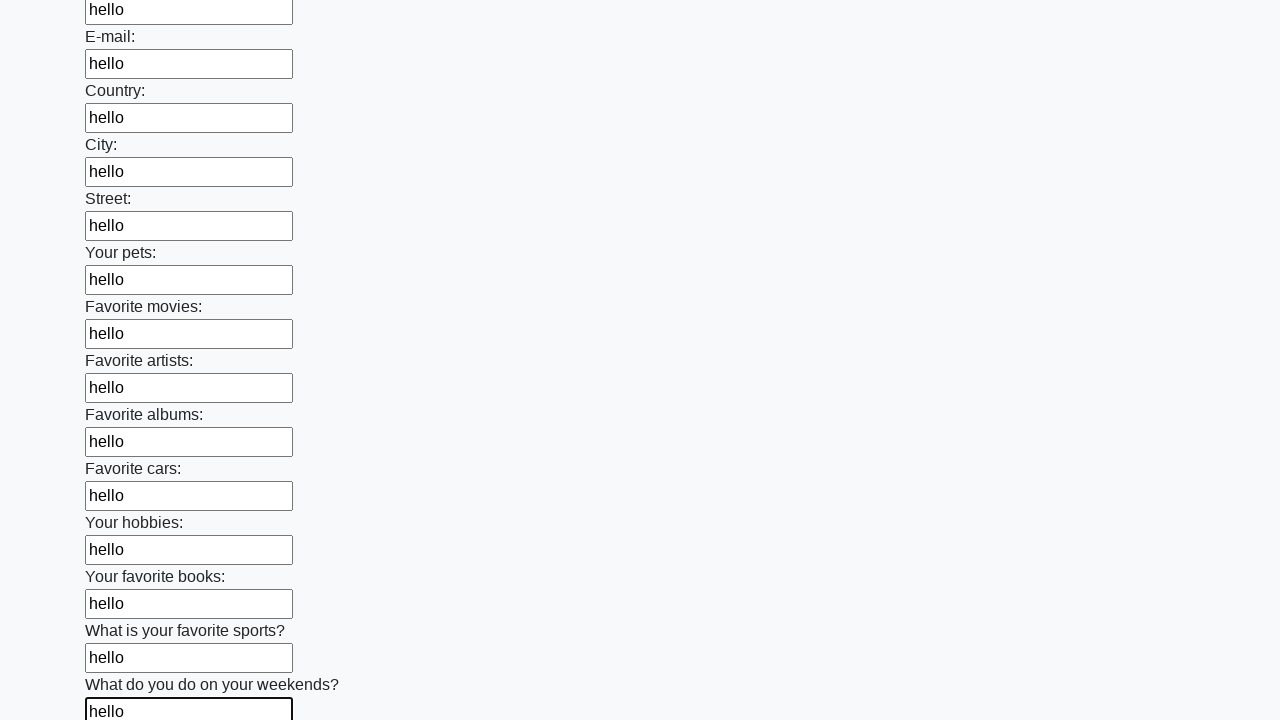

Filled input field with 'hello' on input >> nth=15
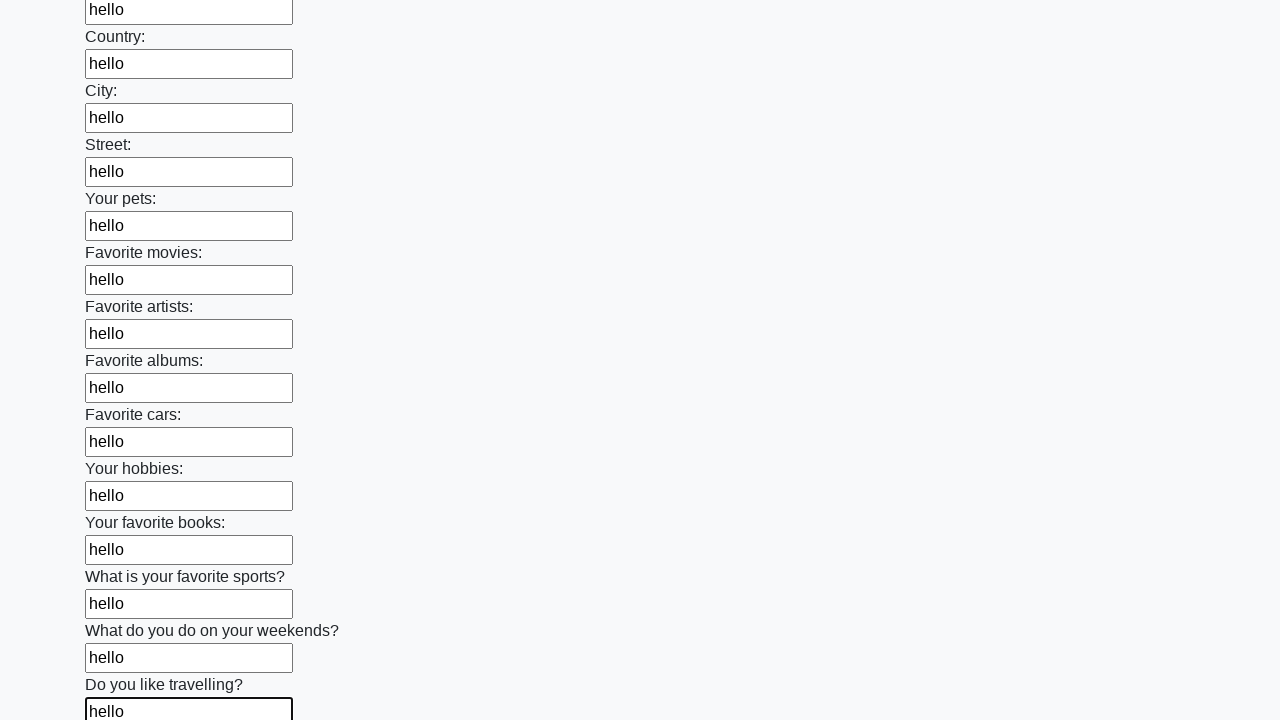

Filled input field with 'hello' on input >> nth=16
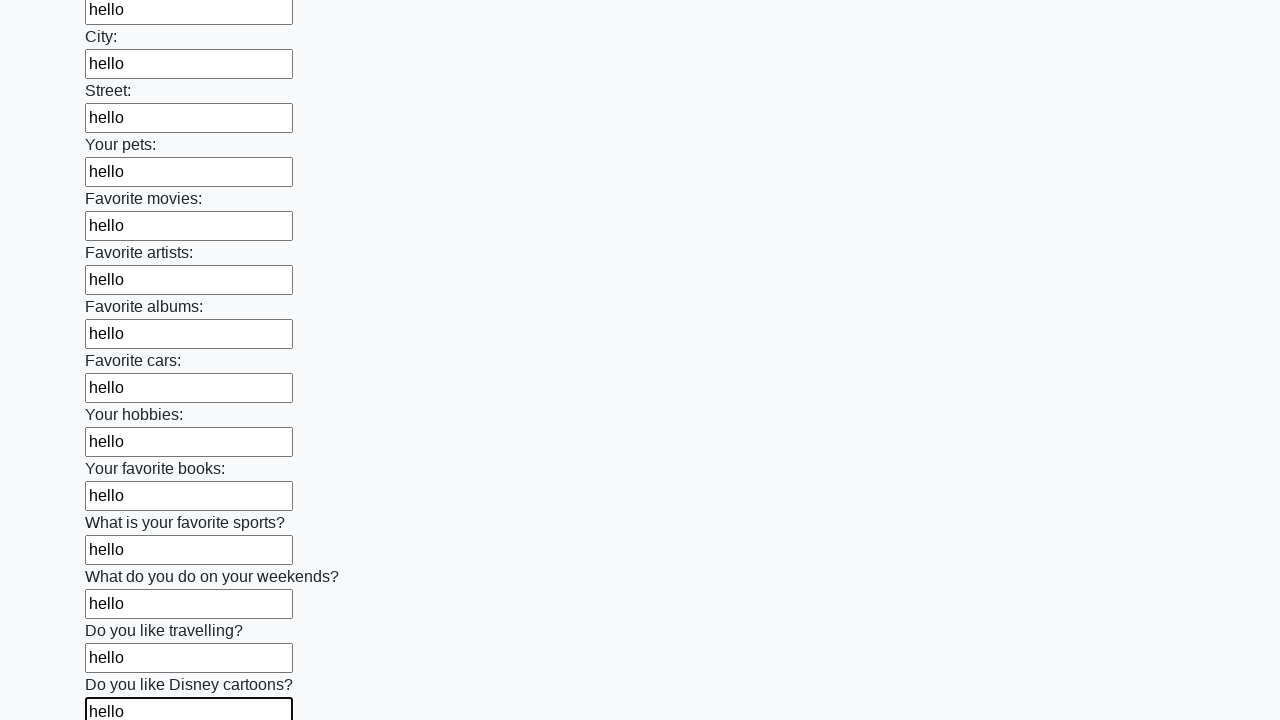

Filled input field with 'hello' on input >> nth=17
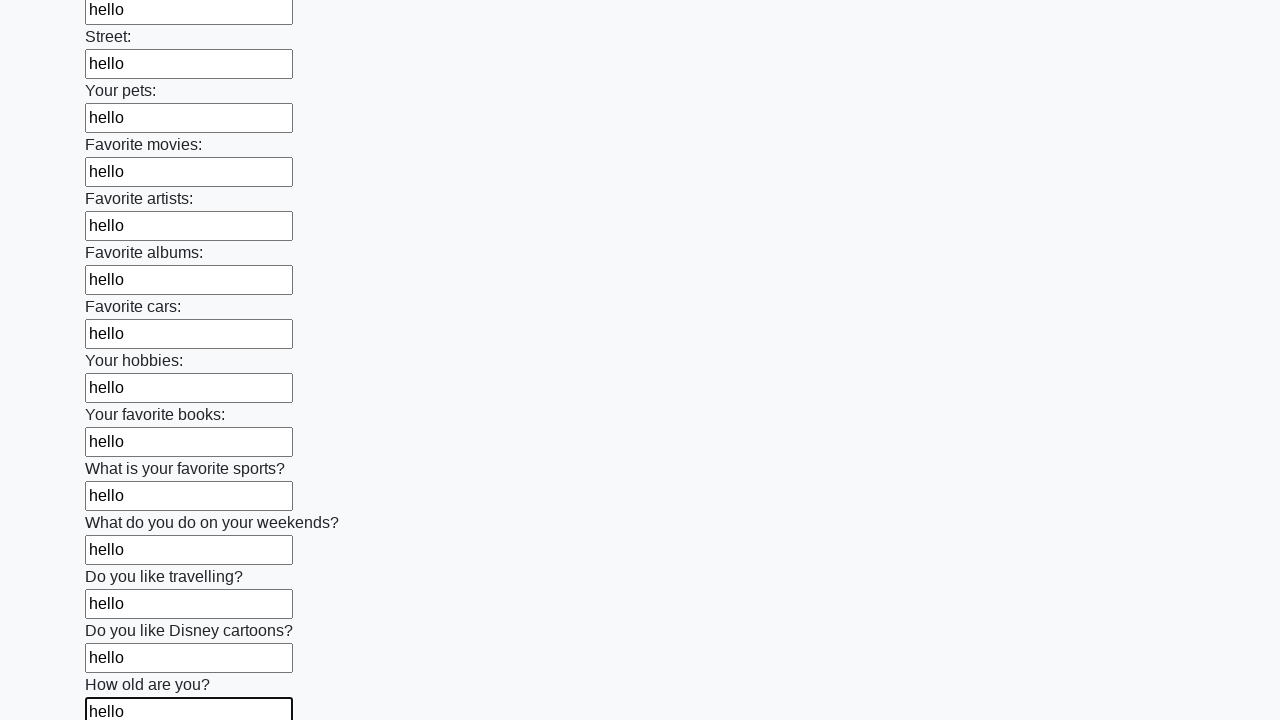

Filled input field with 'hello' on input >> nth=18
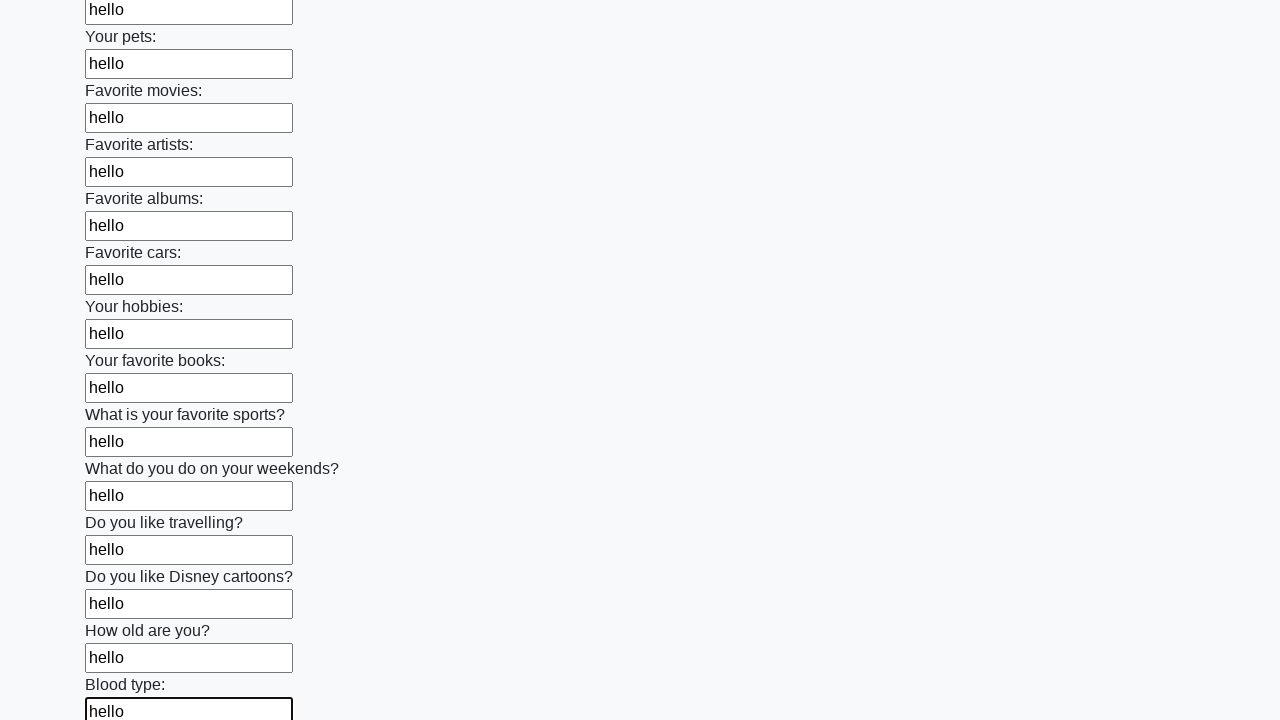

Filled input field with 'hello' on input >> nth=19
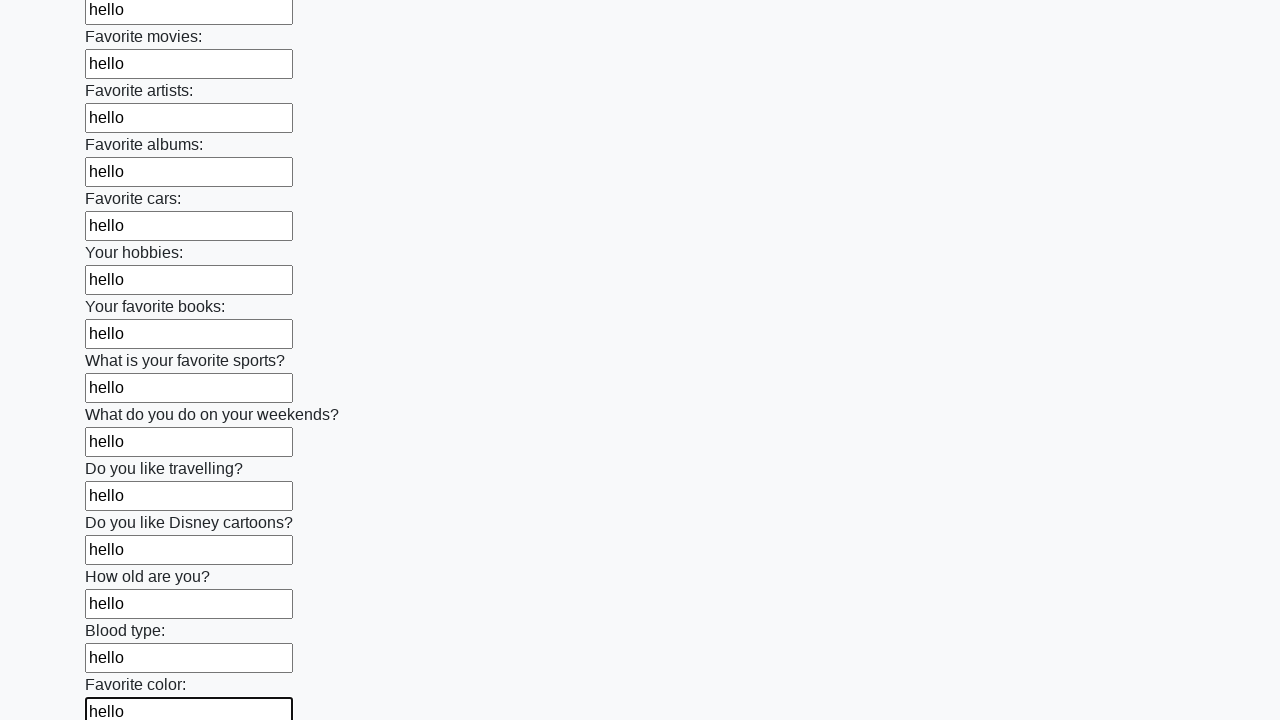

Filled input field with 'hello' on input >> nth=20
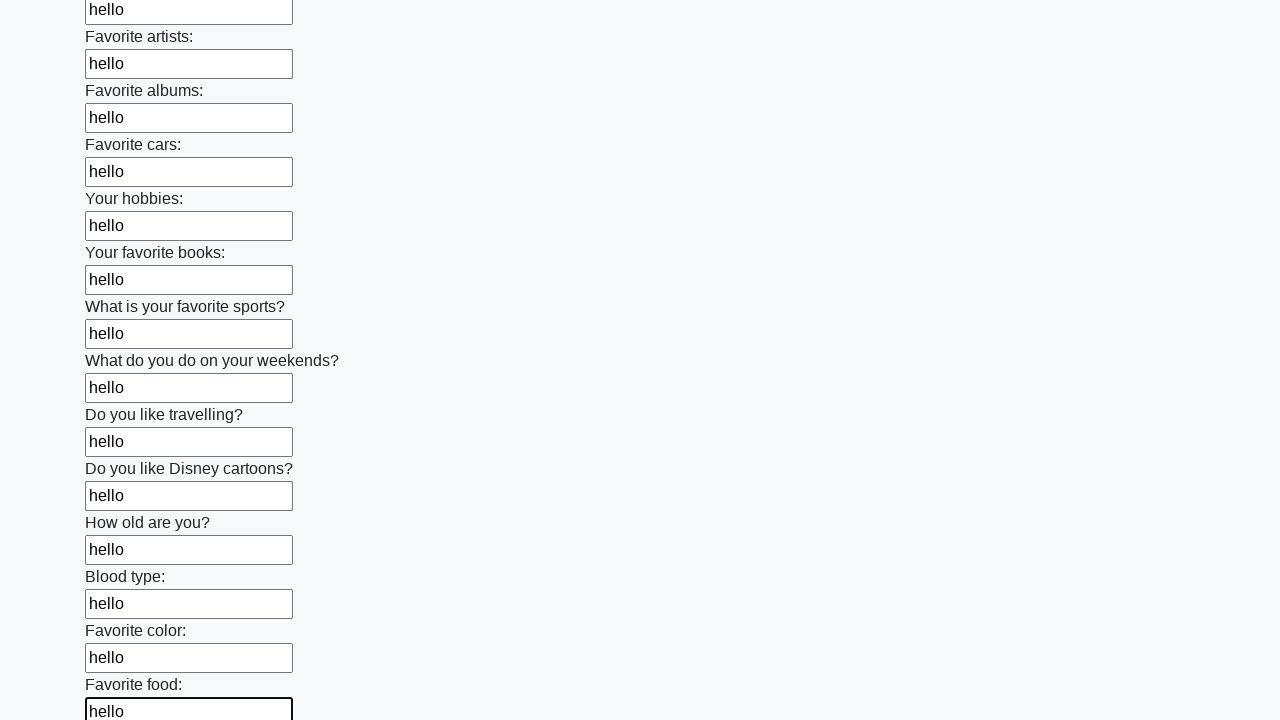

Filled input field with 'hello' on input >> nth=21
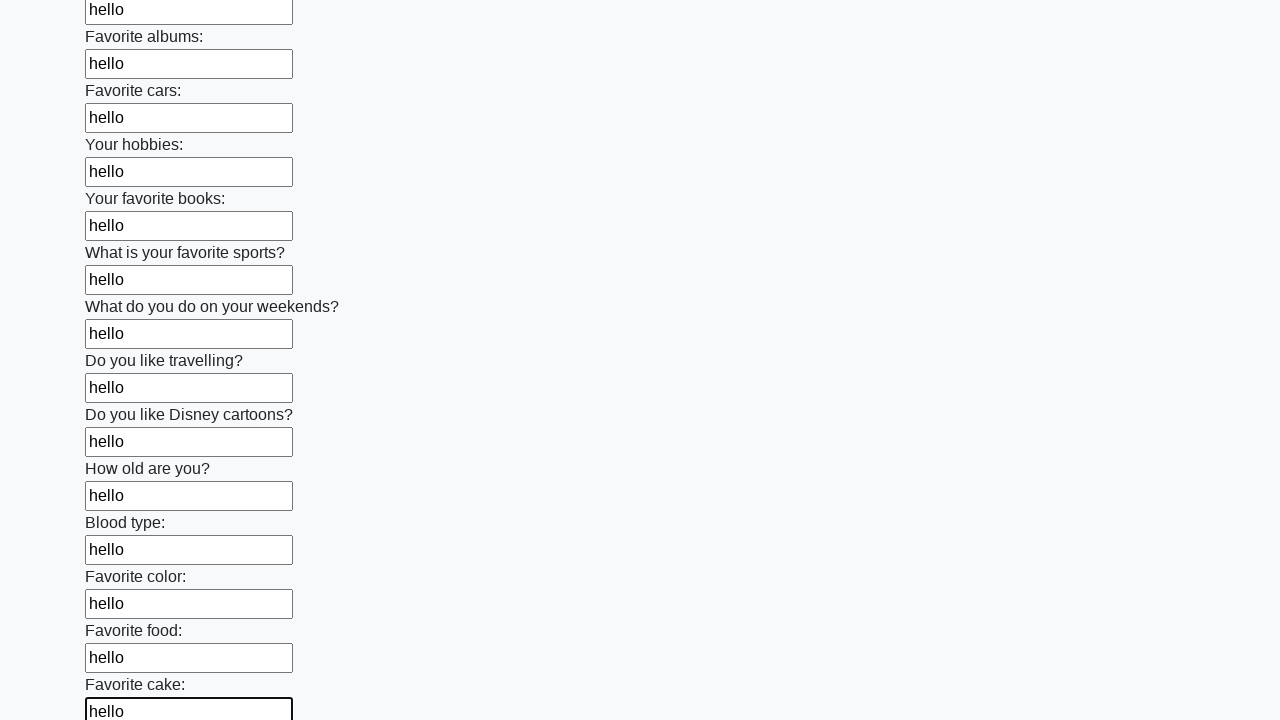

Filled input field with 'hello' on input >> nth=22
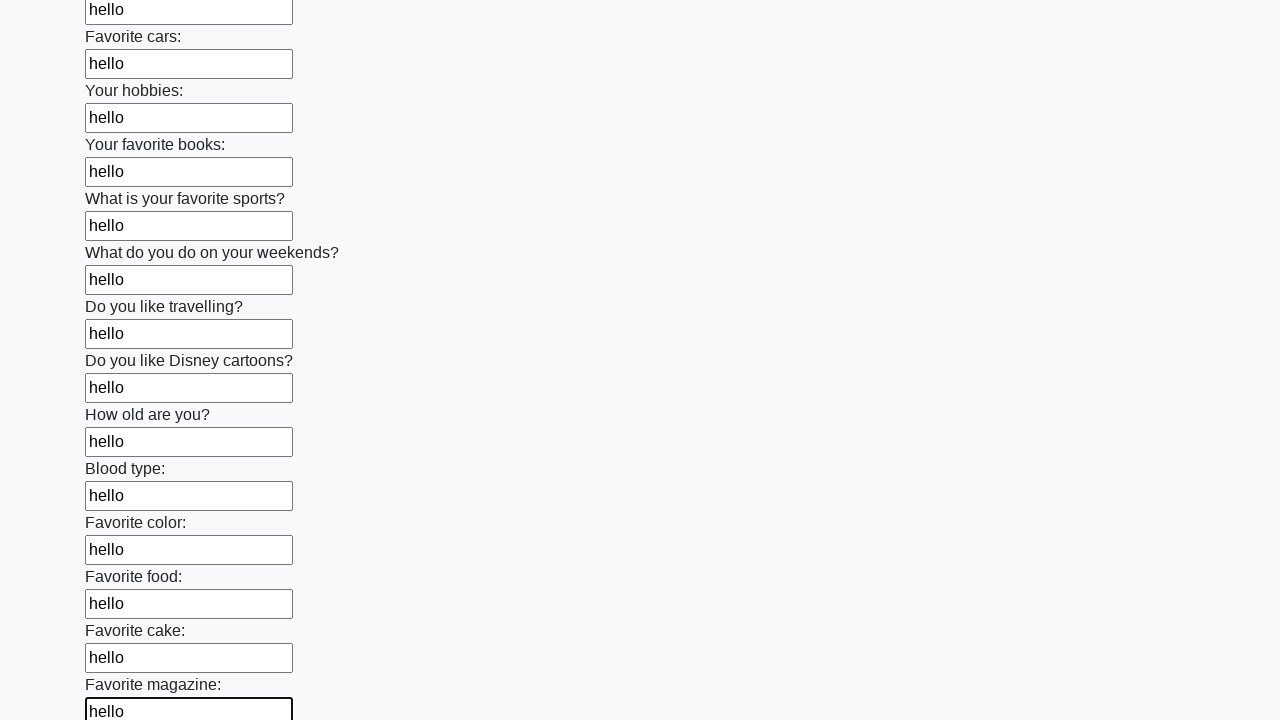

Filled input field with 'hello' on input >> nth=23
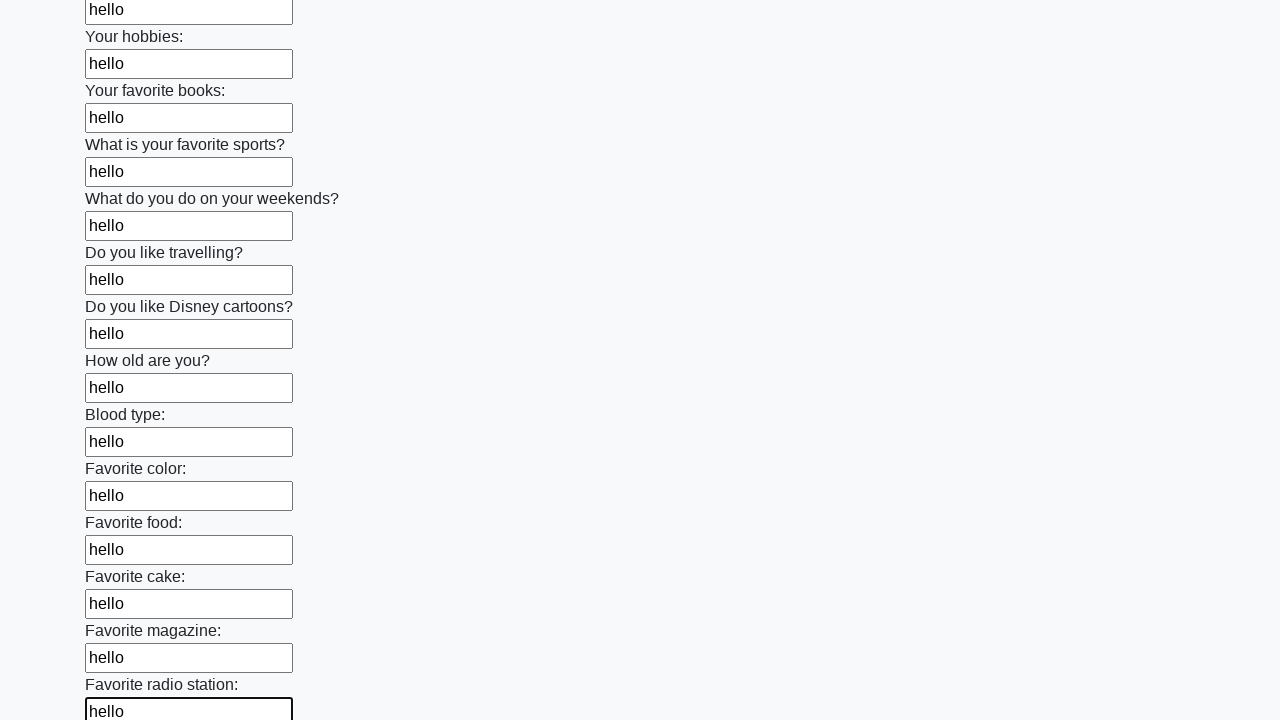

Filled input field with 'hello' on input >> nth=24
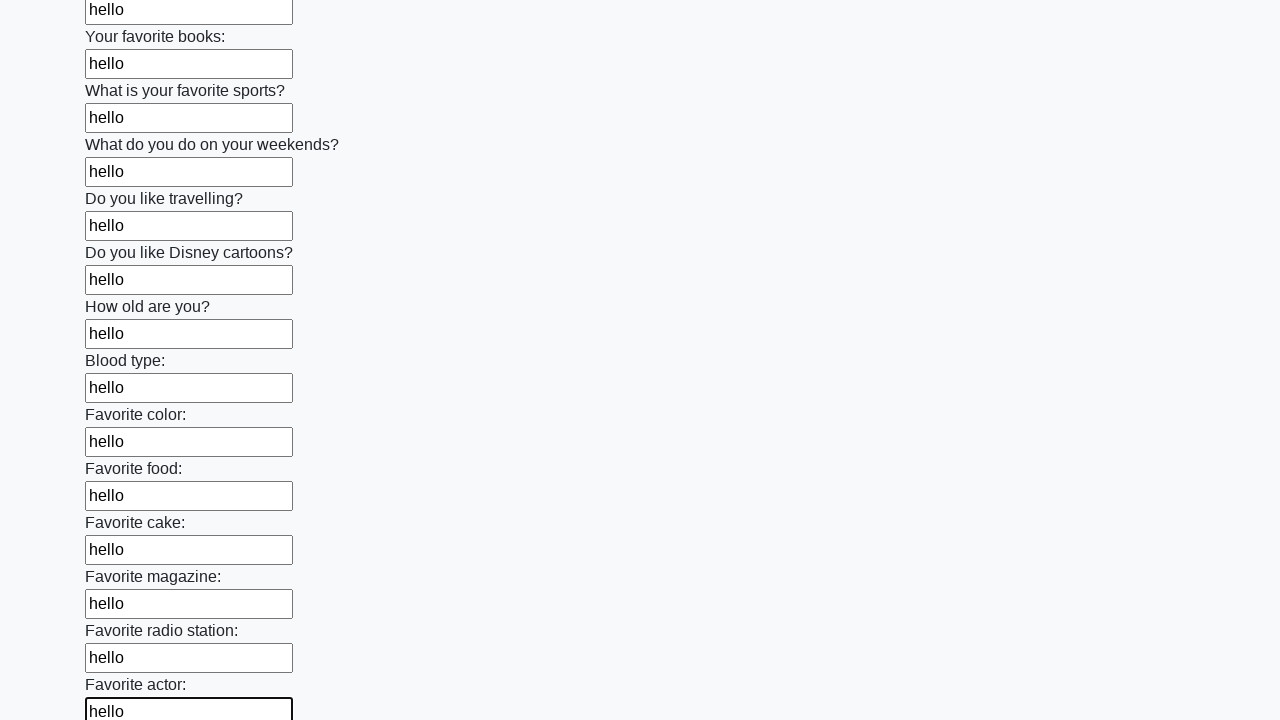

Filled input field with 'hello' on input >> nth=25
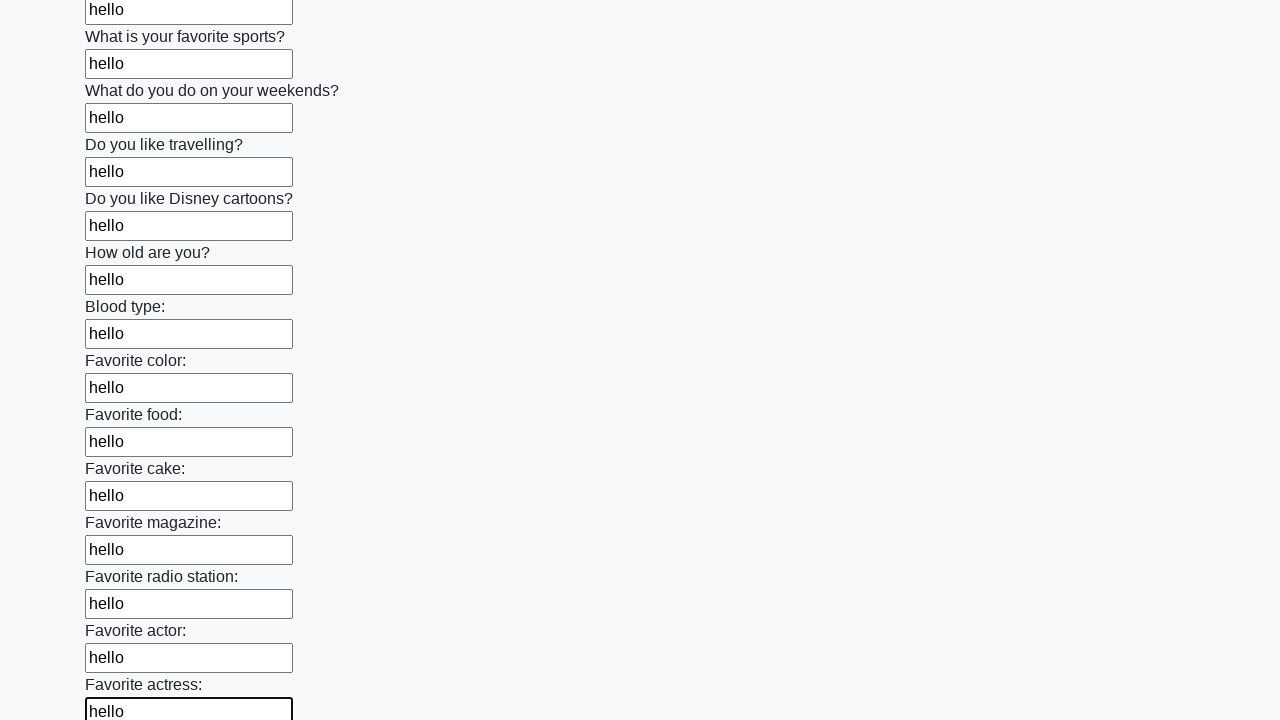

Filled input field with 'hello' on input >> nth=26
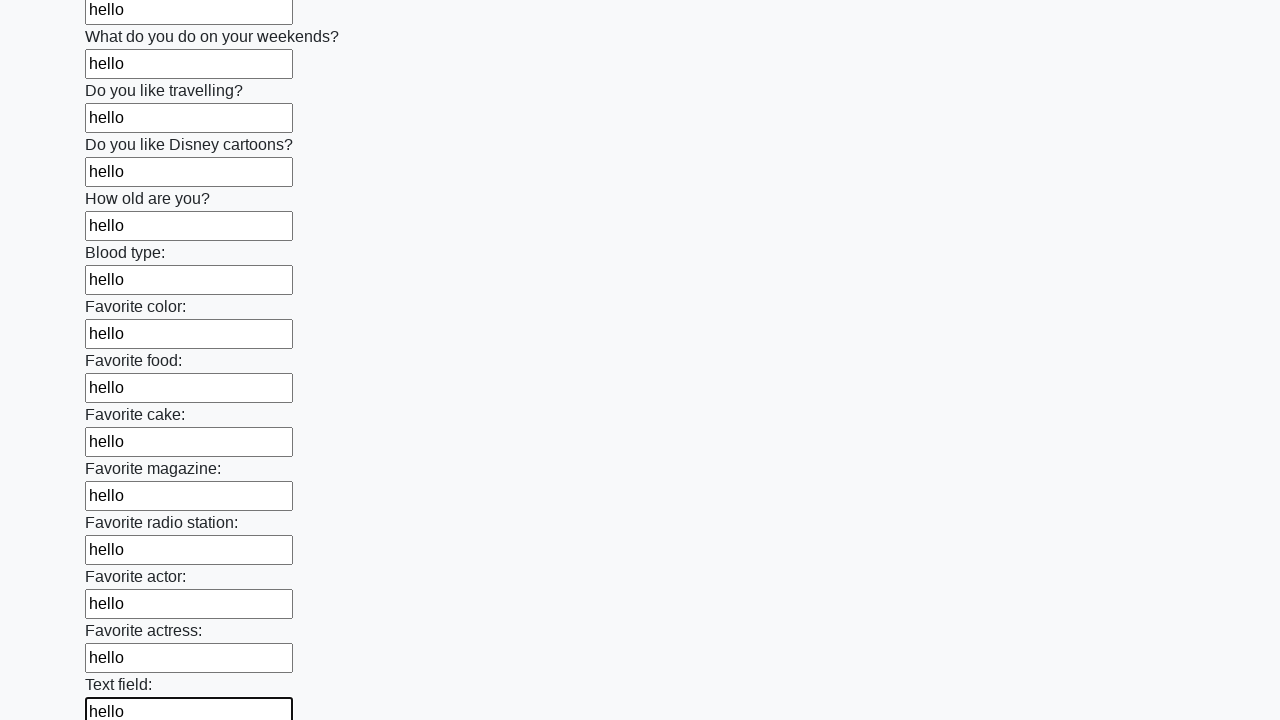

Filled input field with 'hello' on input >> nth=27
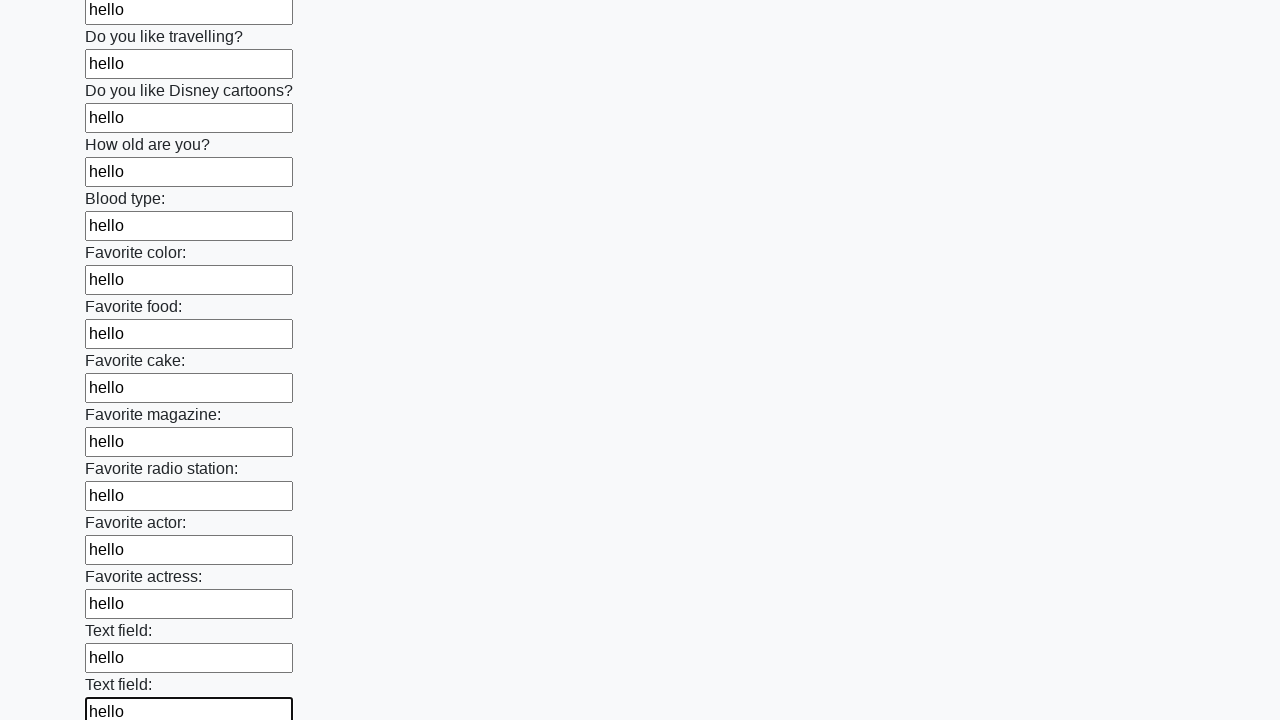

Filled input field with 'hello' on input >> nth=28
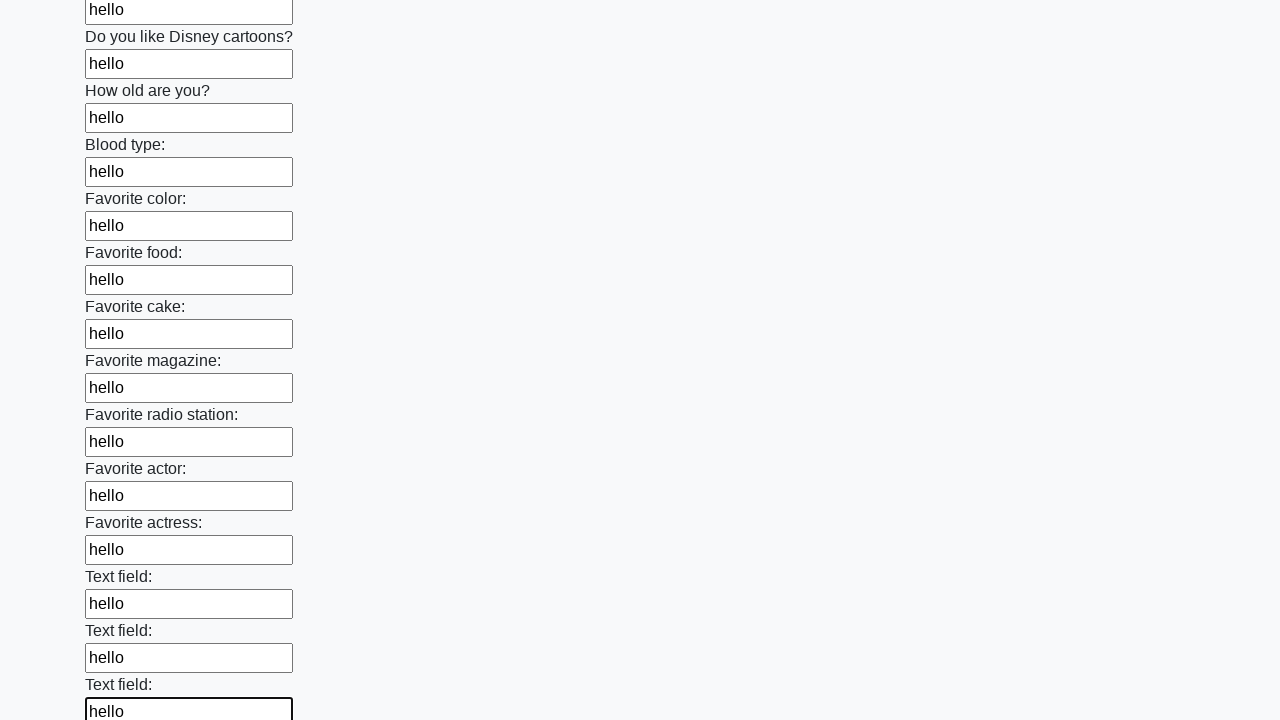

Filled input field with 'hello' on input >> nth=29
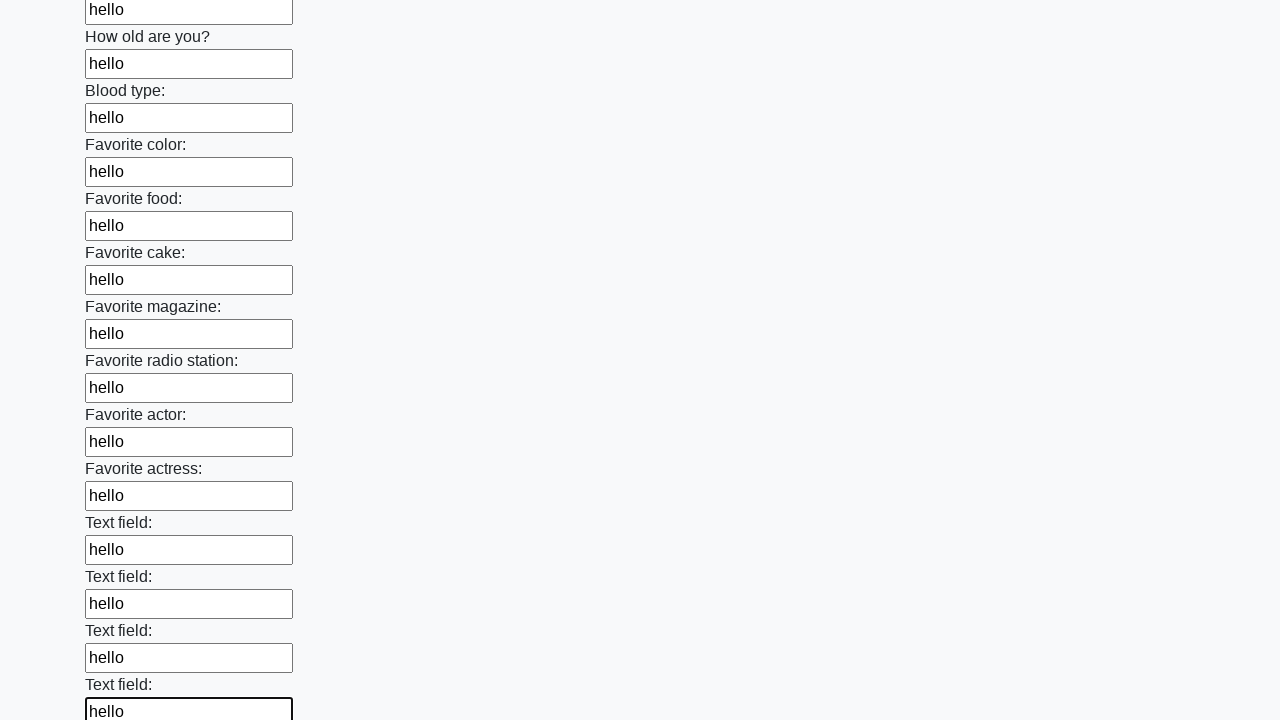

Filled input field with 'hello' on input >> nth=30
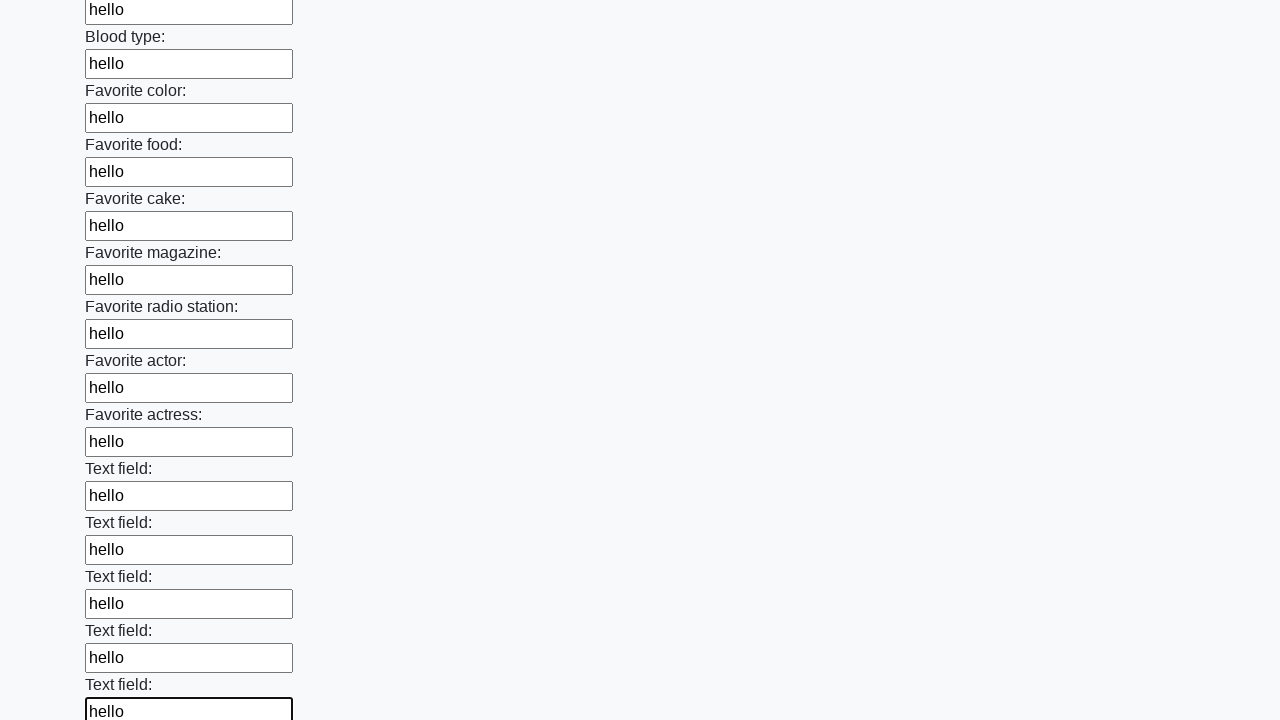

Filled input field with 'hello' on input >> nth=31
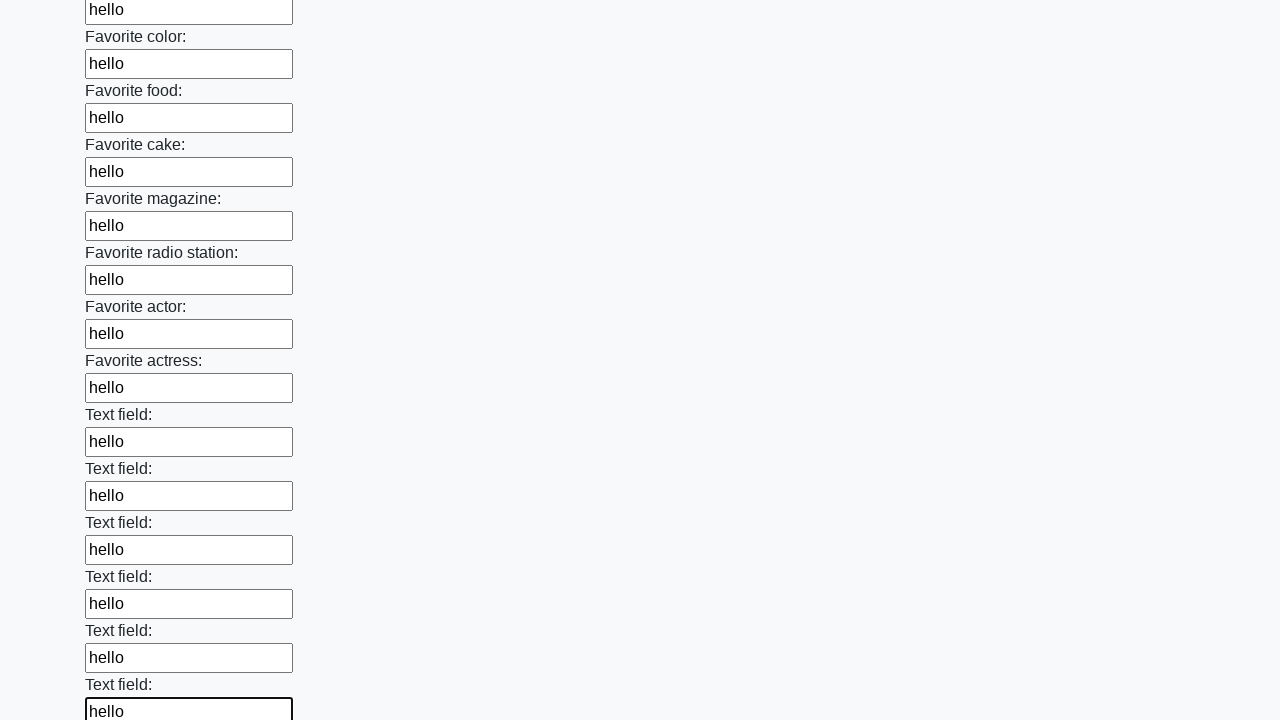

Filled input field with 'hello' on input >> nth=32
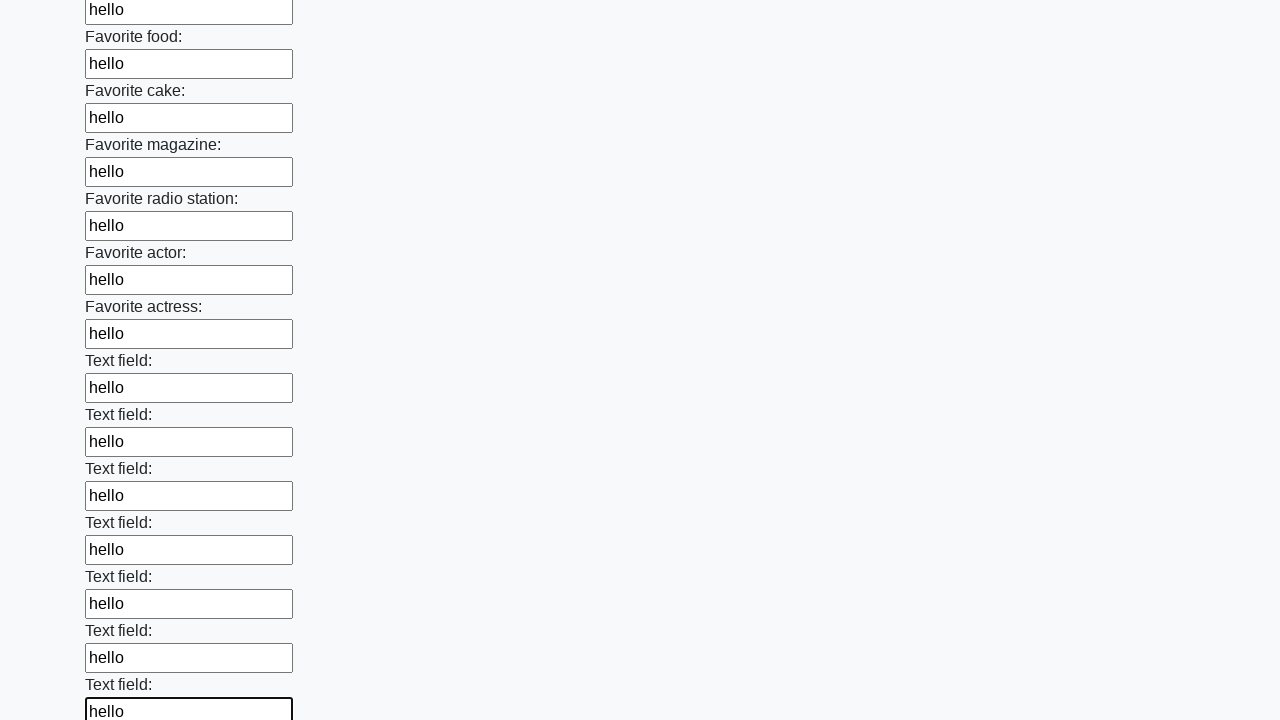

Filled input field with 'hello' on input >> nth=33
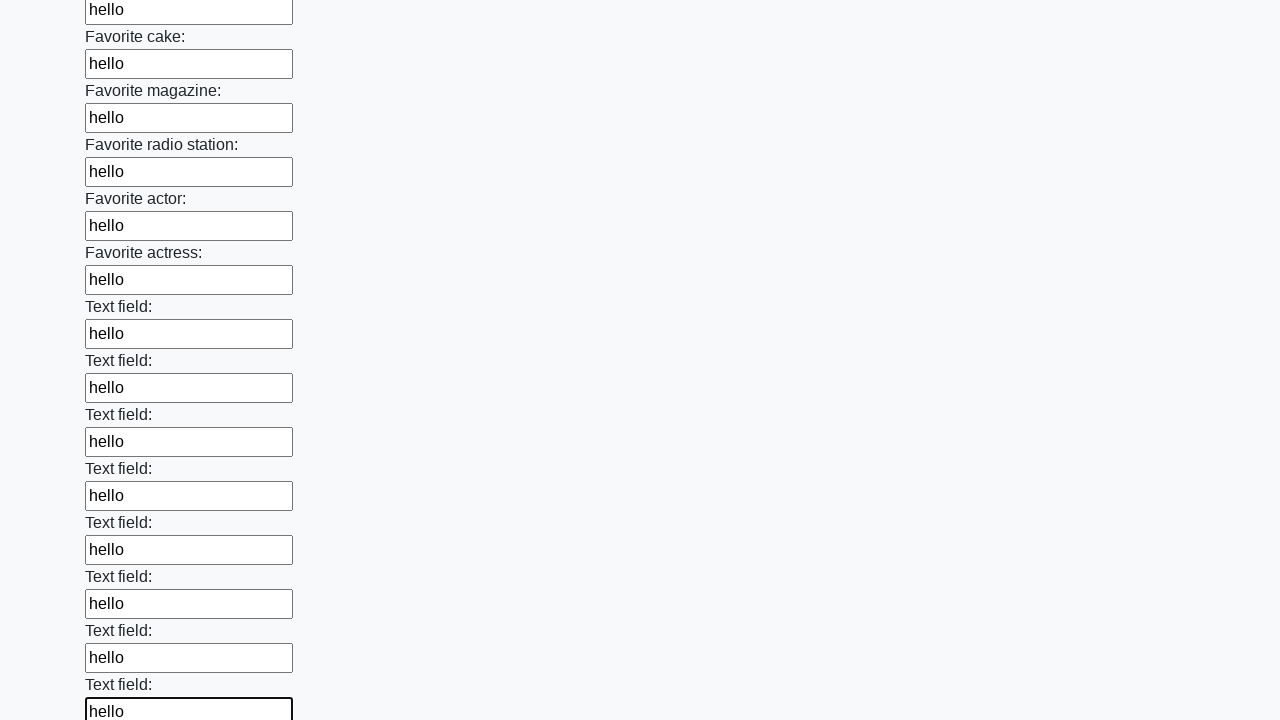

Filled input field with 'hello' on input >> nth=34
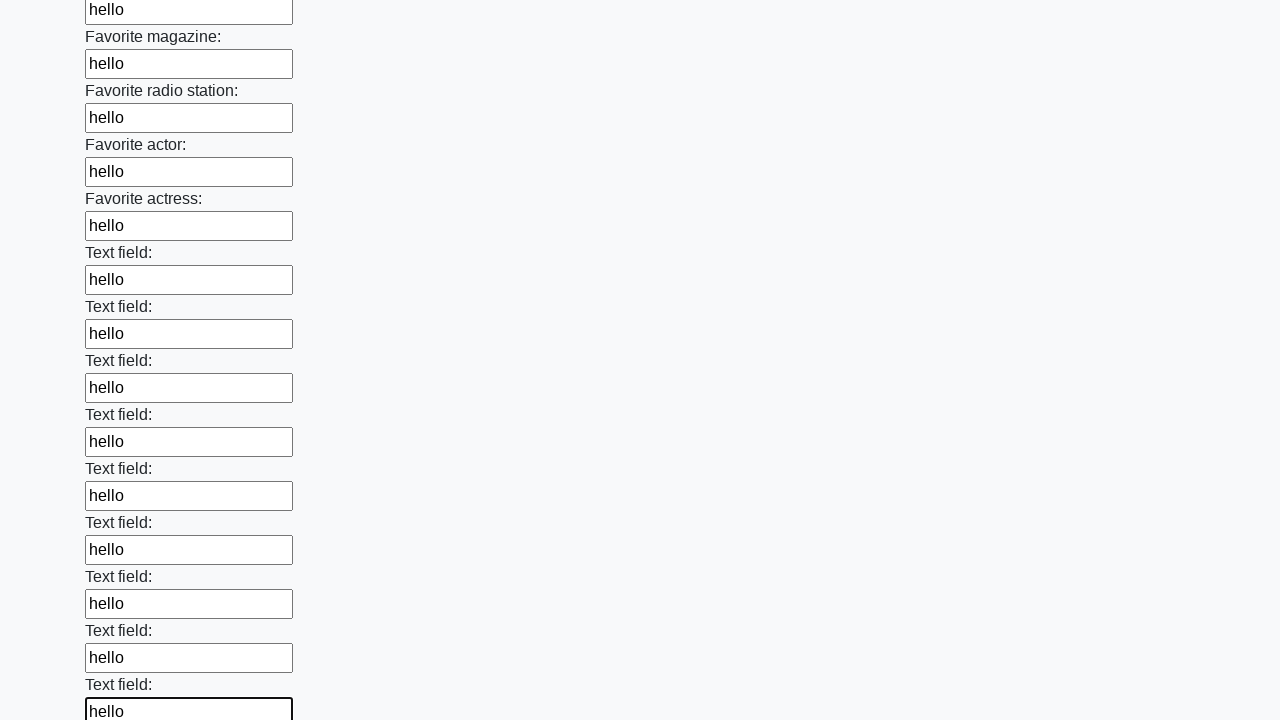

Filled input field with 'hello' on input >> nth=35
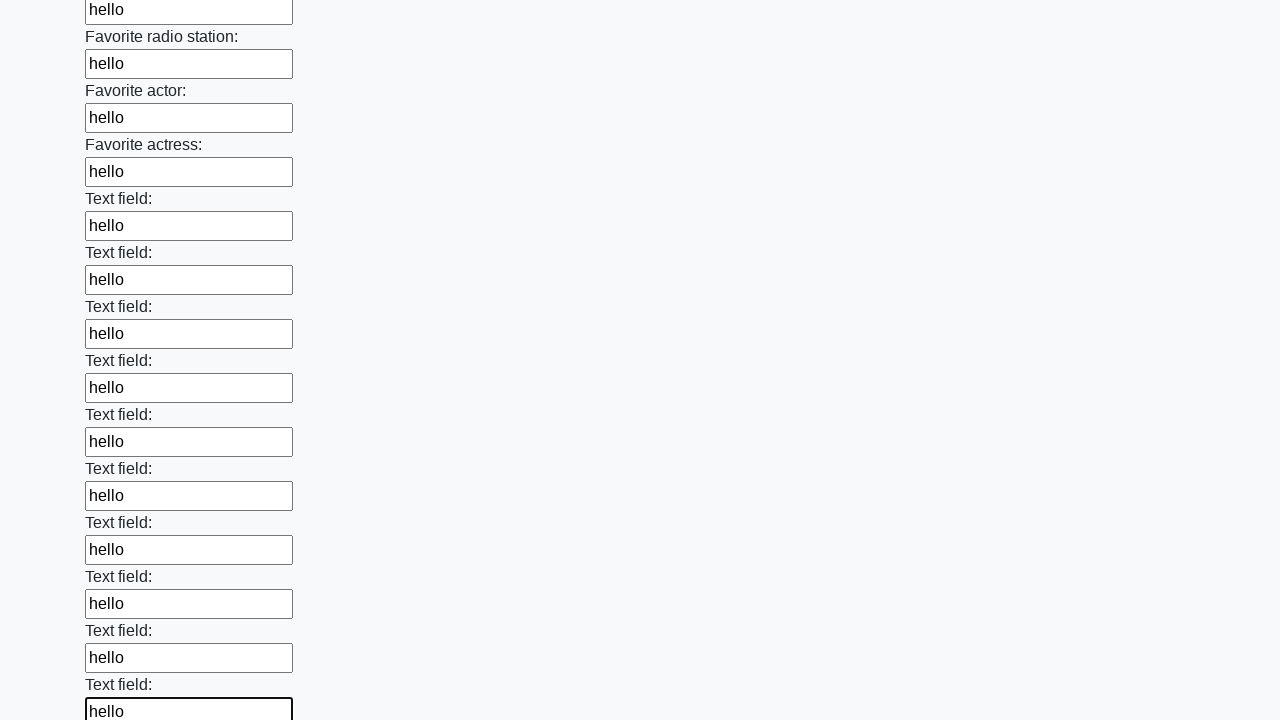

Filled input field with 'hello' on input >> nth=36
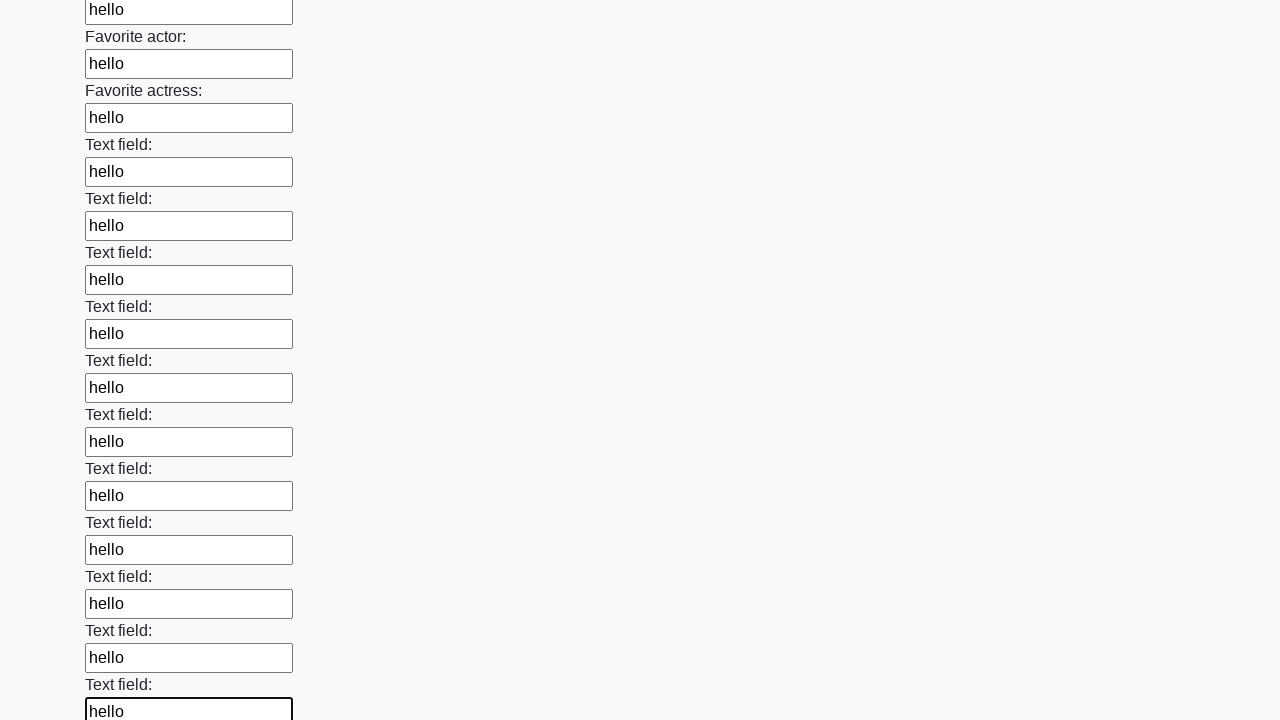

Filled input field with 'hello' on input >> nth=37
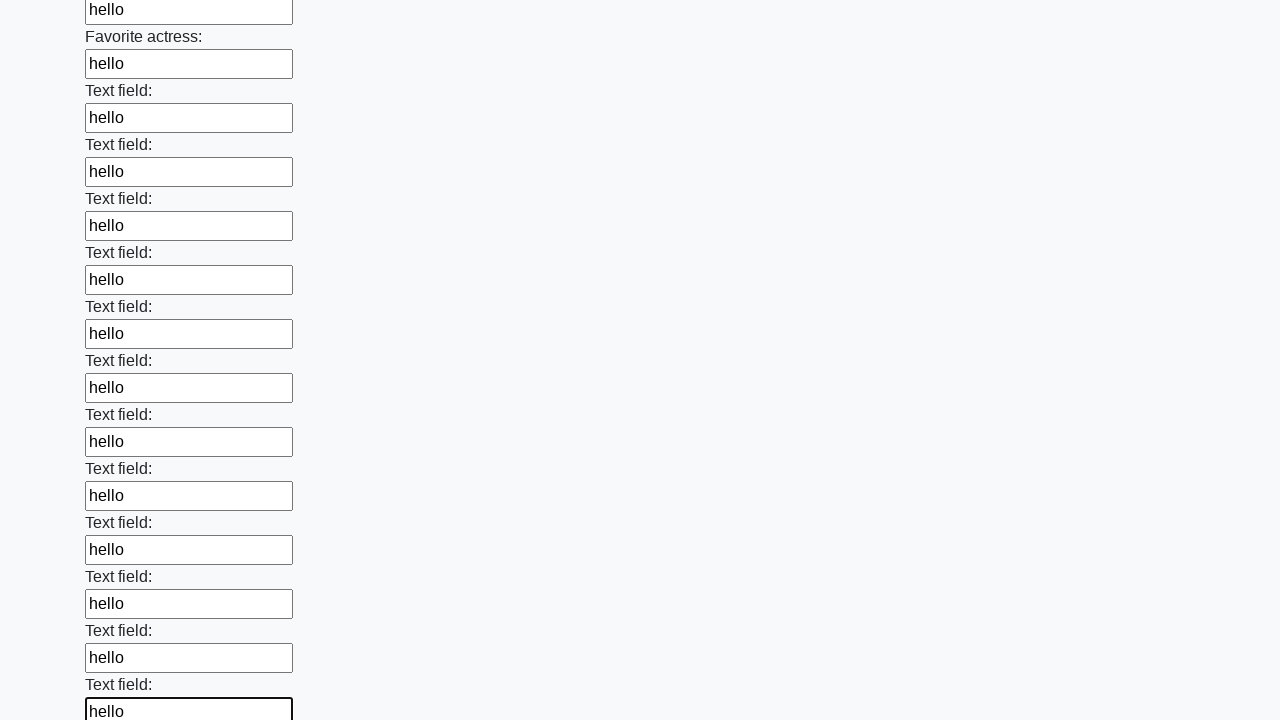

Filled input field with 'hello' on input >> nth=38
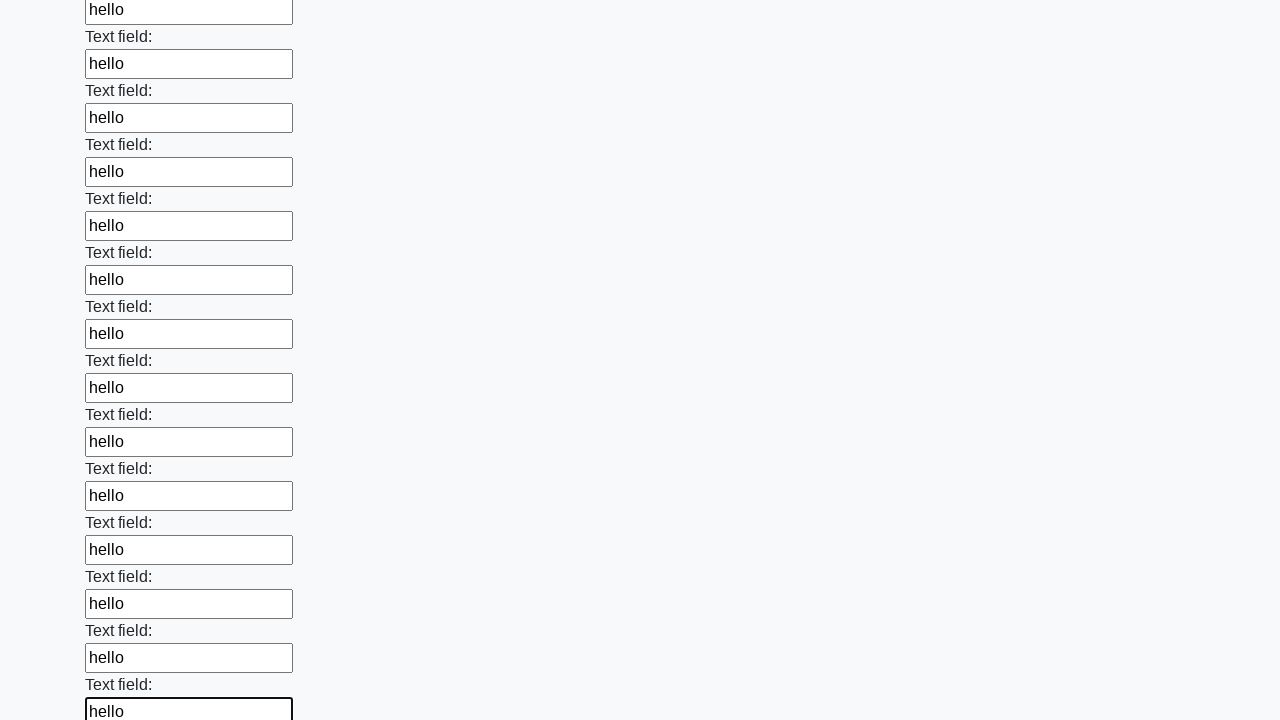

Filled input field with 'hello' on input >> nth=39
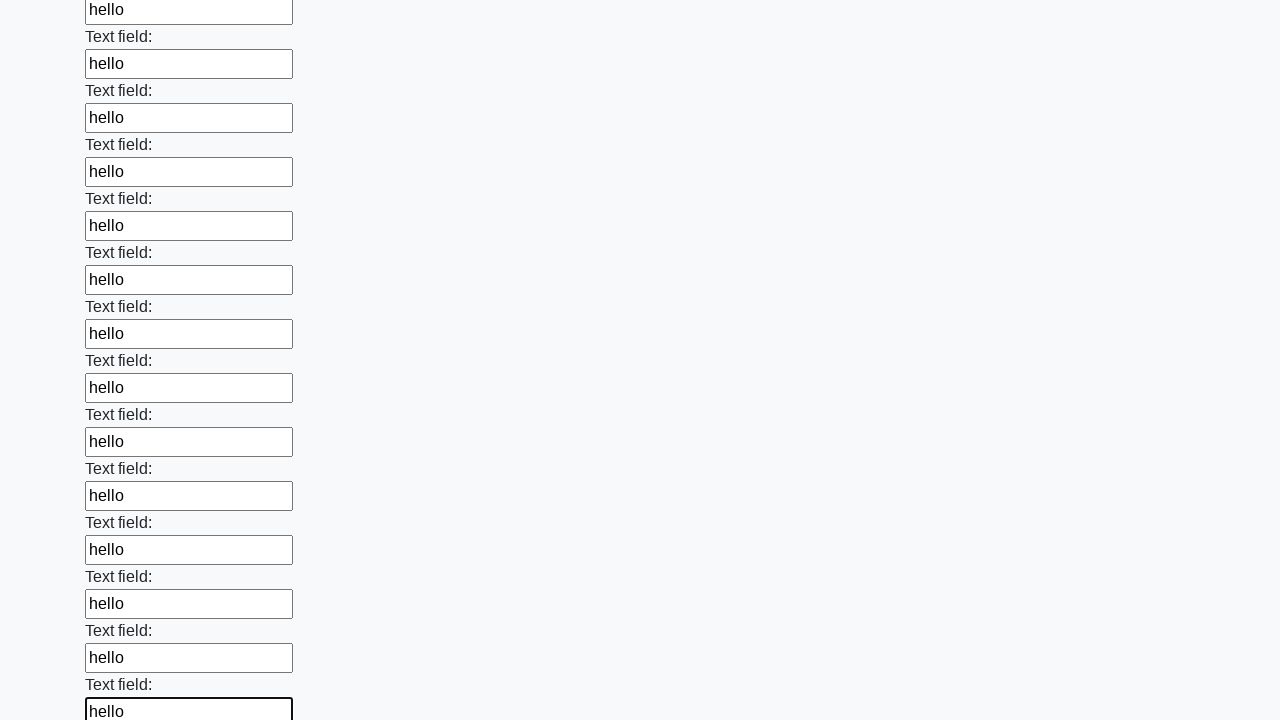

Filled input field with 'hello' on input >> nth=40
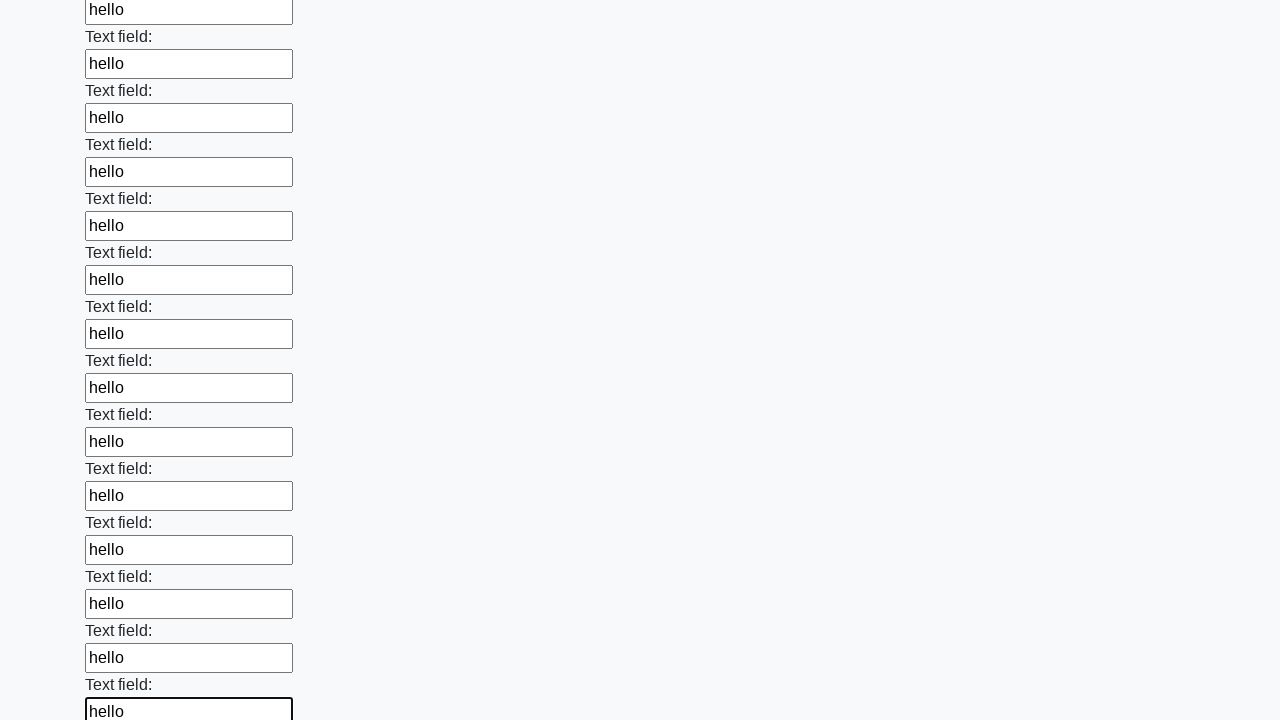

Filled input field with 'hello' on input >> nth=41
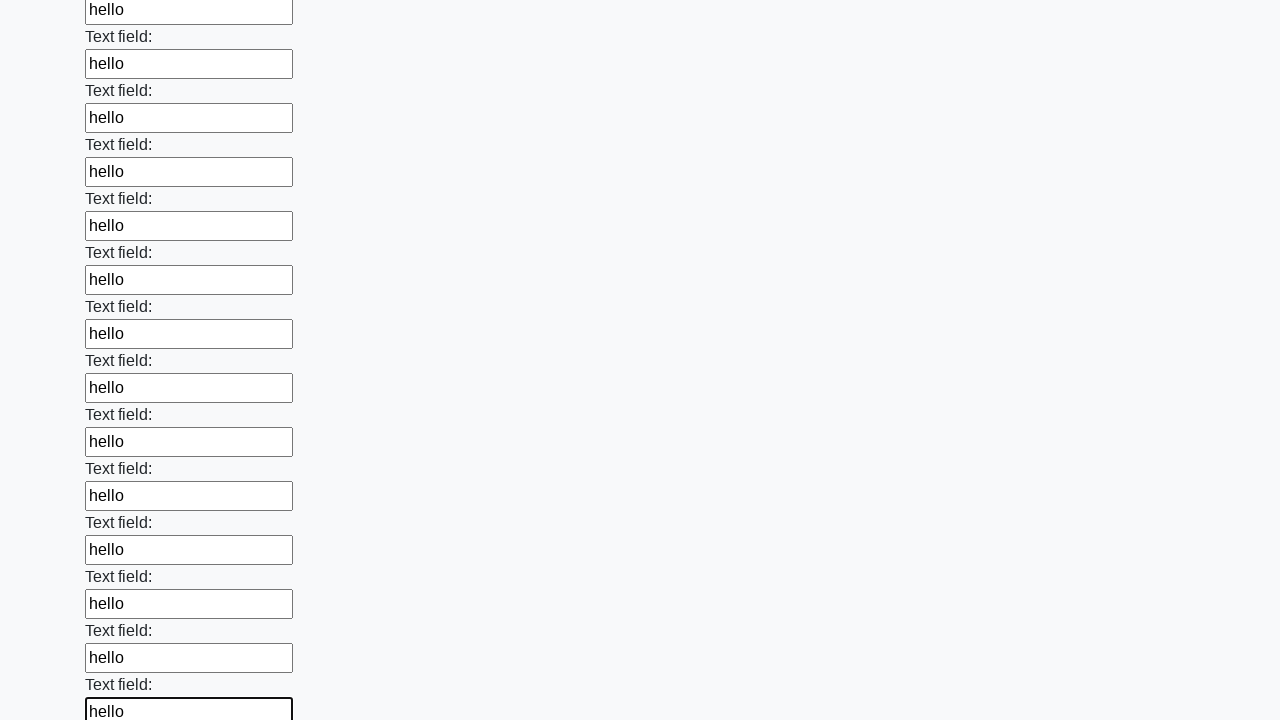

Filled input field with 'hello' on input >> nth=42
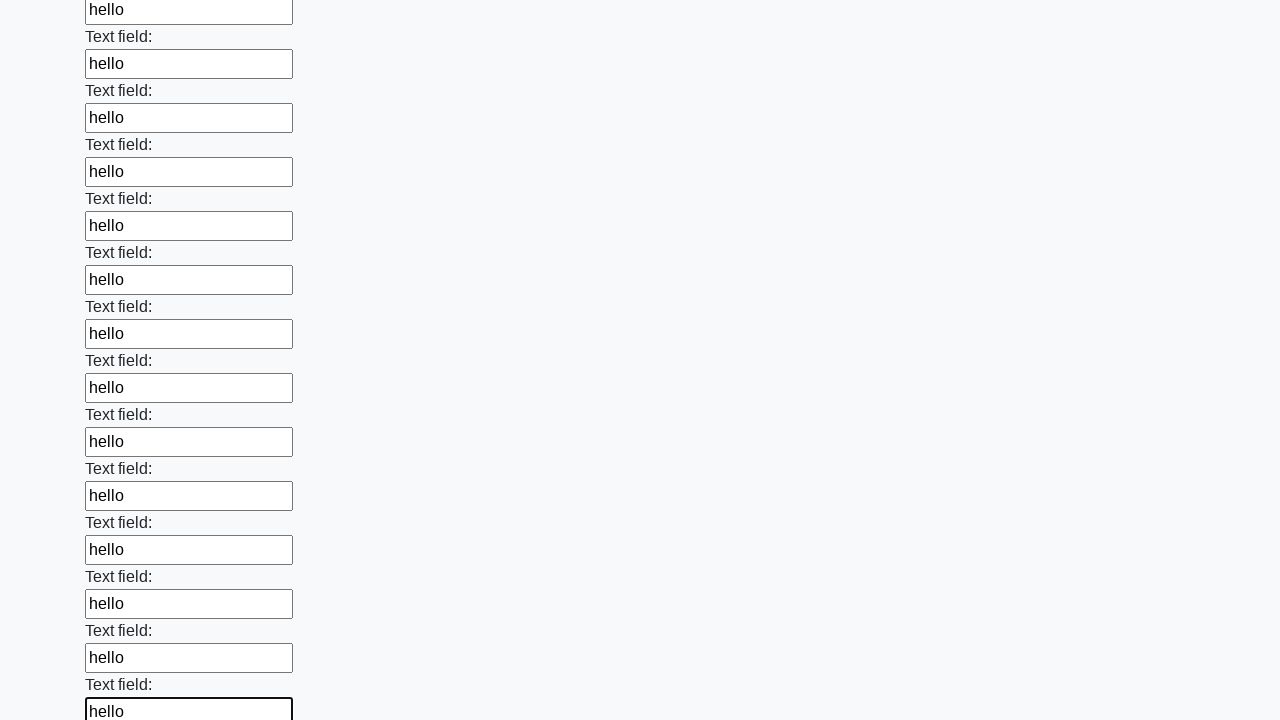

Filled input field with 'hello' on input >> nth=43
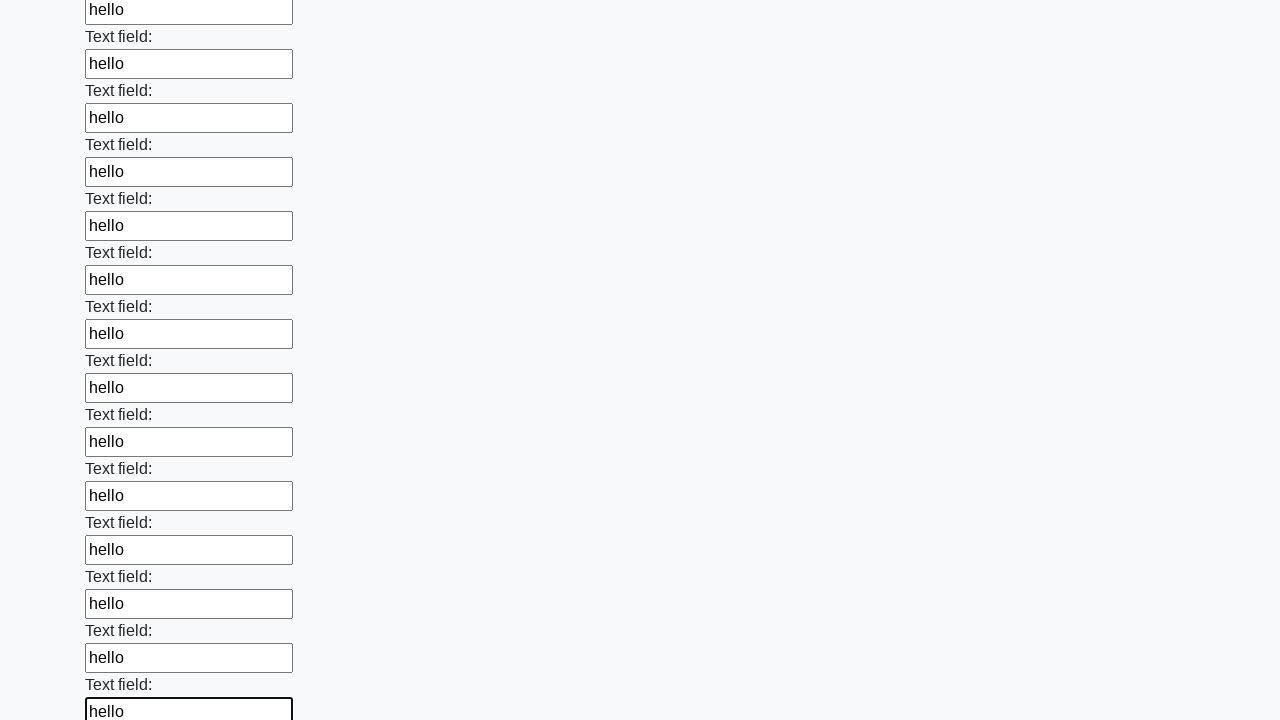

Filled input field with 'hello' on input >> nth=44
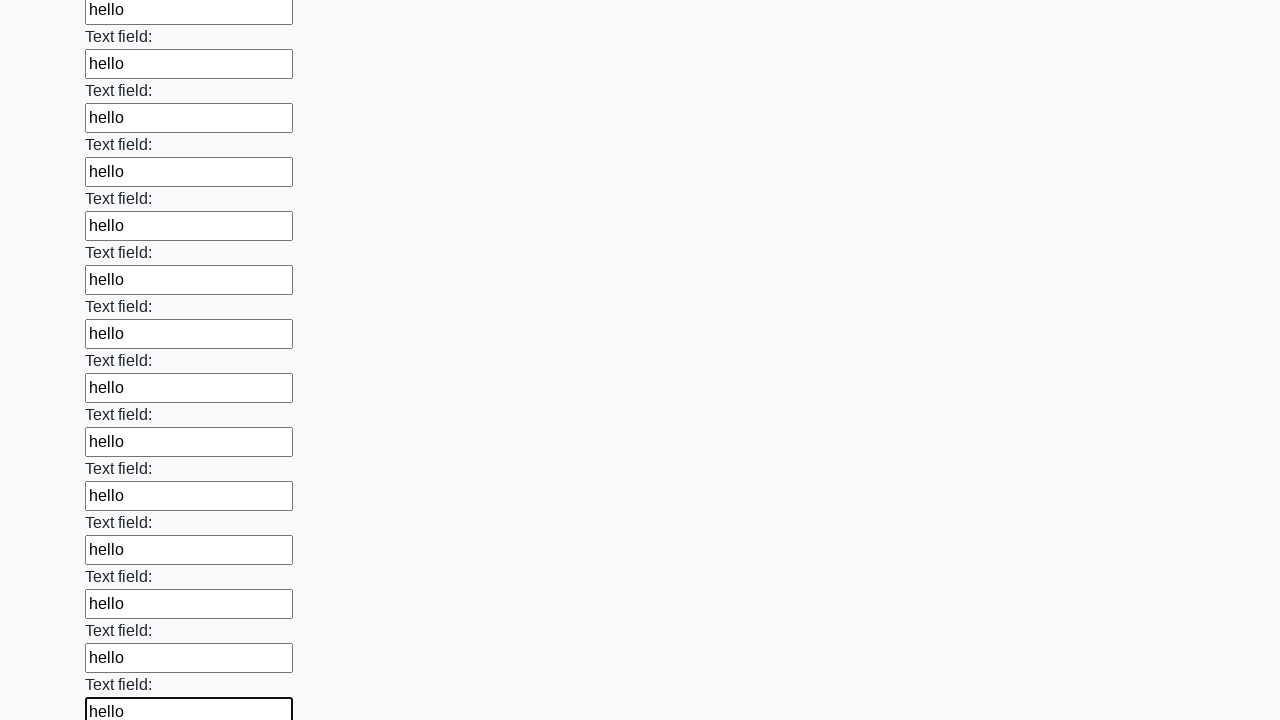

Filled input field with 'hello' on input >> nth=45
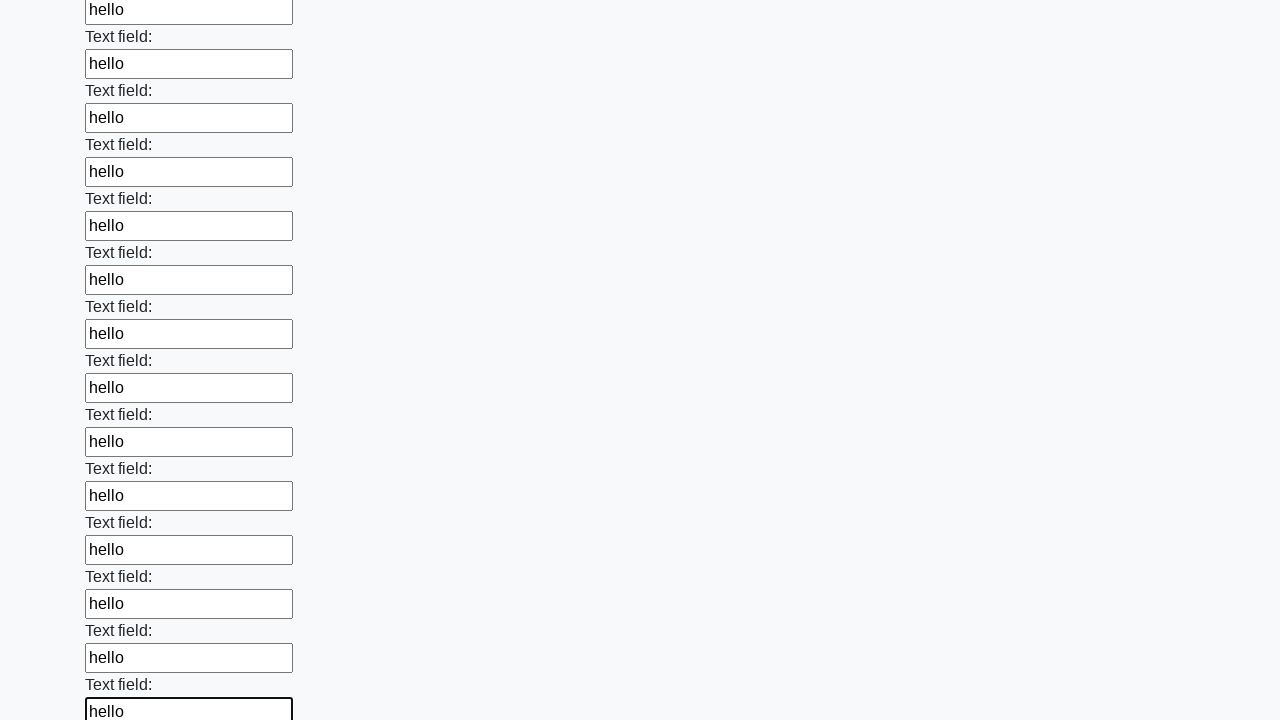

Filled input field with 'hello' on input >> nth=46
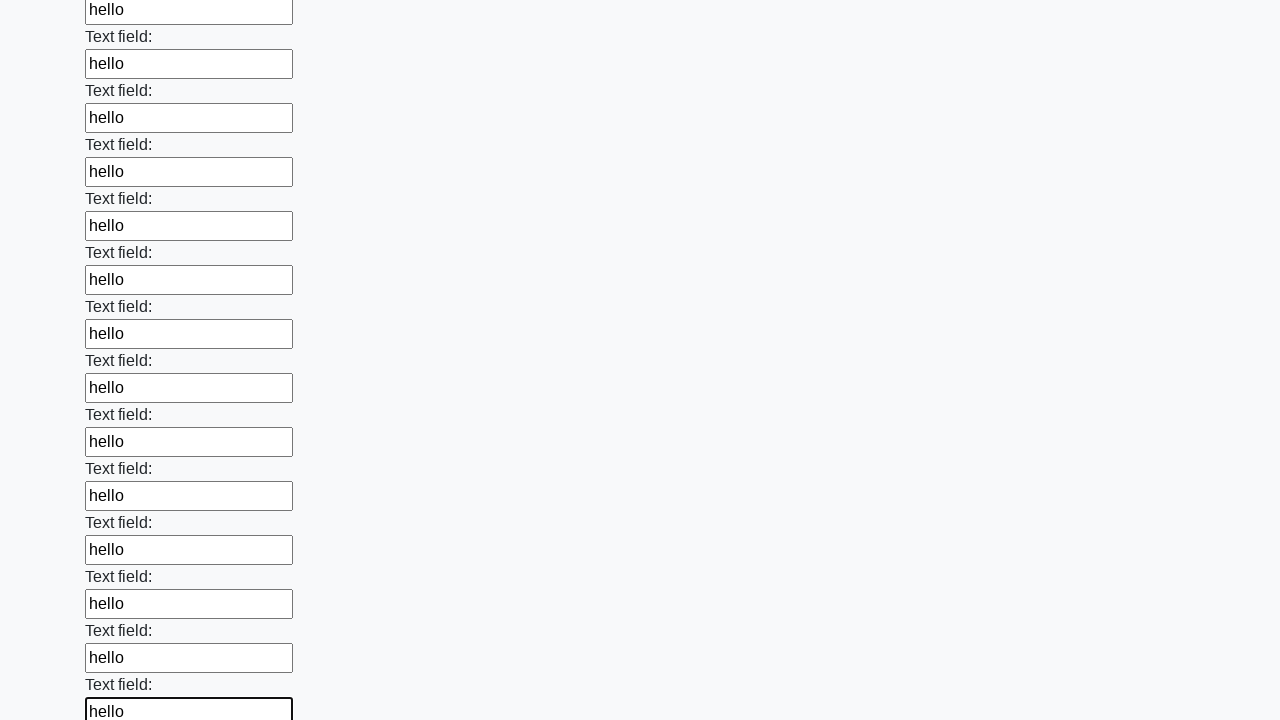

Filled input field with 'hello' on input >> nth=47
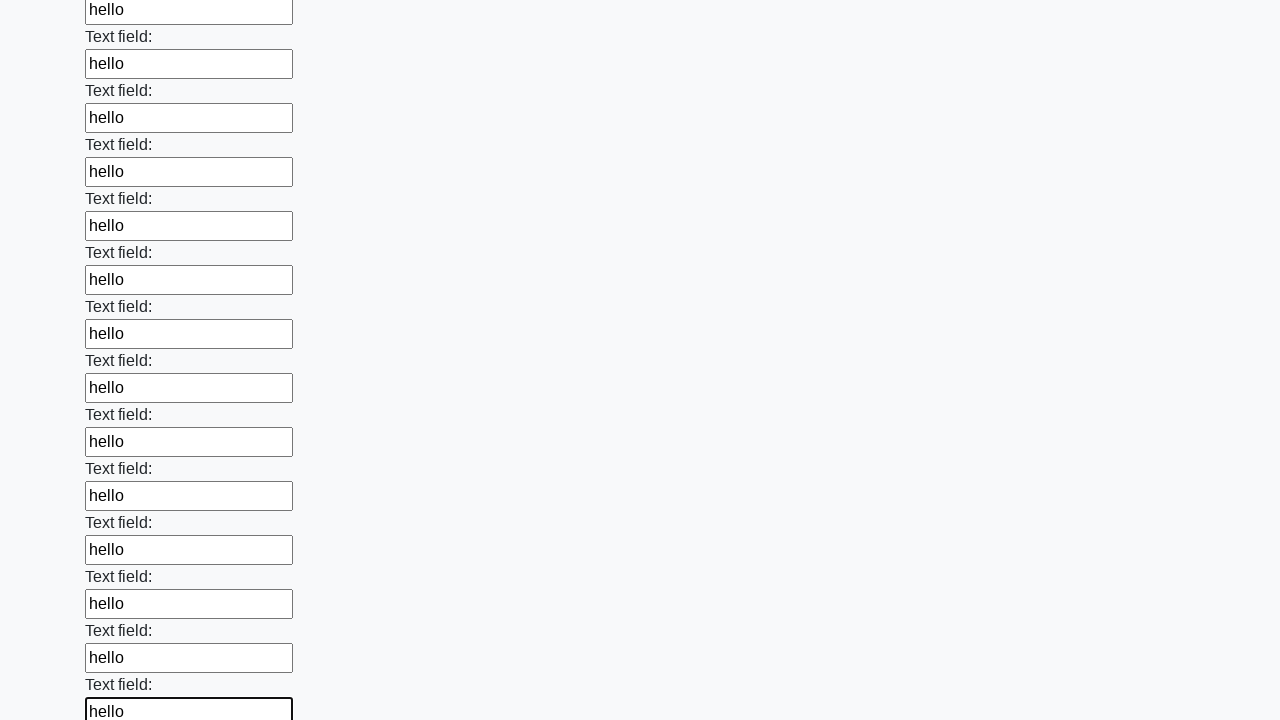

Filled input field with 'hello' on input >> nth=48
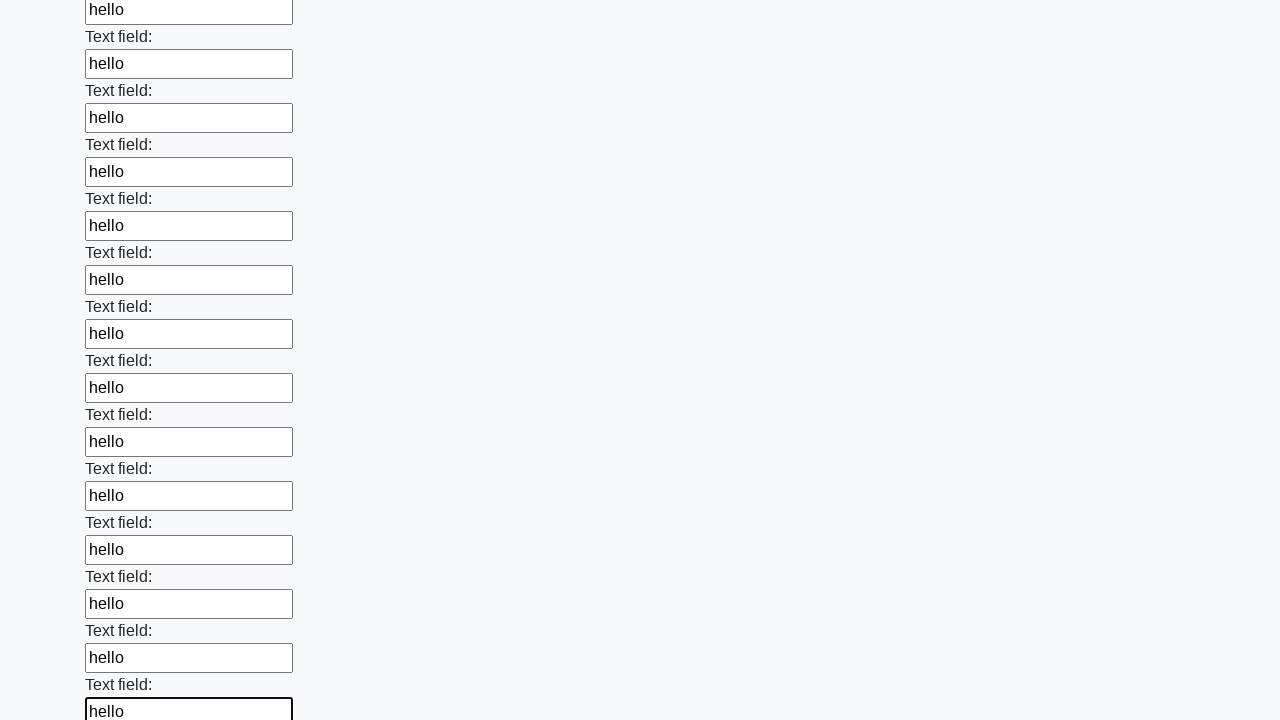

Filled input field with 'hello' on input >> nth=49
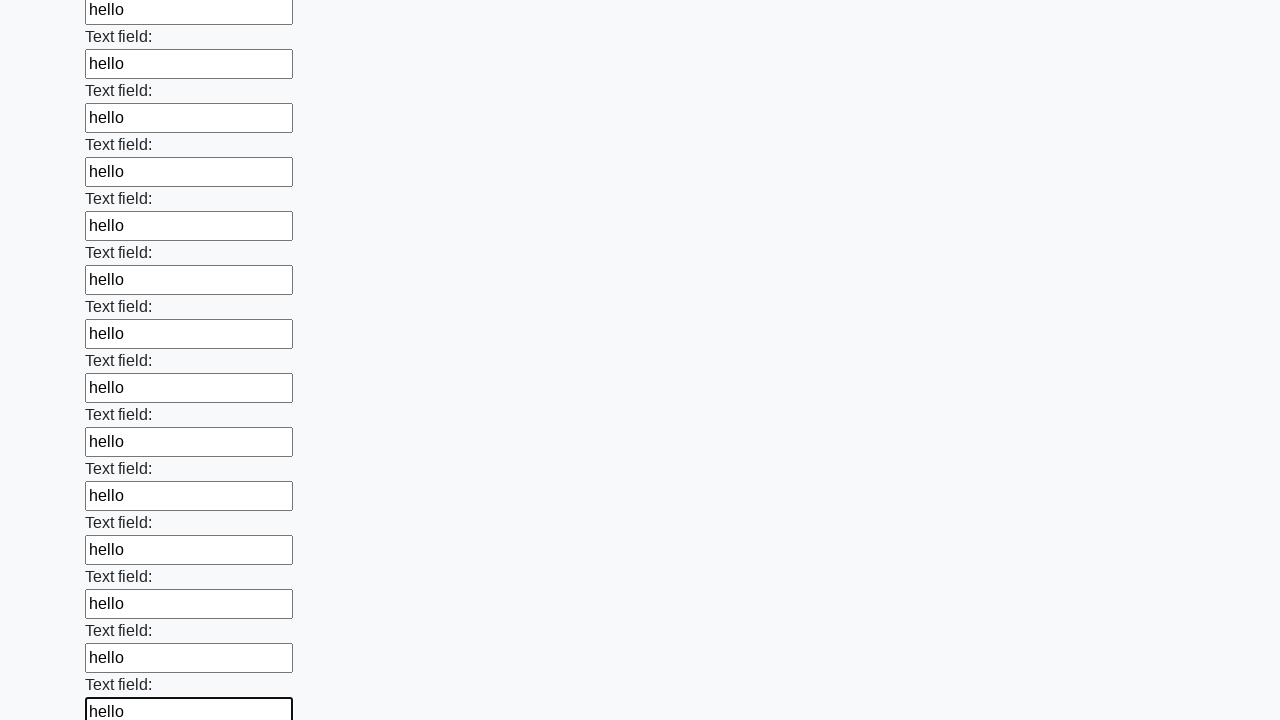

Filled input field with 'hello' on input >> nth=50
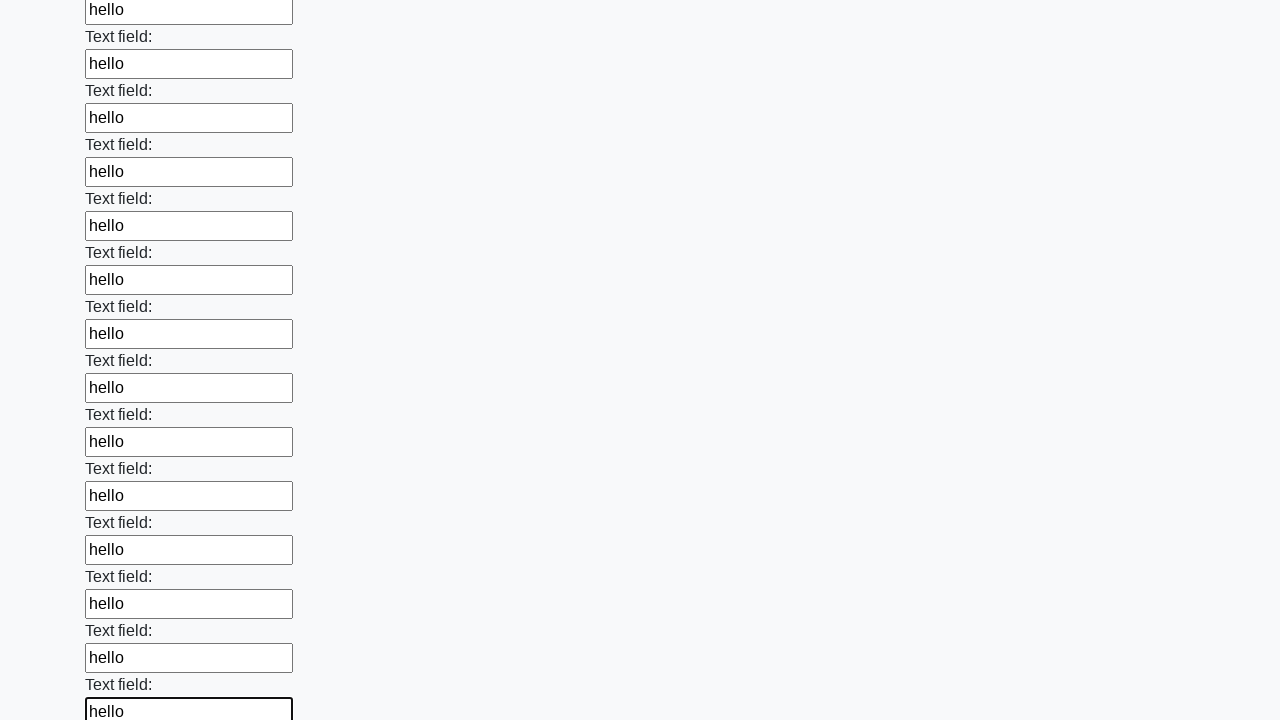

Filled input field with 'hello' on input >> nth=51
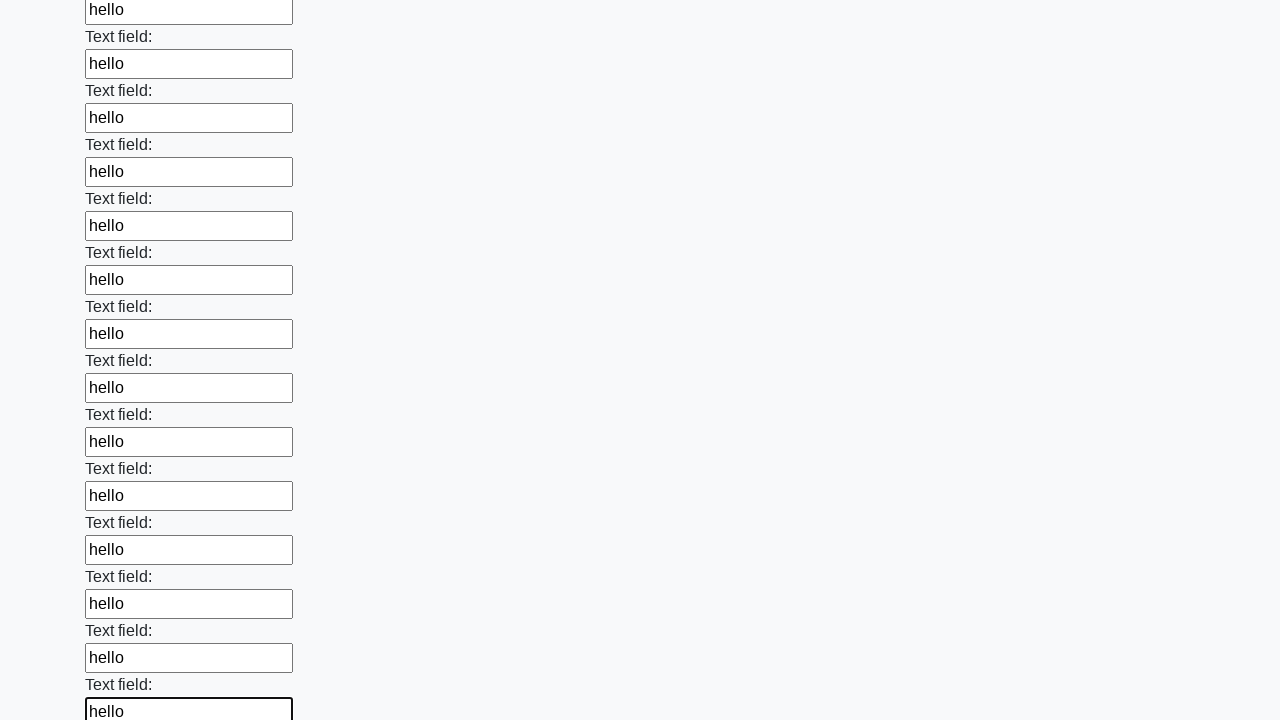

Filled input field with 'hello' on input >> nth=52
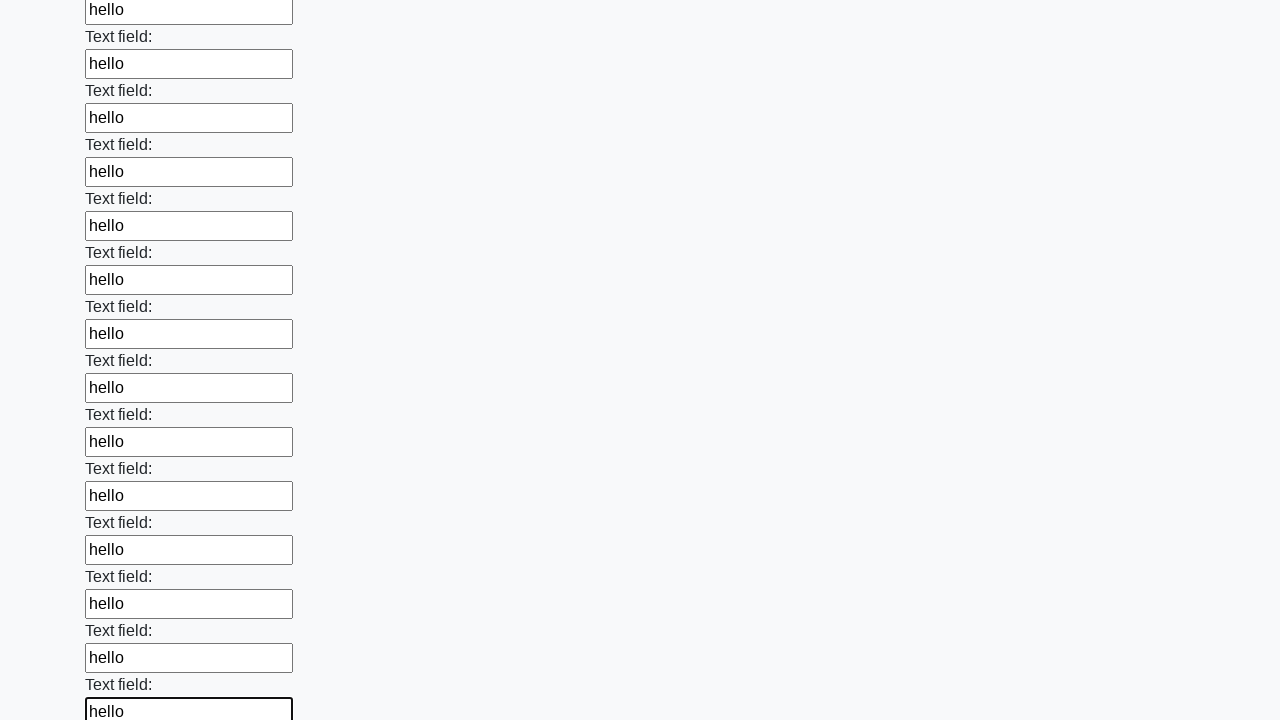

Filled input field with 'hello' on input >> nth=53
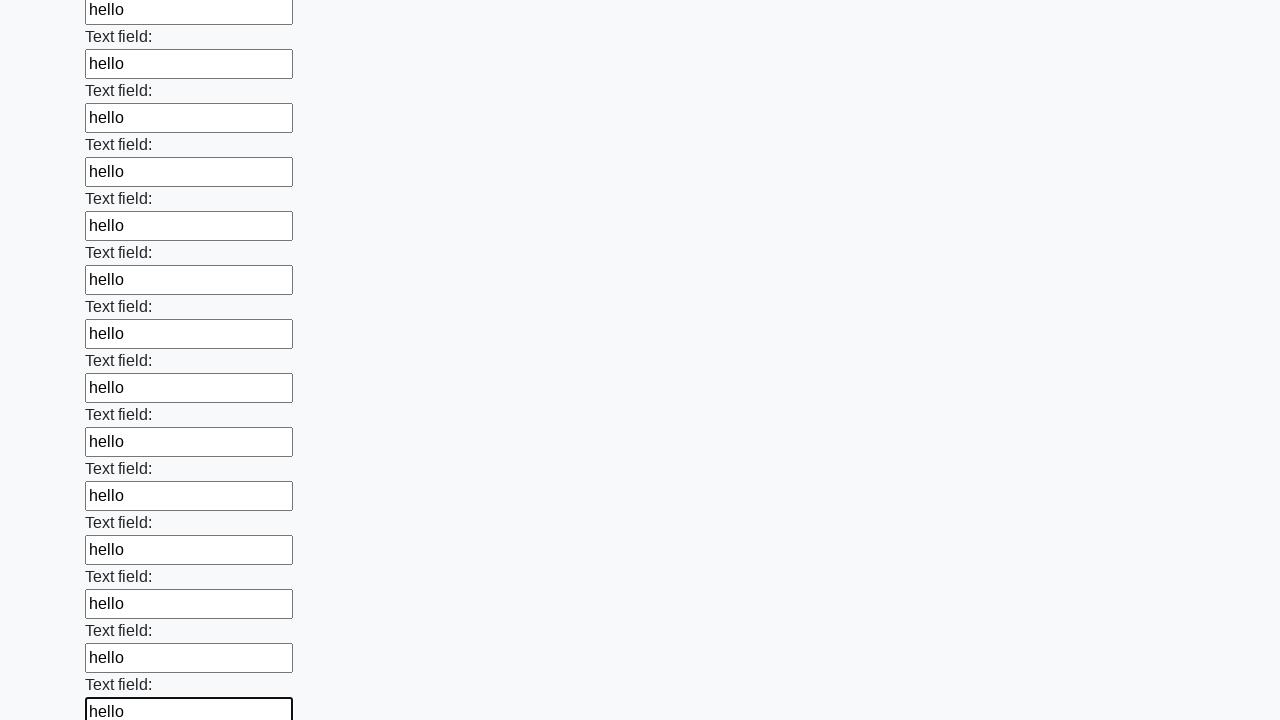

Filled input field with 'hello' on input >> nth=54
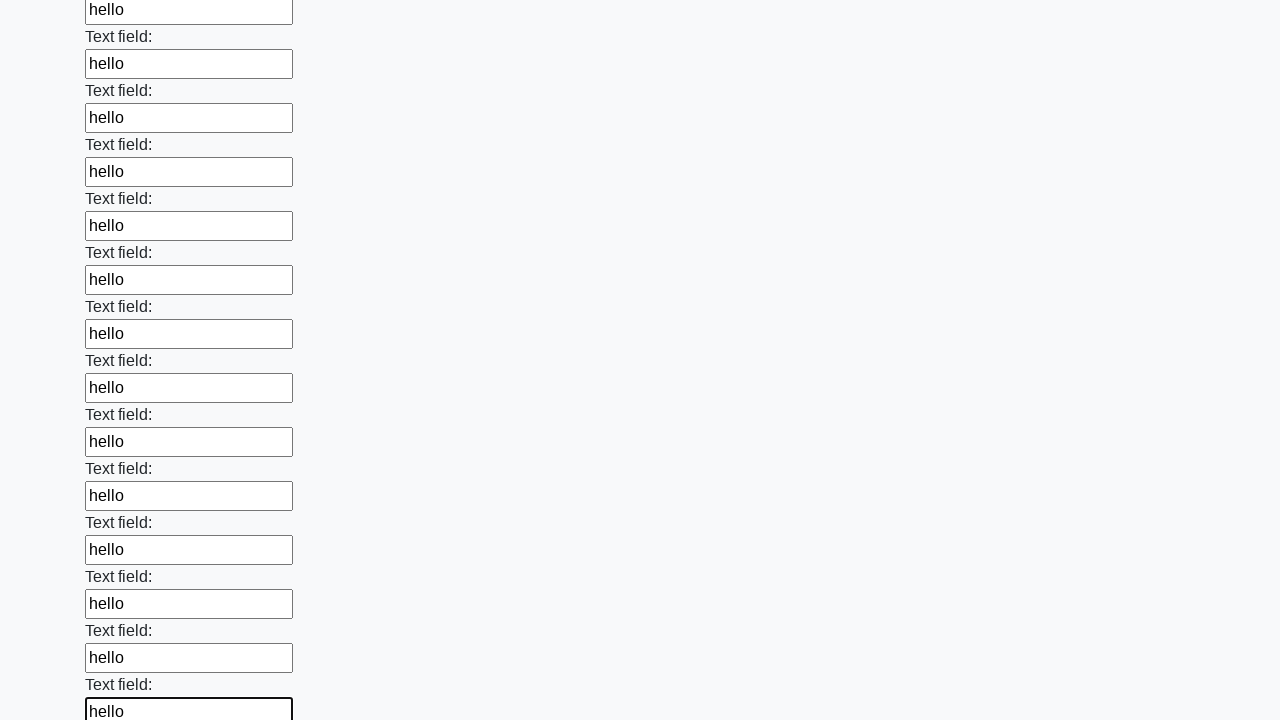

Filled input field with 'hello' on input >> nth=55
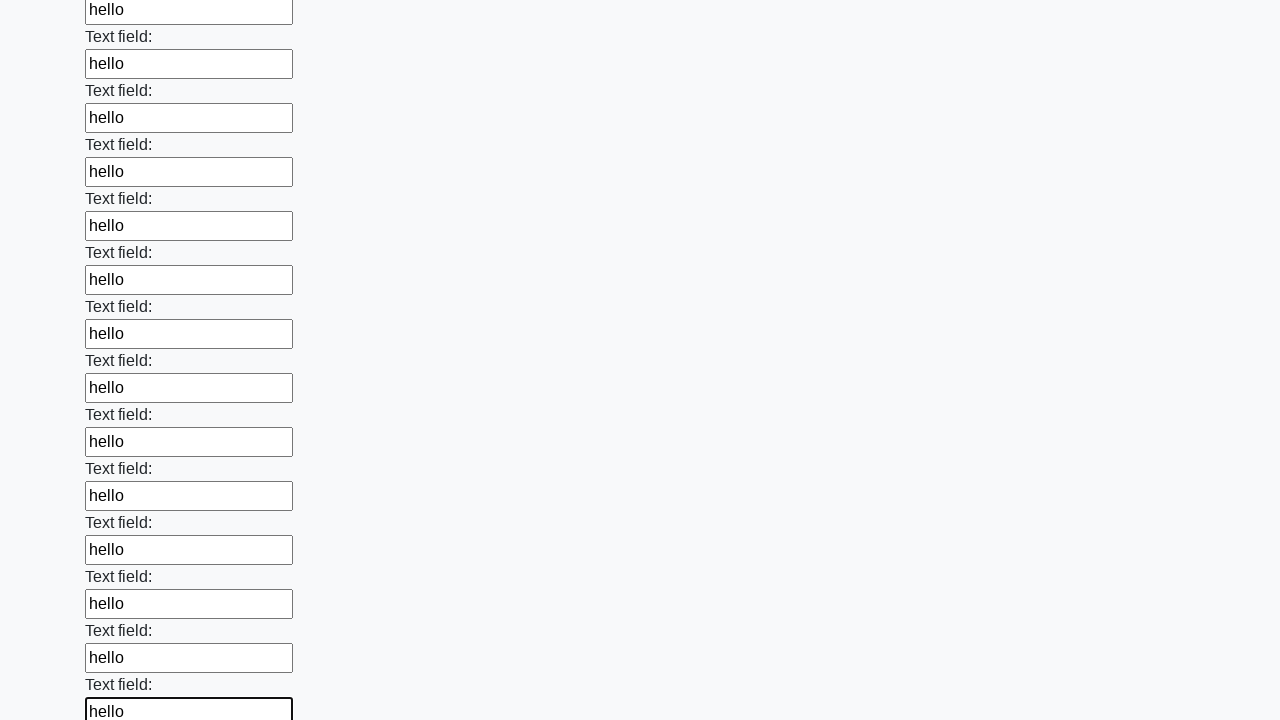

Filled input field with 'hello' on input >> nth=56
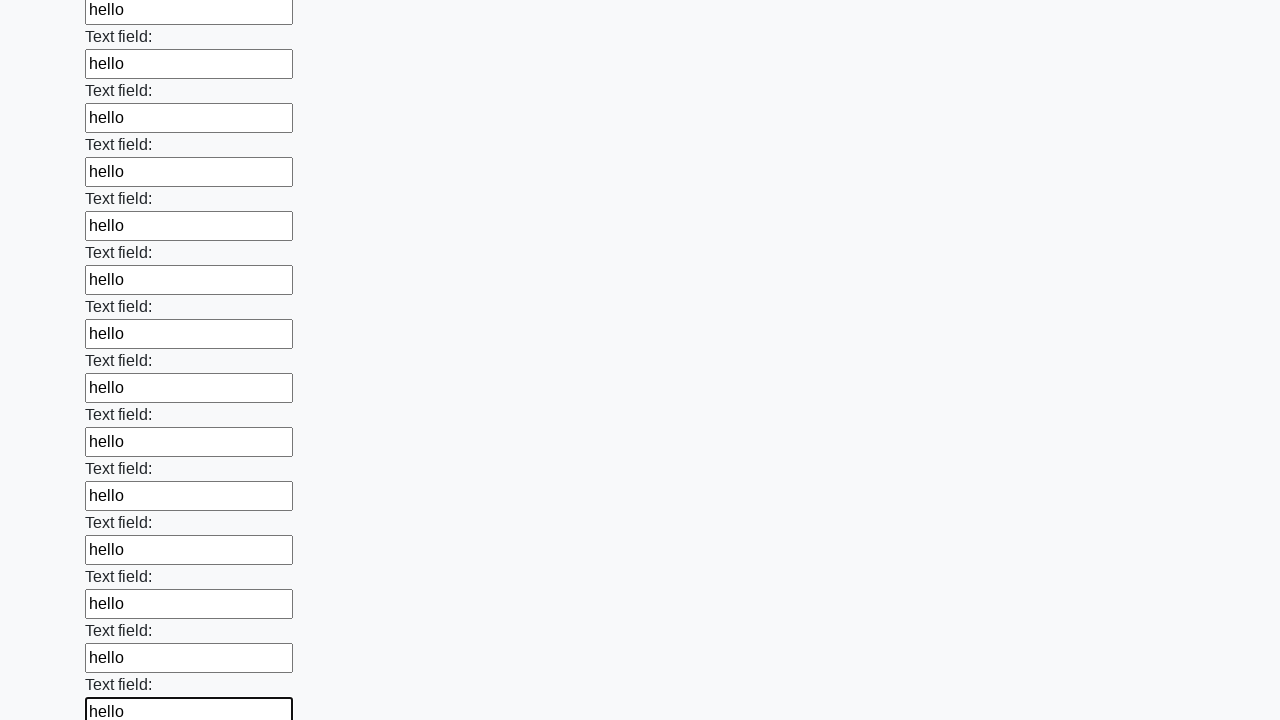

Filled input field with 'hello' on input >> nth=57
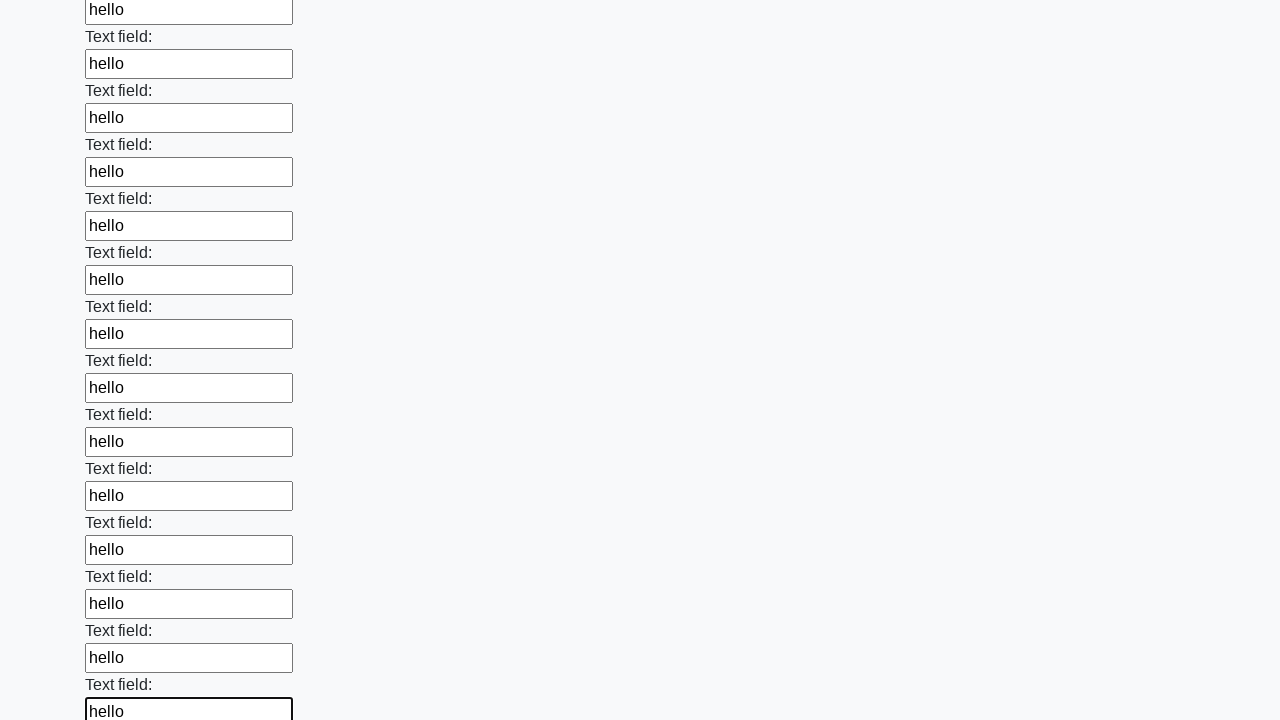

Filled input field with 'hello' on input >> nth=58
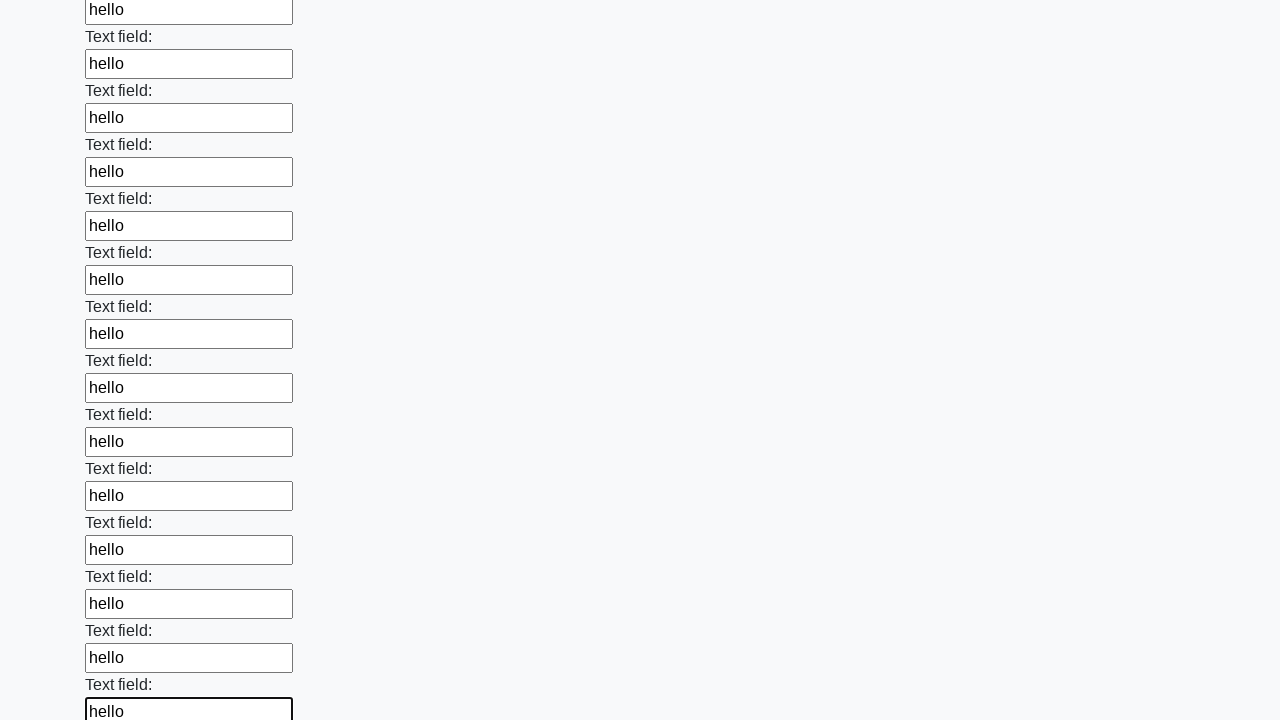

Filled input field with 'hello' on input >> nth=59
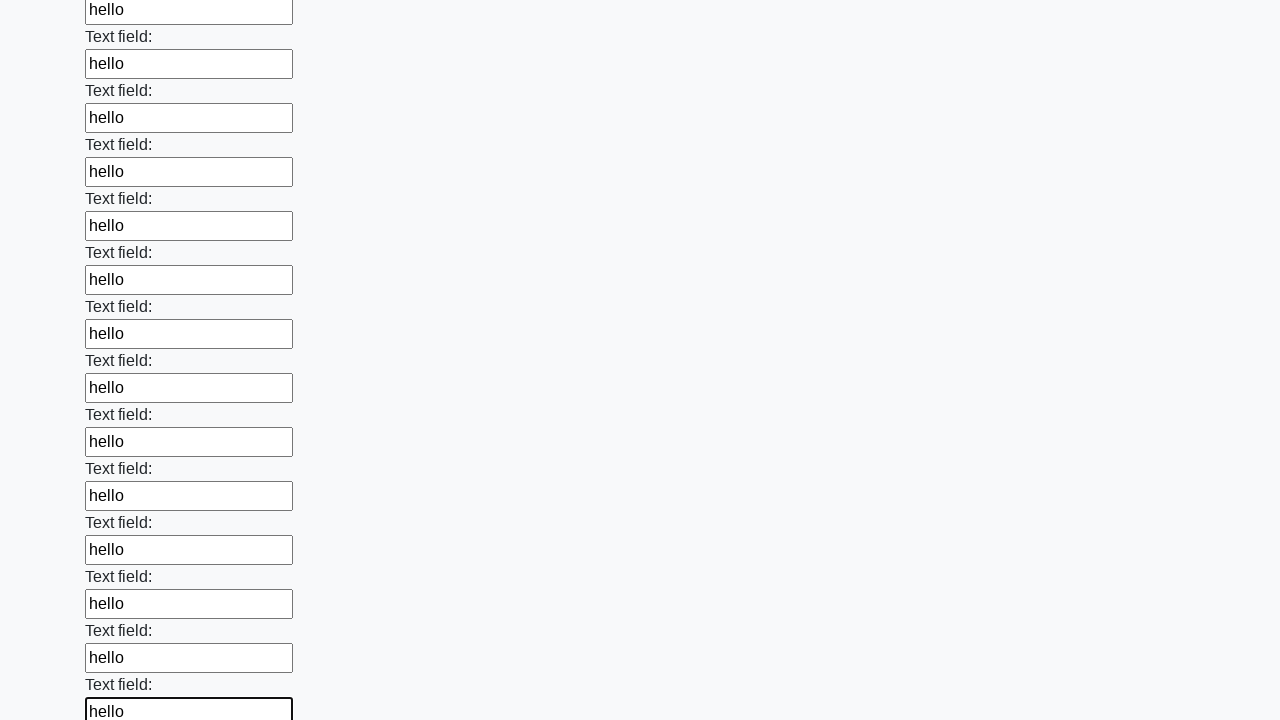

Filled input field with 'hello' on input >> nth=60
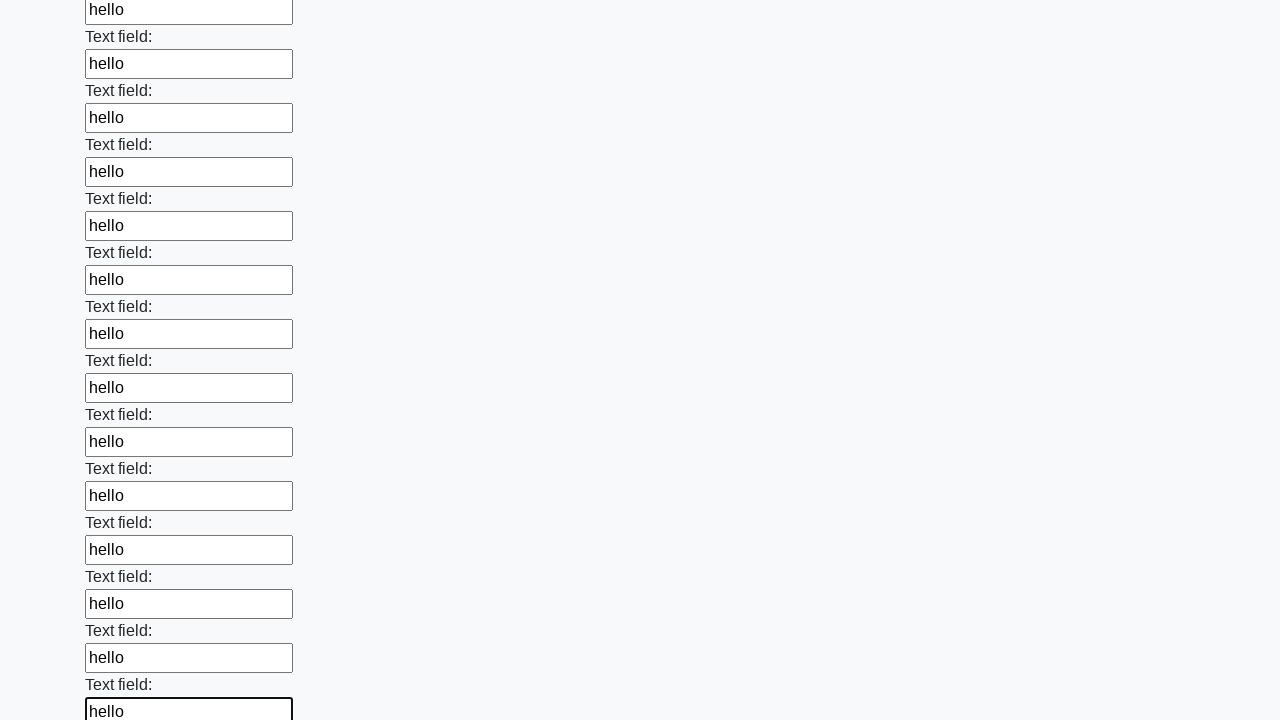

Filled input field with 'hello' on input >> nth=61
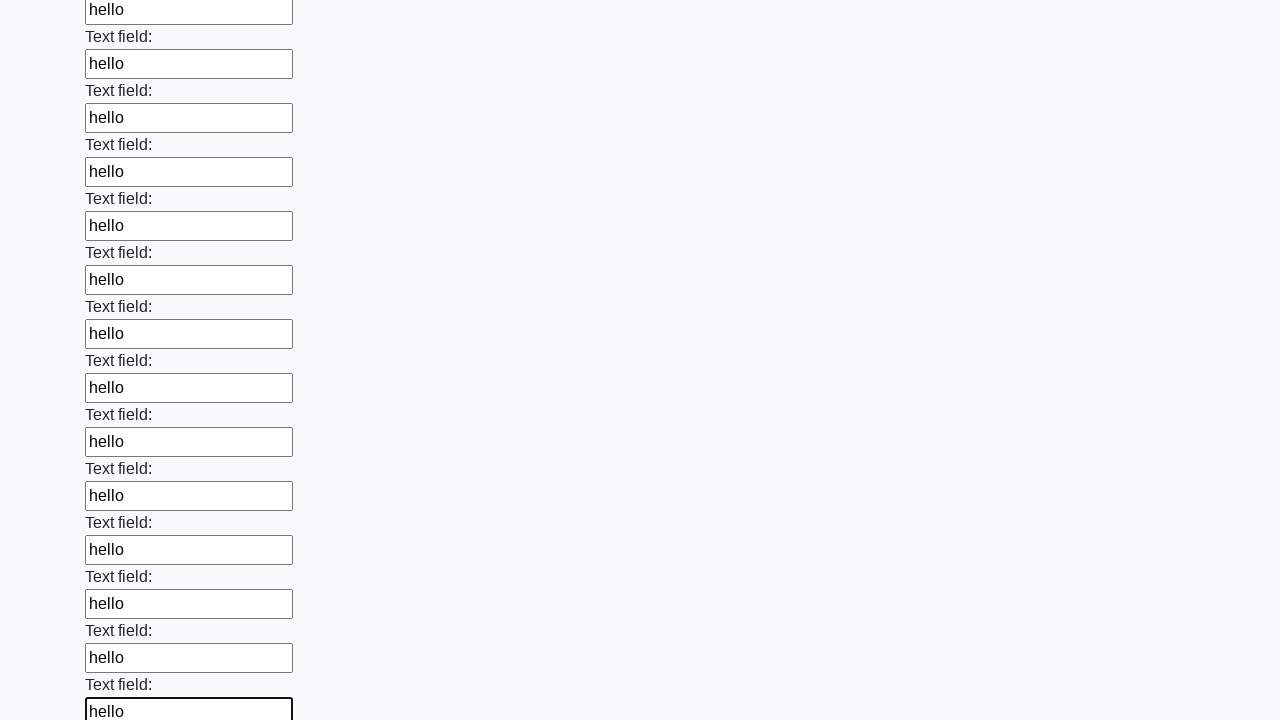

Filled input field with 'hello' on input >> nth=62
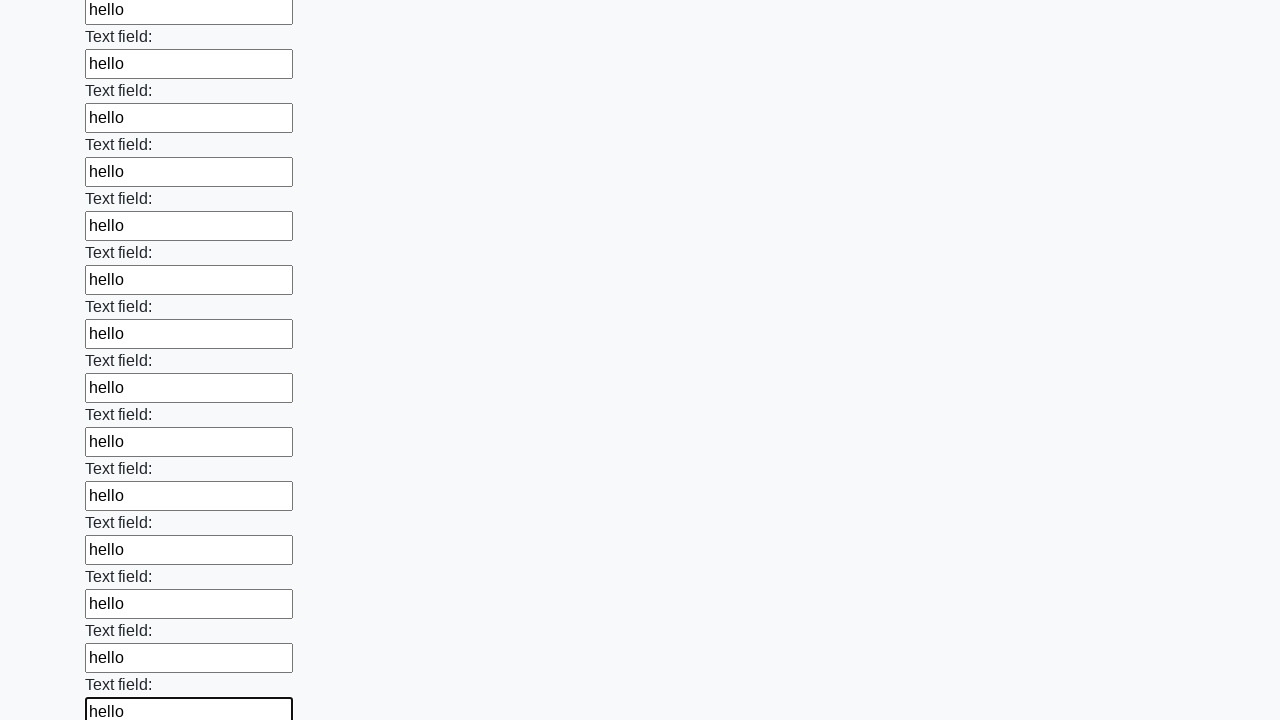

Filled input field with 'hello' on input >> nth=63
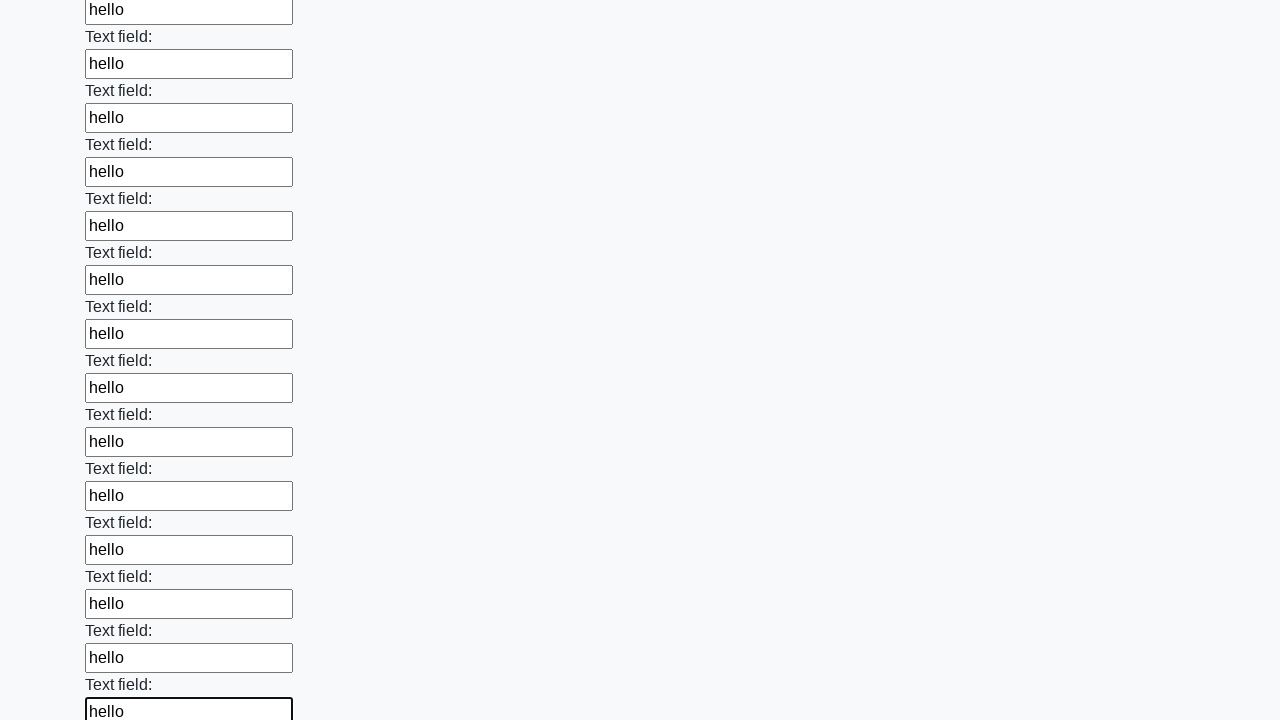

Filled input field with 'hello' on input >> nth=64
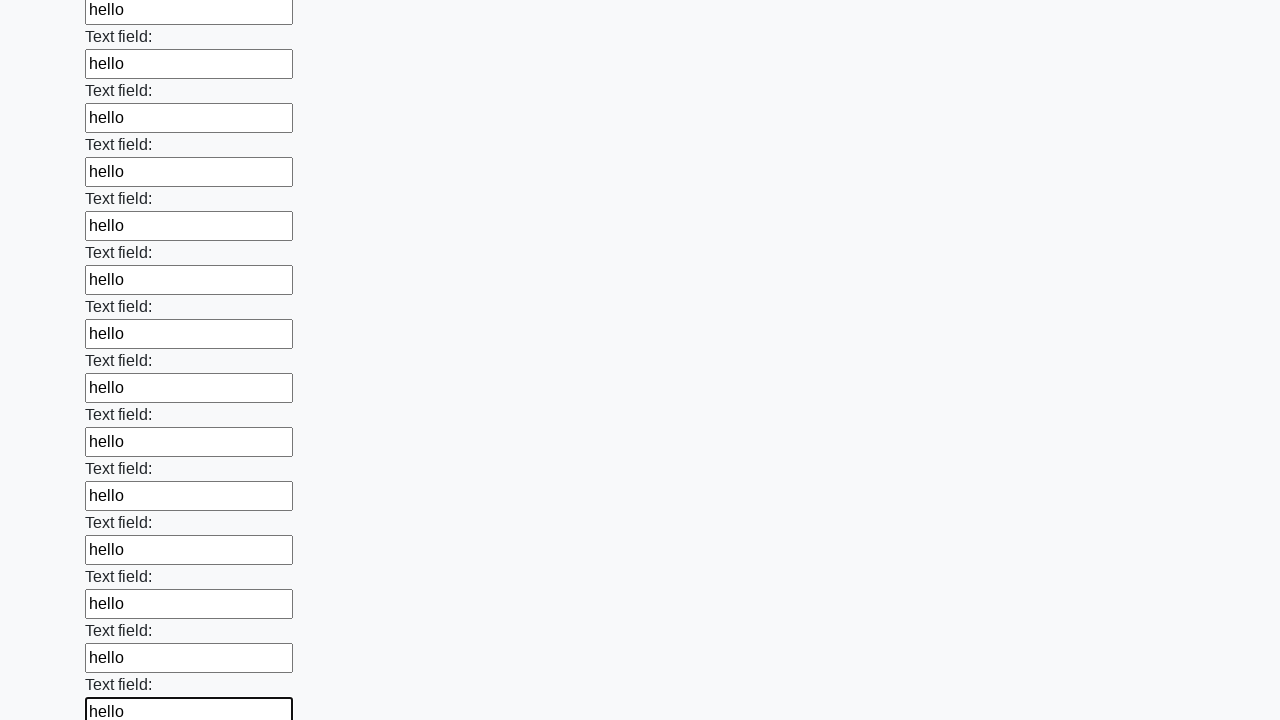

Filled input field with 'hello' on input >> nth=65
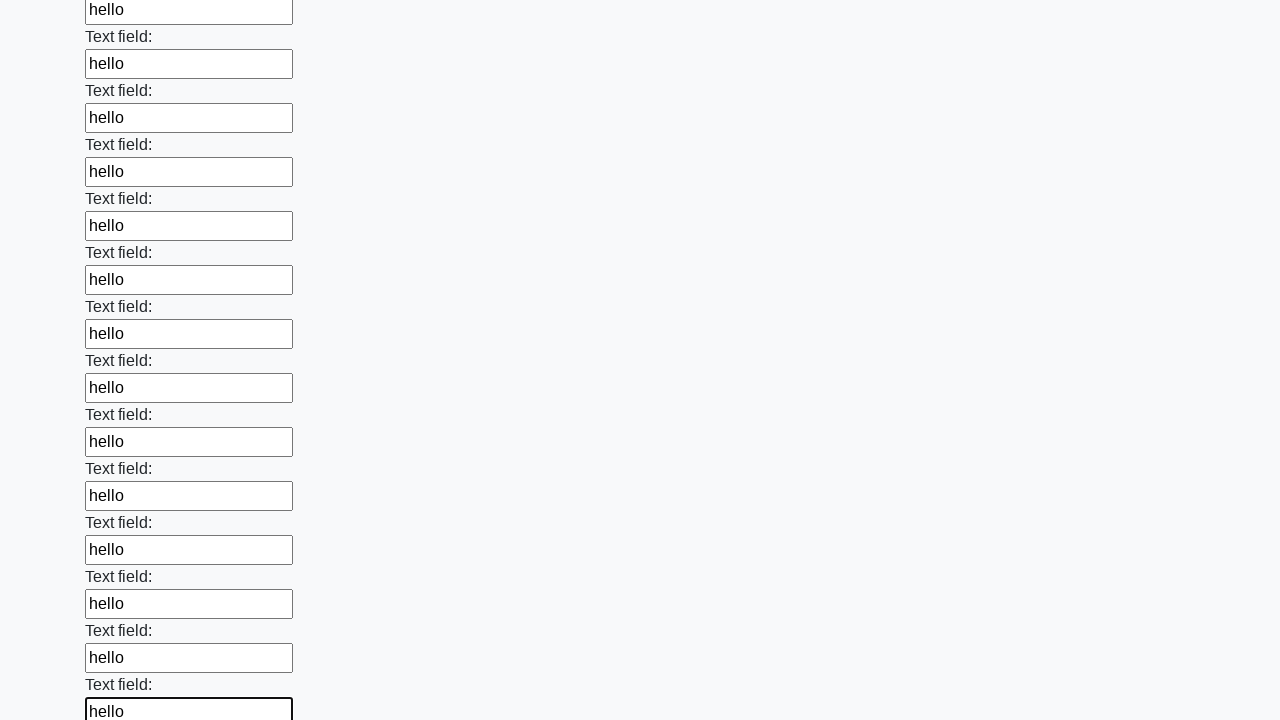

Filled input field with 'hello' on input >> nth=66
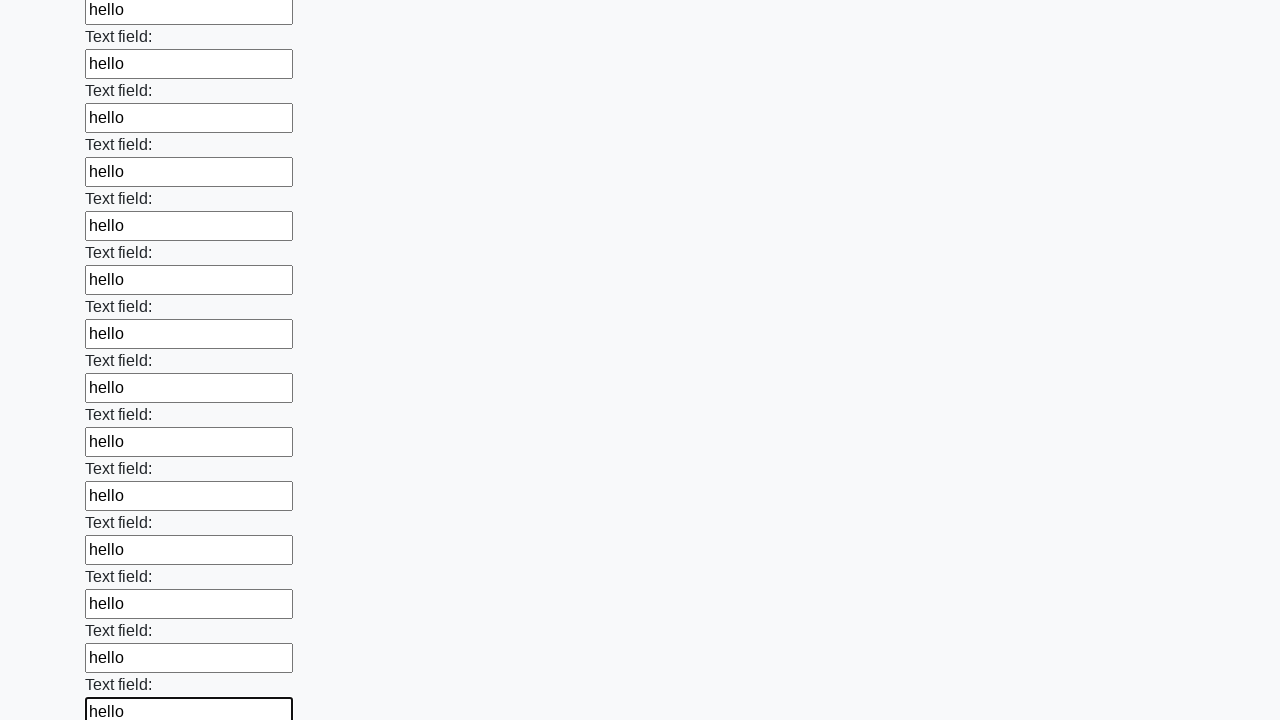

Filled input field with 'hello' on input >> nth=67
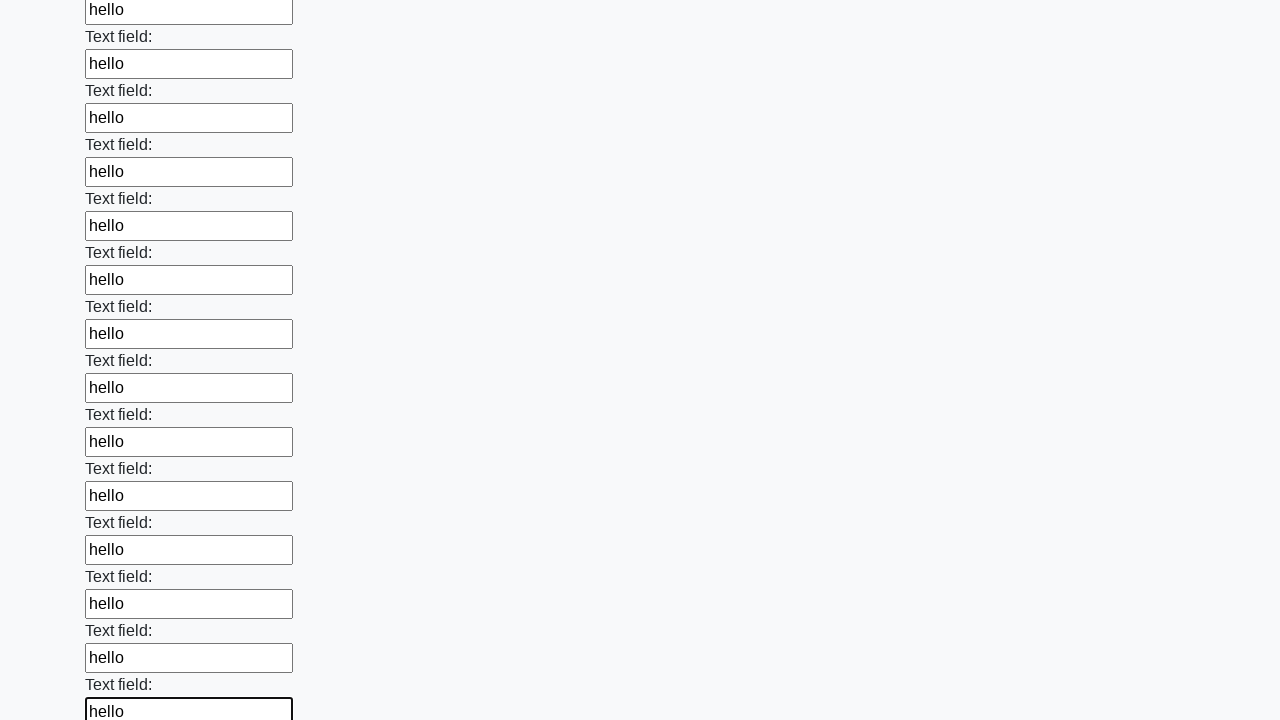

Filled input field with 'hello' on input >> nth=68
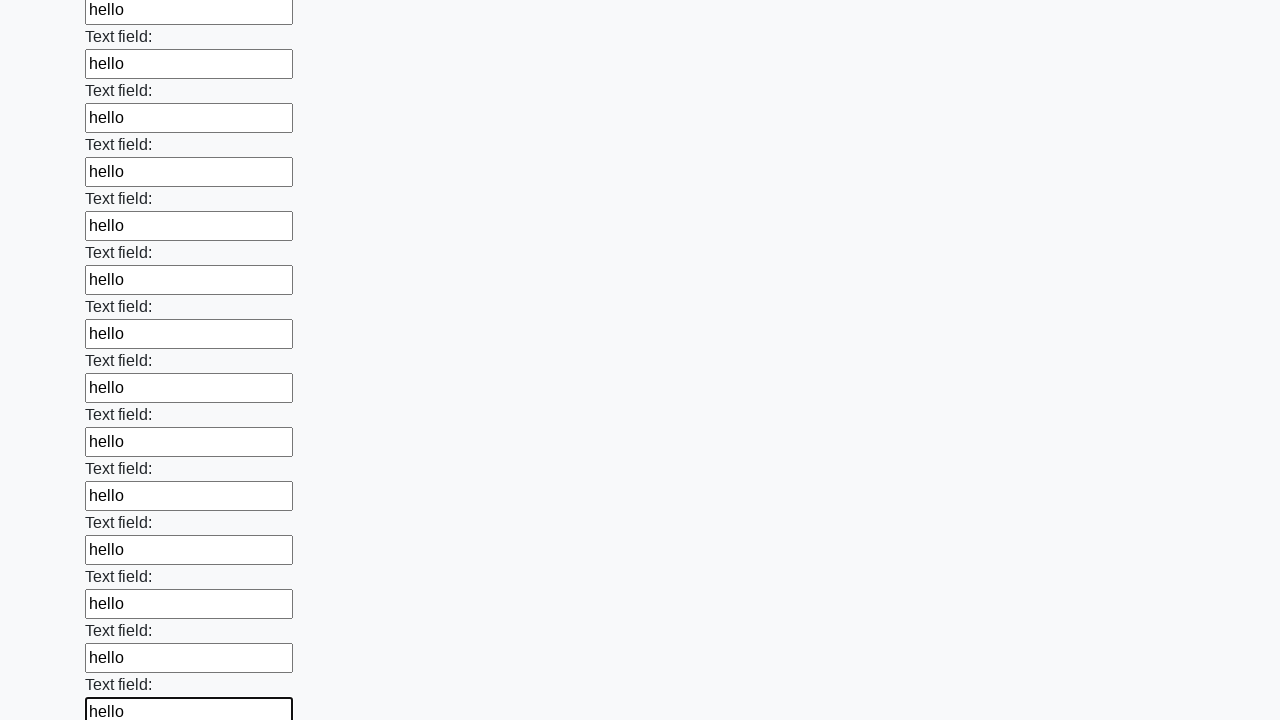

Filled input field with 'hello' on input >> nth=69
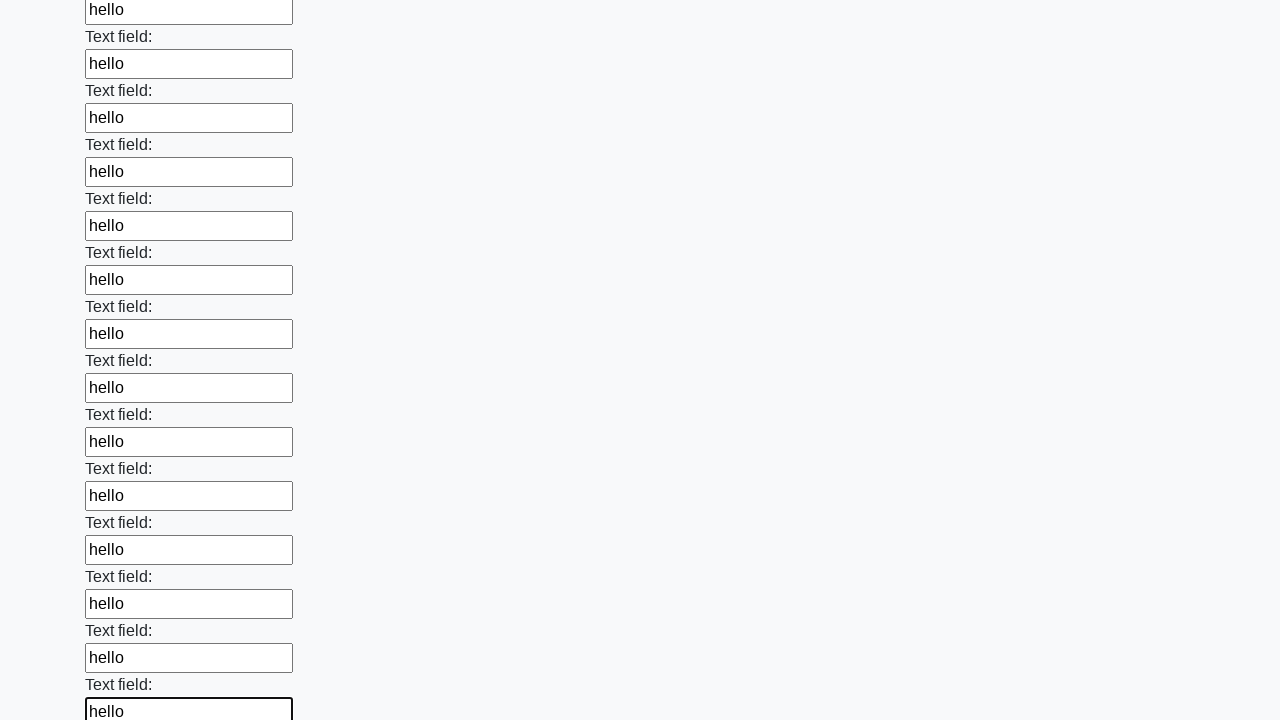

Filled input field with 'hello' on input >> nth=70
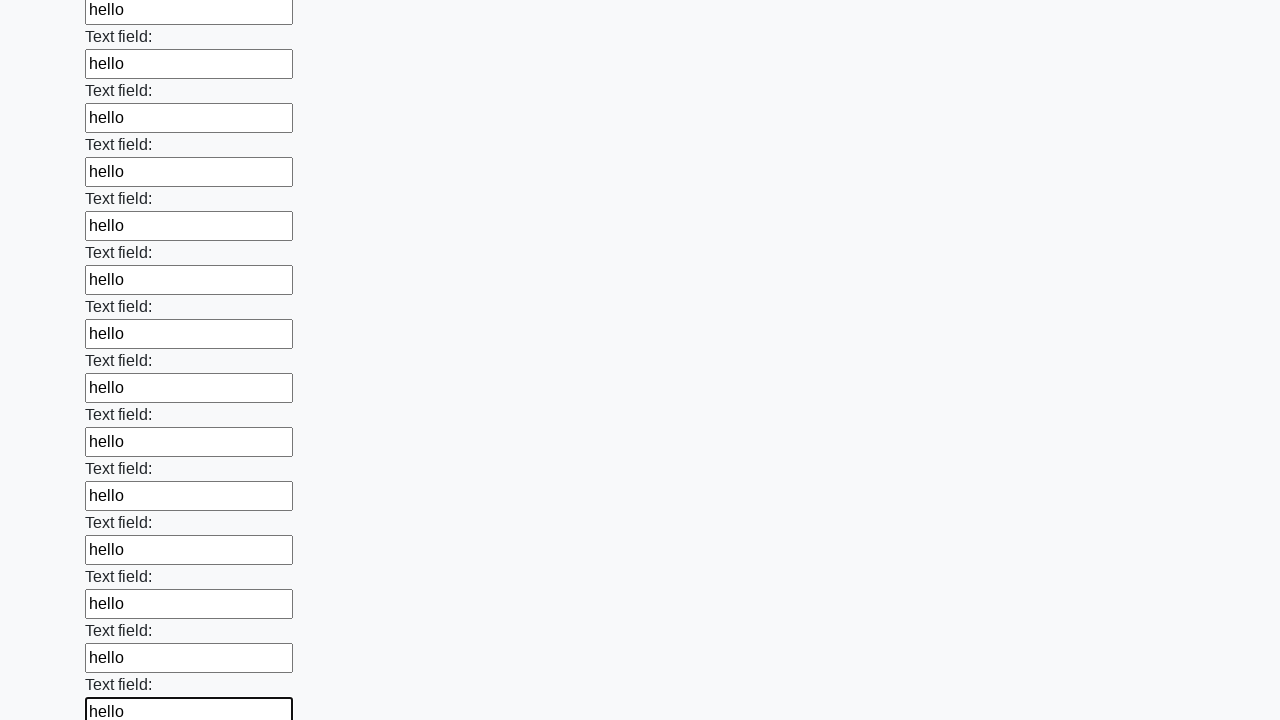

Filled input field with 'hello' on input >> nth=71
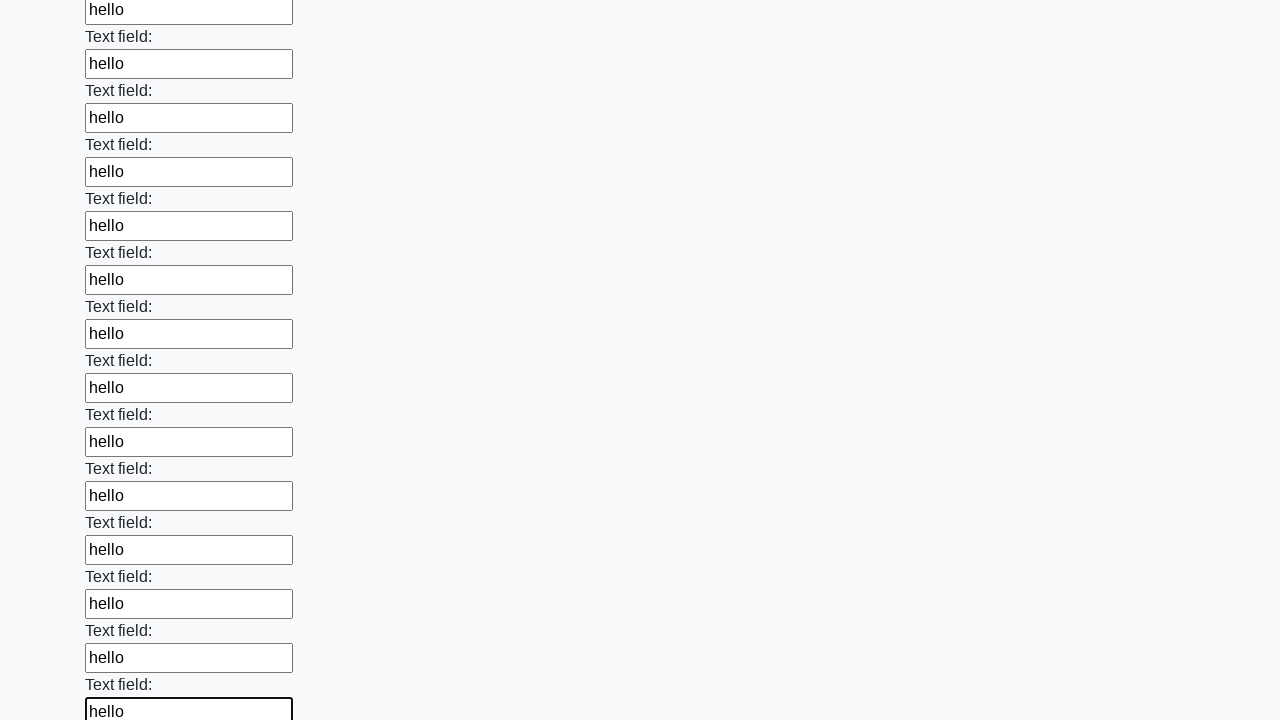

Filled input field with 'hello' on input >> nth=72
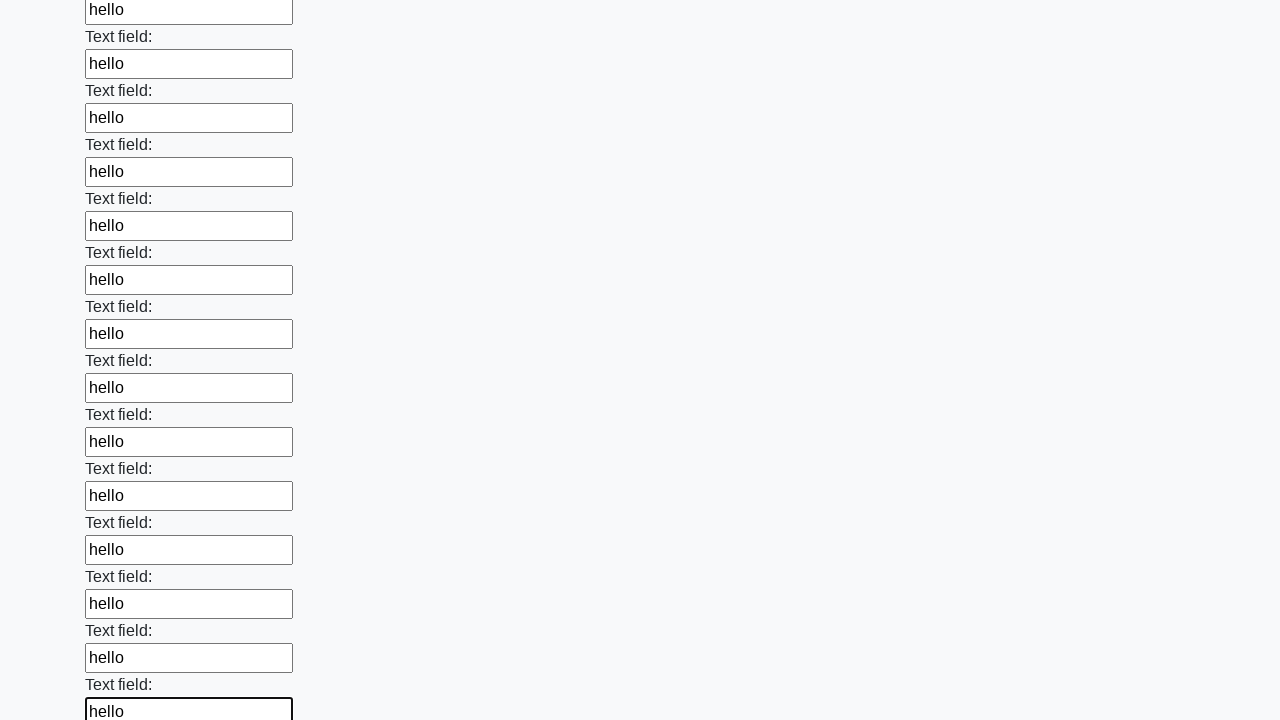

Filled input field with 'hello' on input >> nth=73
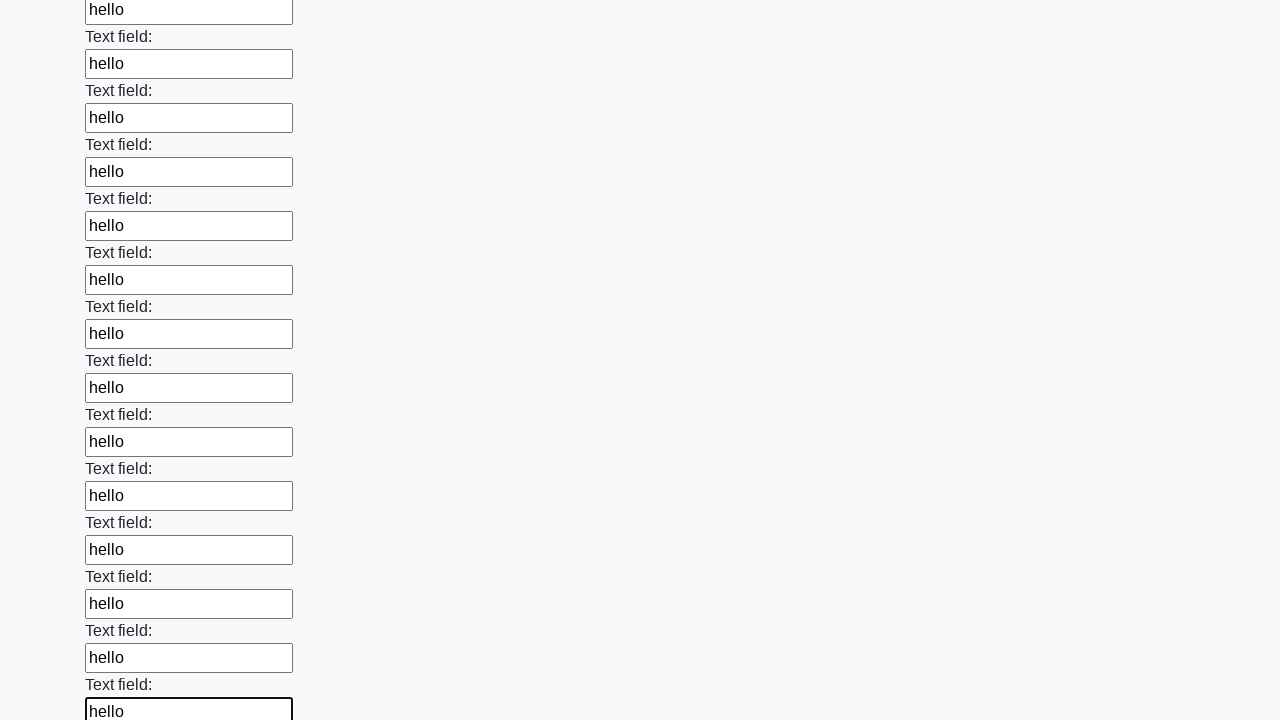

Filled input field with 'hello' on input >> nth=74
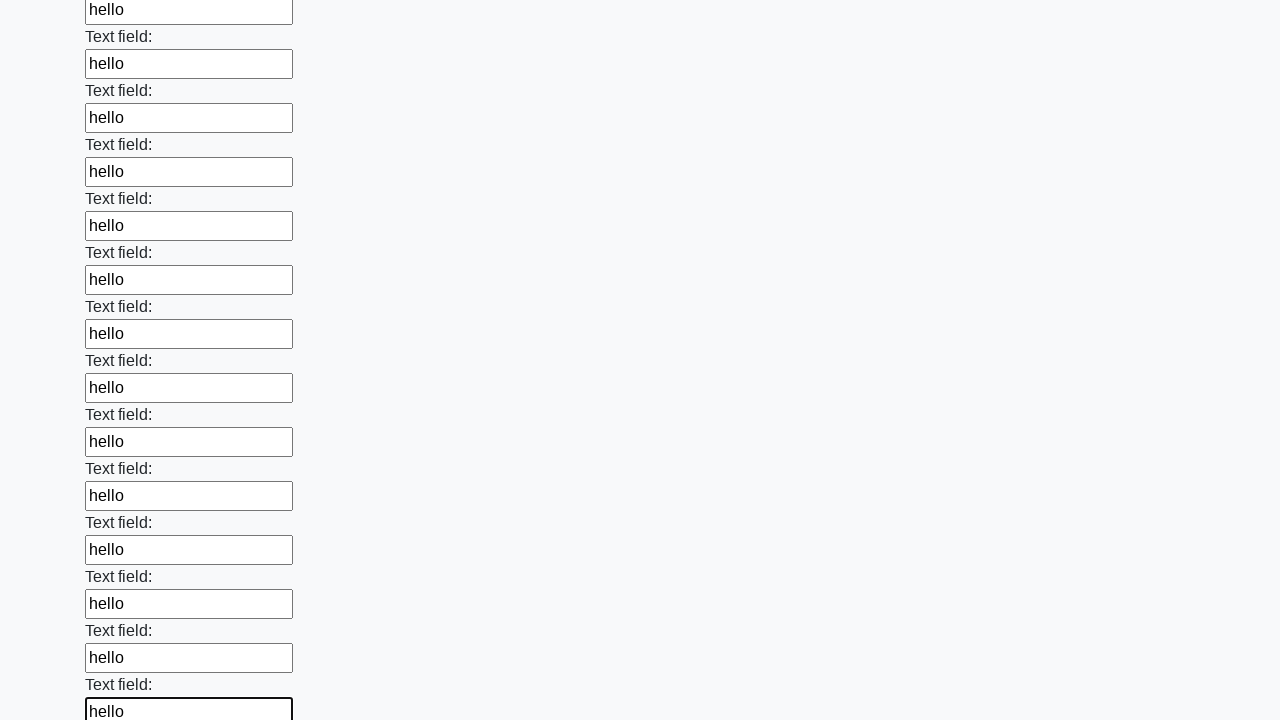

Filled input field with 'hello' on input >> nth=75
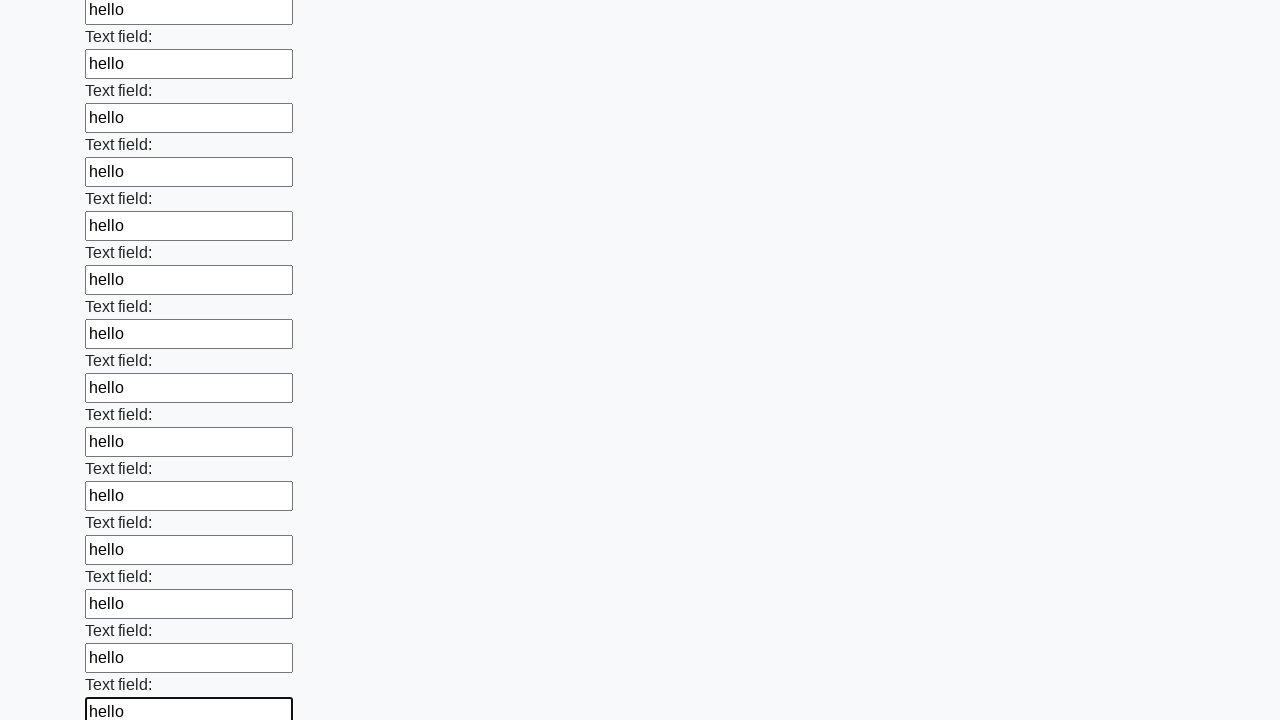

Filled input field with 'hello' on input >> nth=76
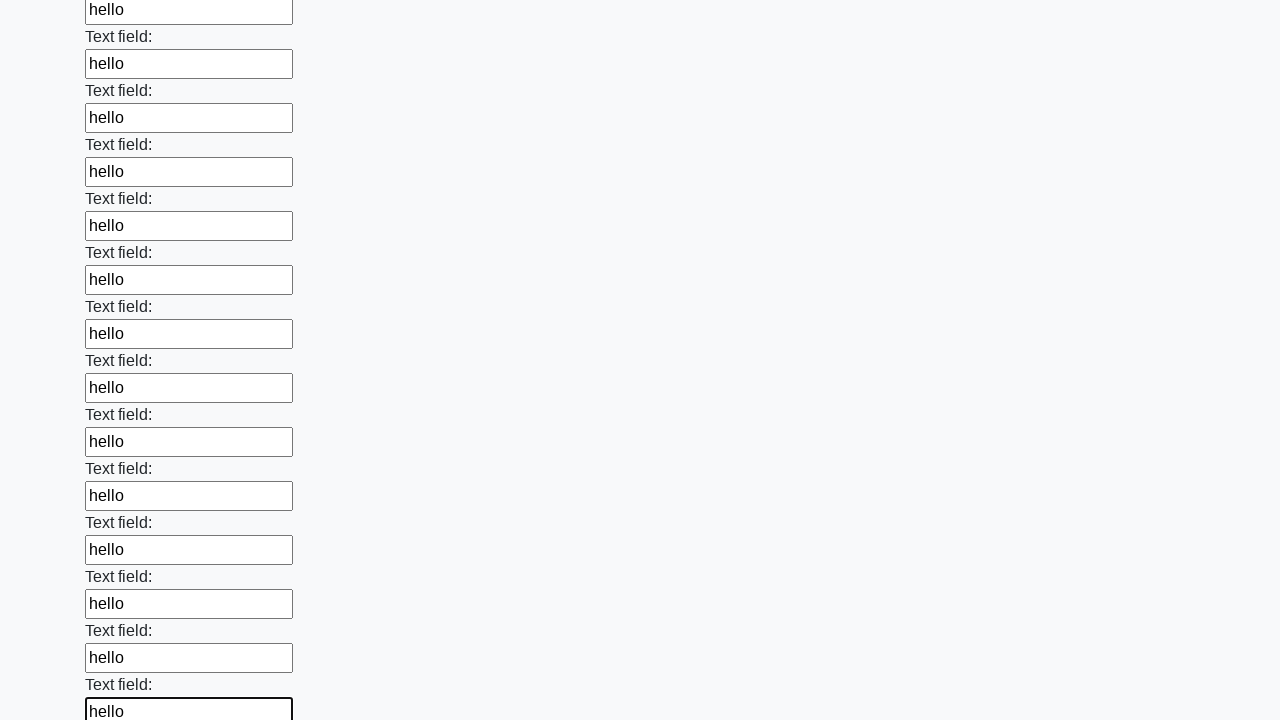

Filled input field with 'hello' on input >> nth=77
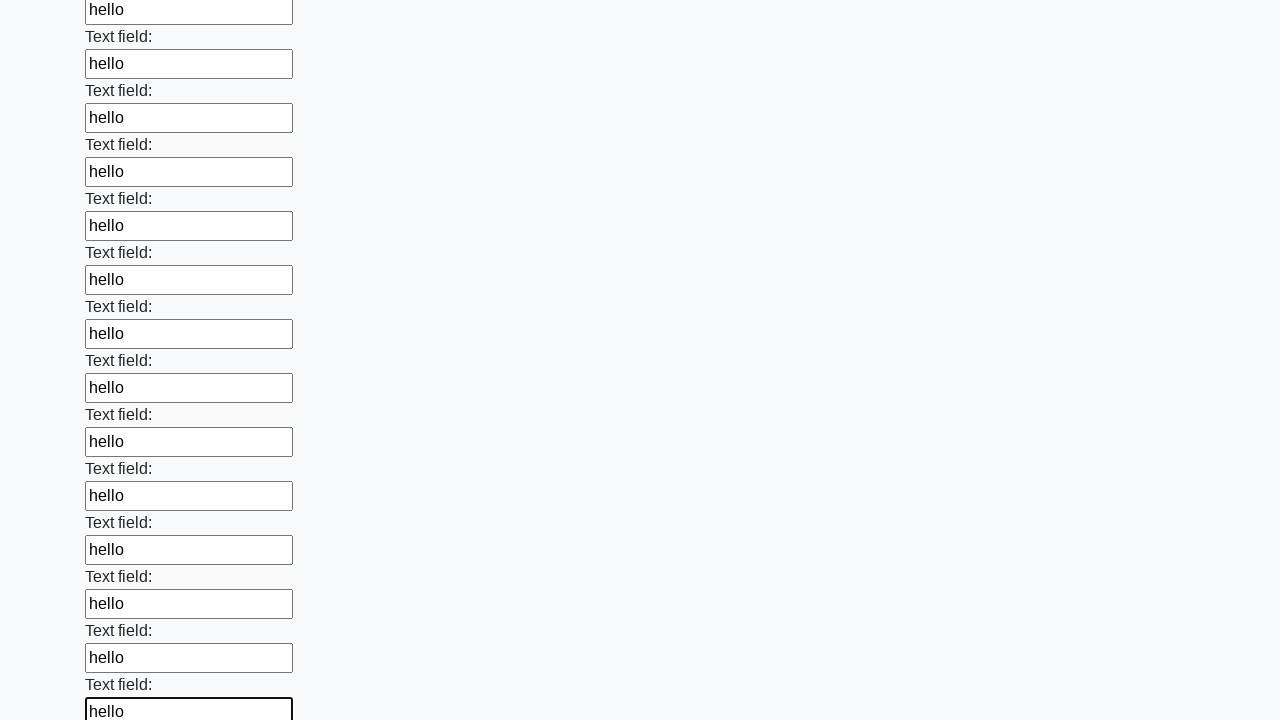

Filled input field with 'hello' on input >> nth=78
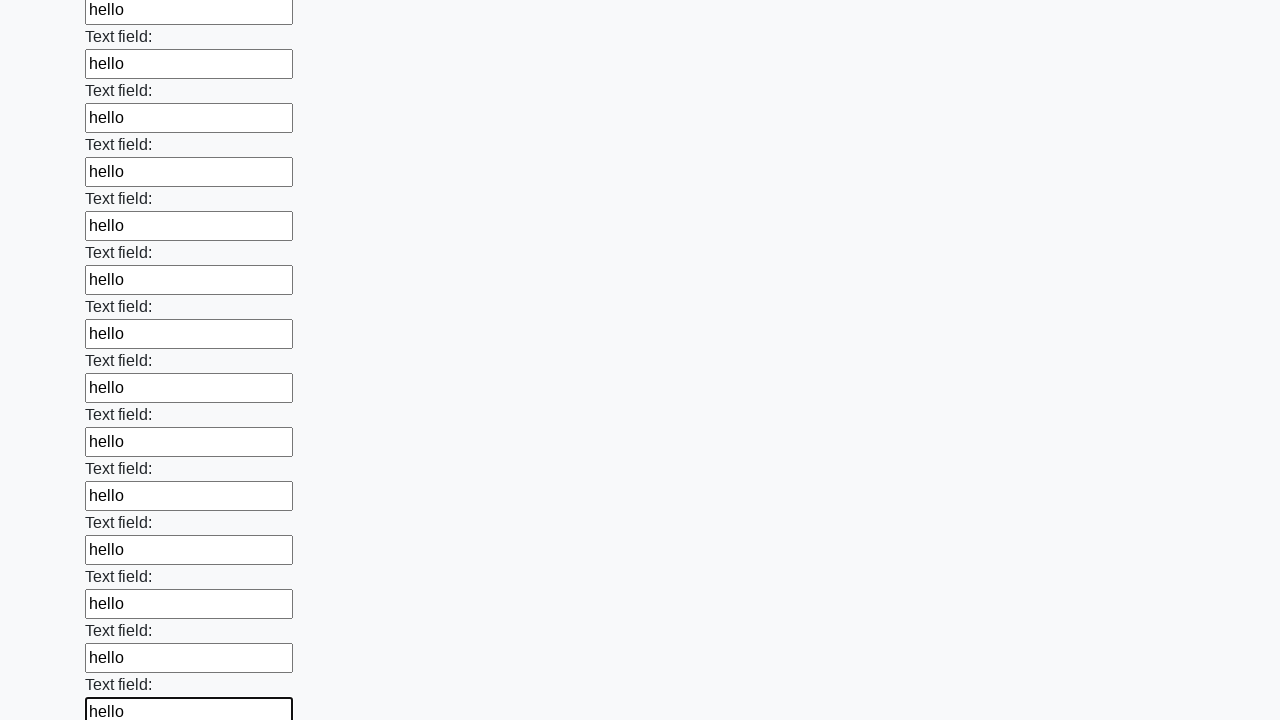

Filled input field with 'hello' on input >> nth=79
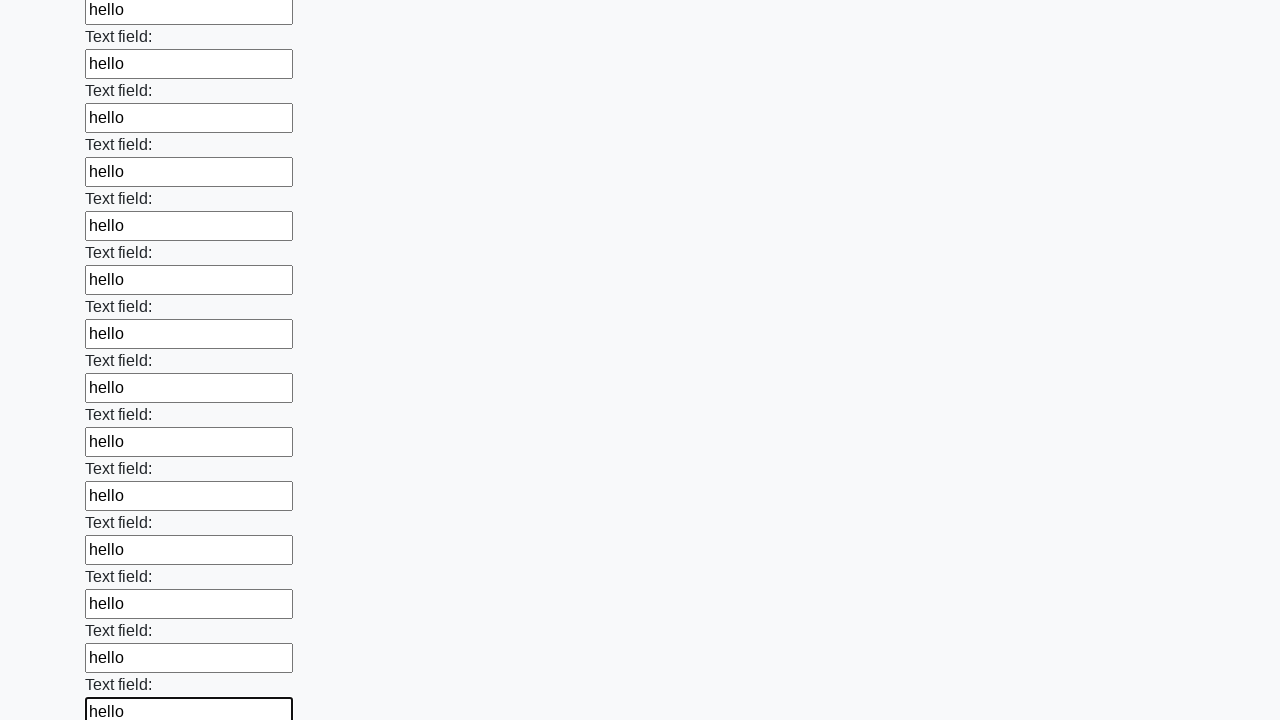

Filled input field with 'hello' on input >> nth=80
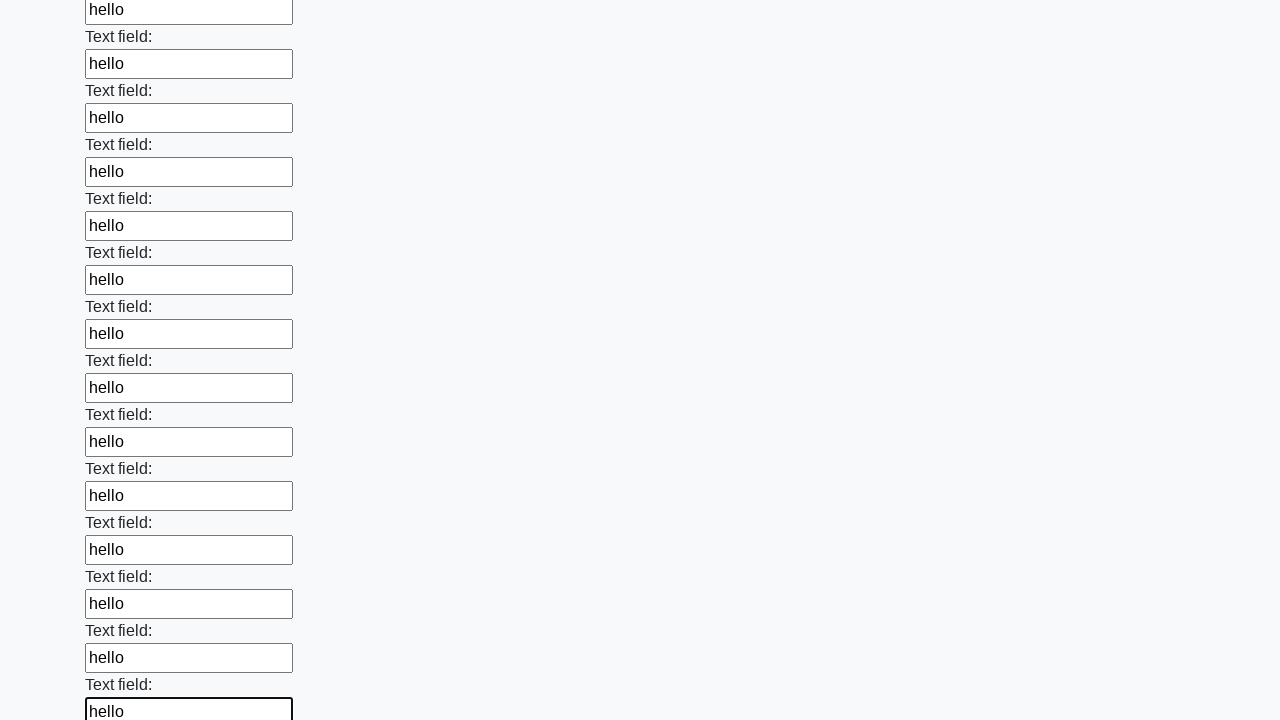

Filled input field with 'hello' on input >> nth=81
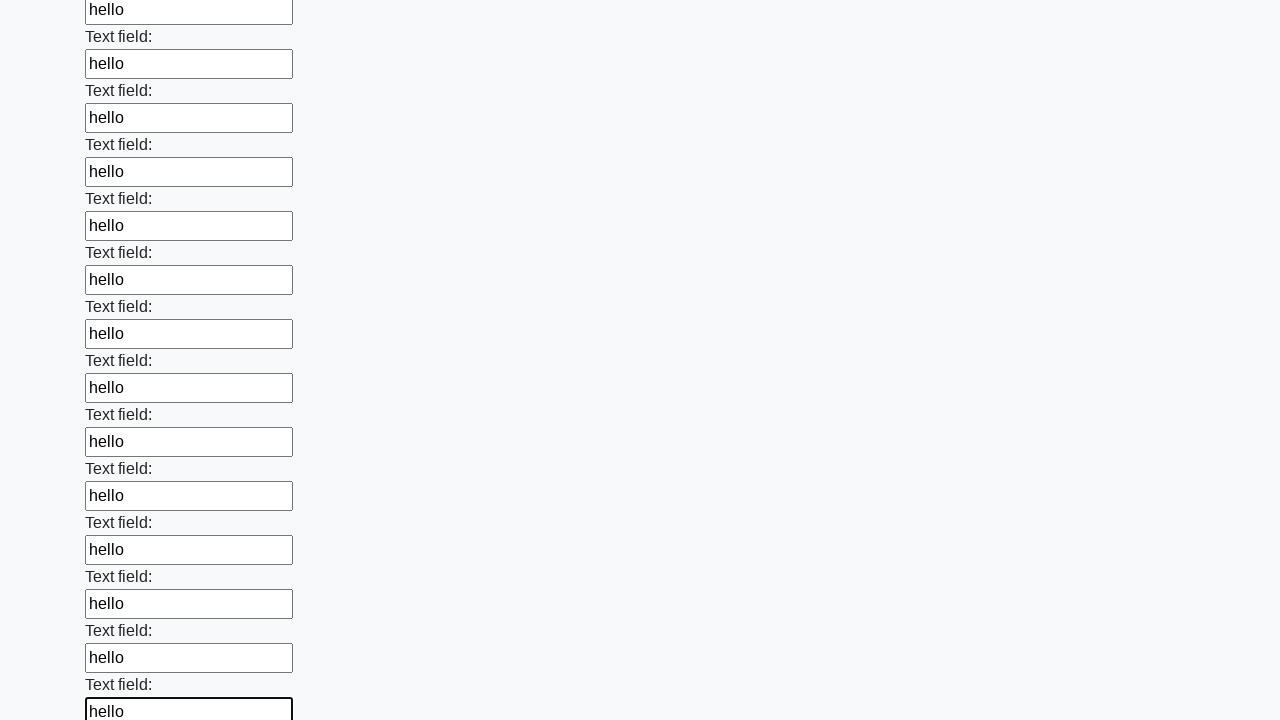

Filled input field with 'hello' on input >> nth=82
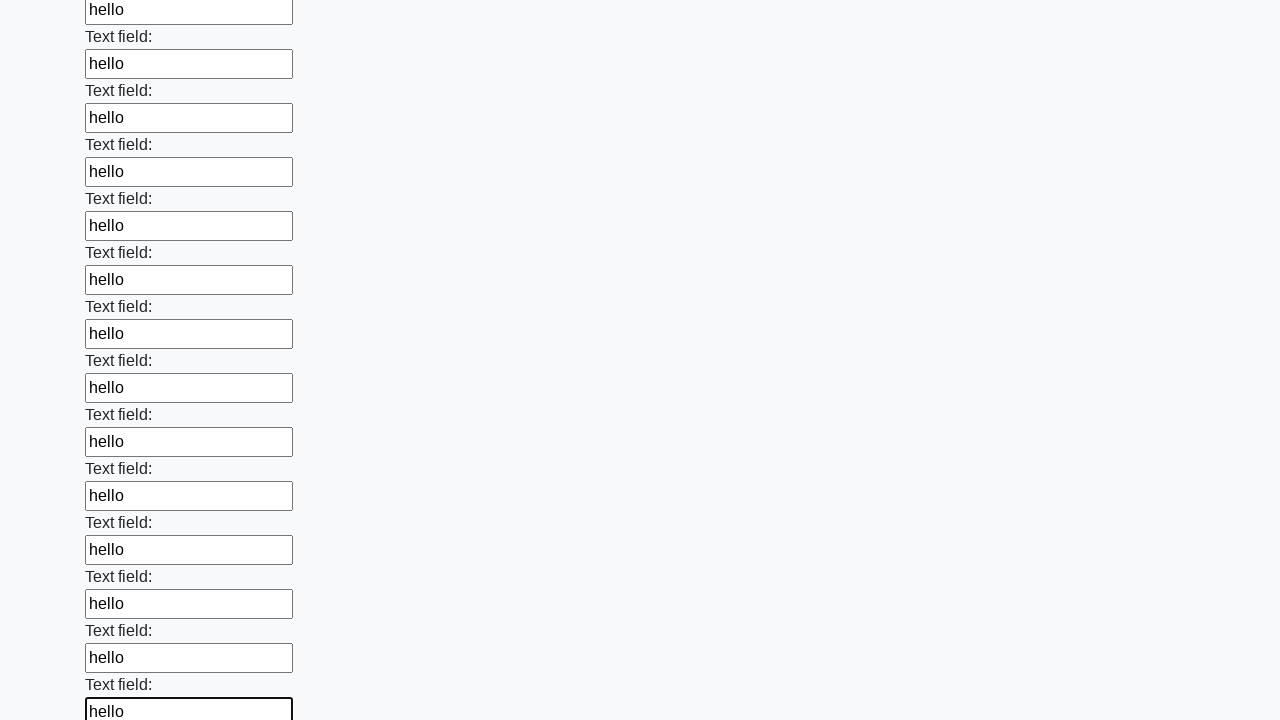

Filled input field with 'hello' on input >> nth=83
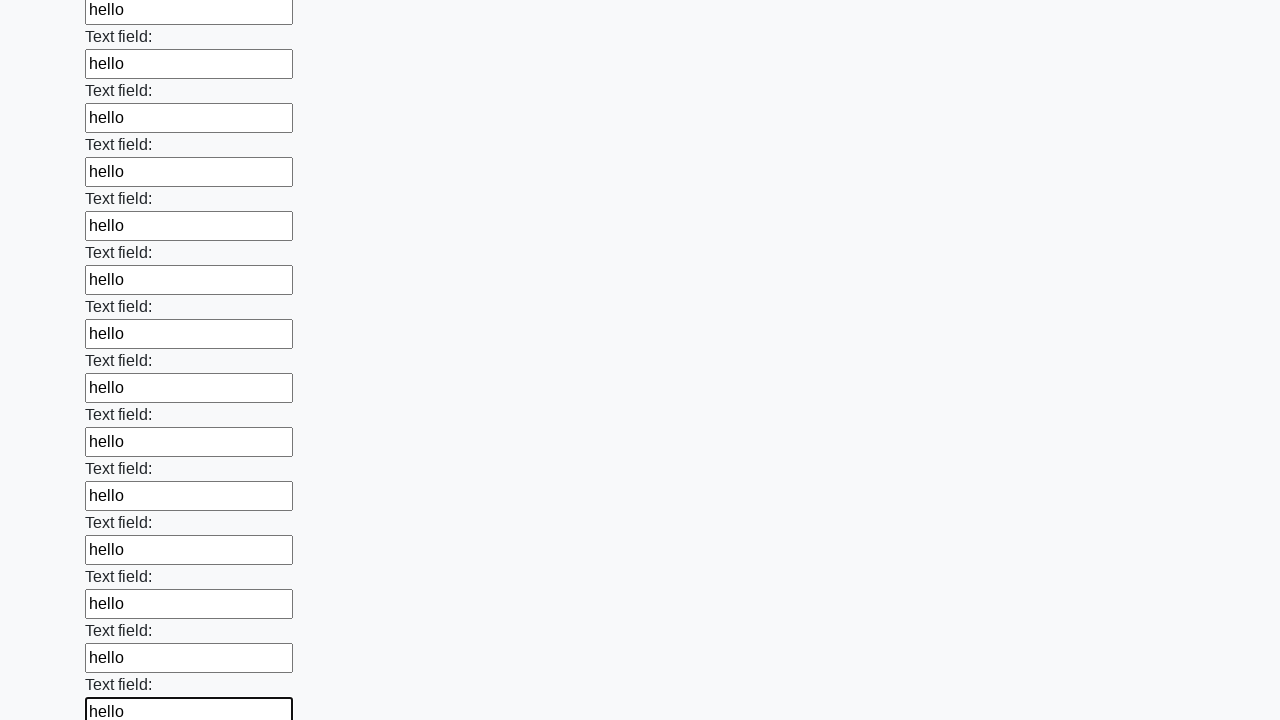

Filled input field with 'hello' on input >> nth=84
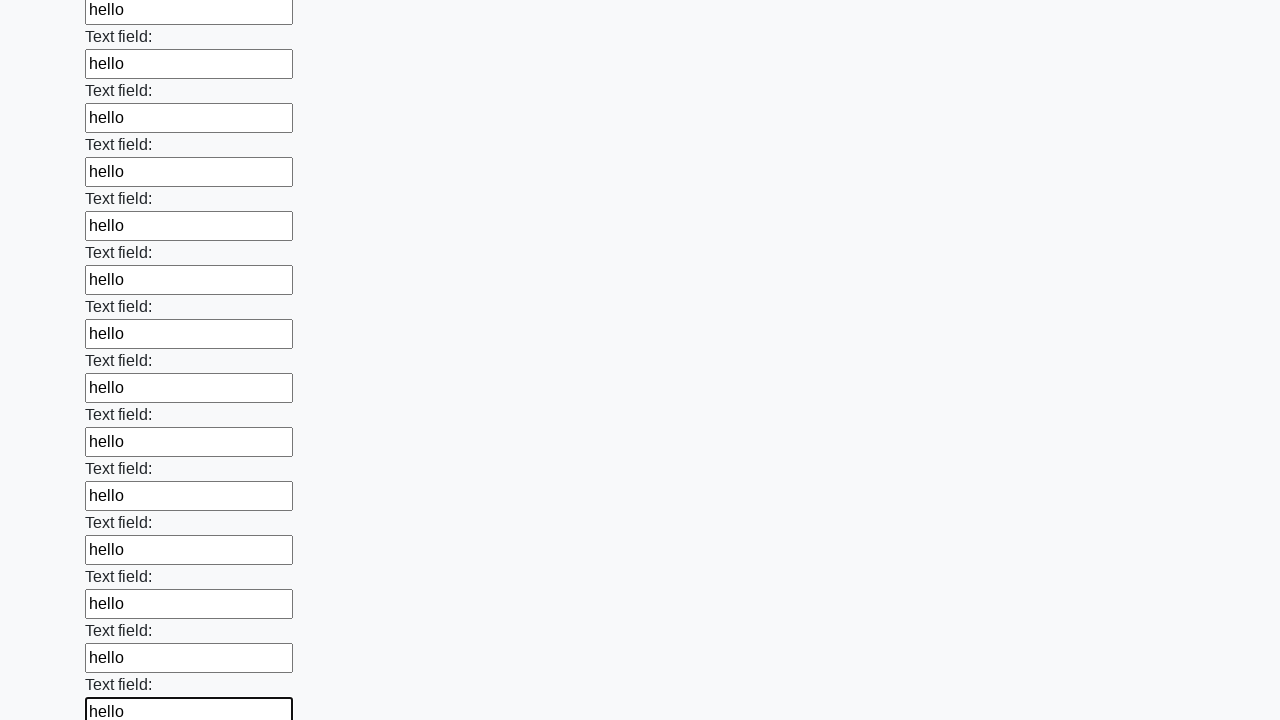

Filled input field with 'hello' on input >> nth=85
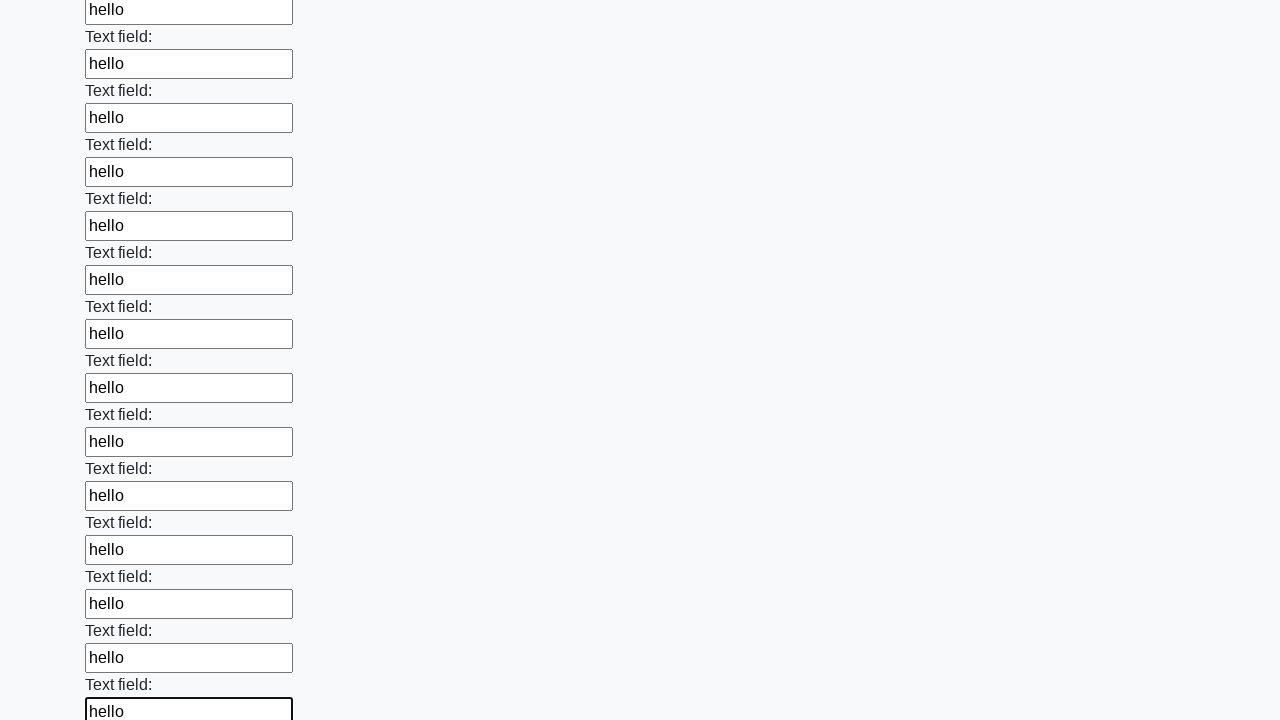

Filled input field with 'hello' on input >> nth=86
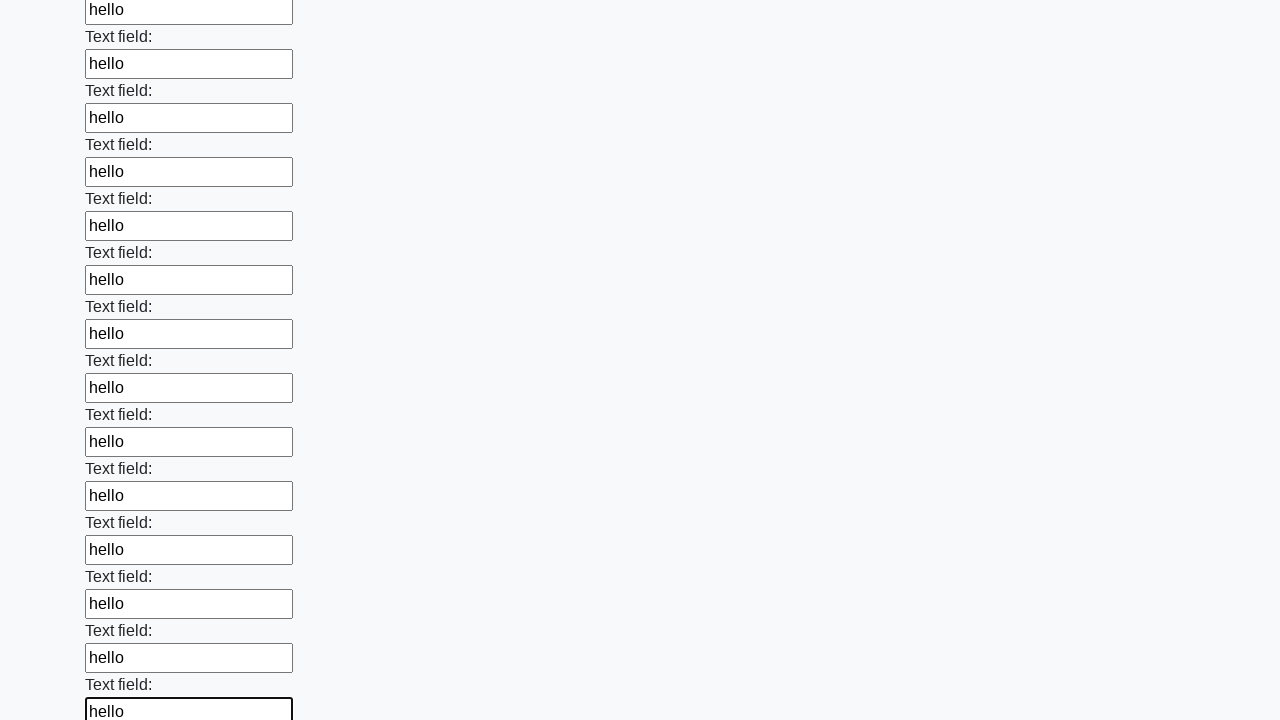

Filled input field with 'hello' on input >> nth=87
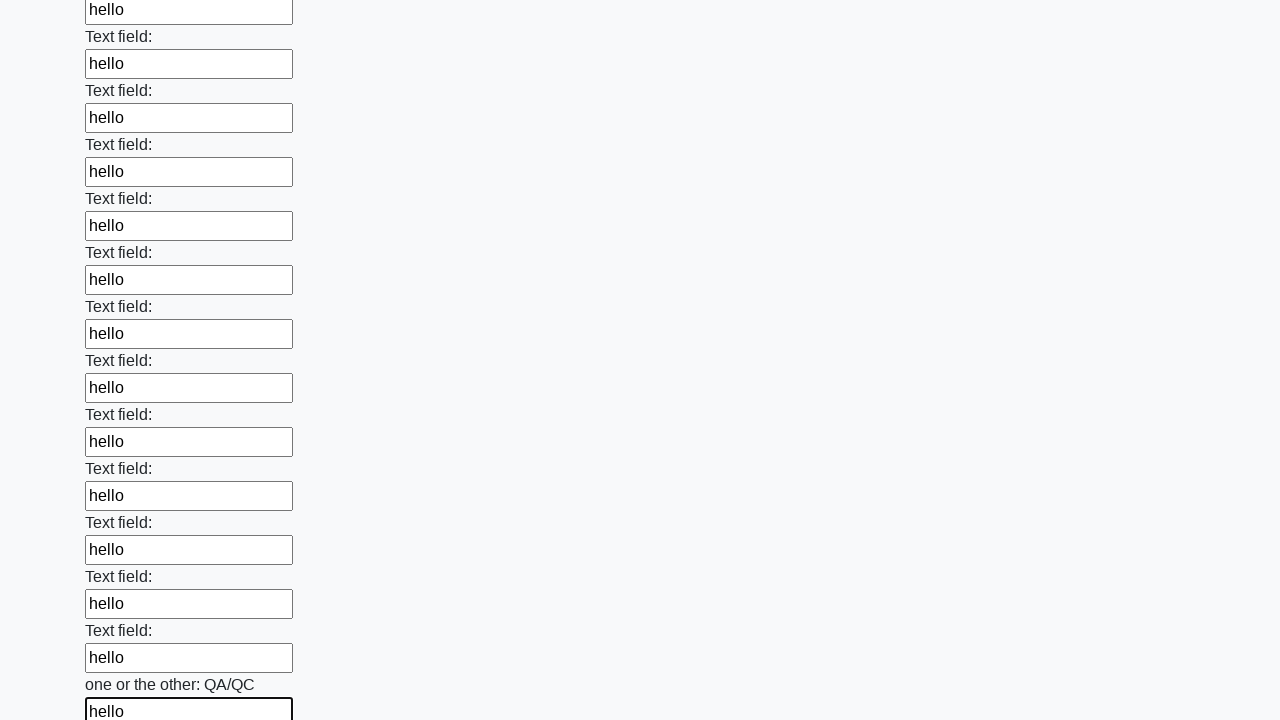

Filled input field with 'hello' on input >> nth=88
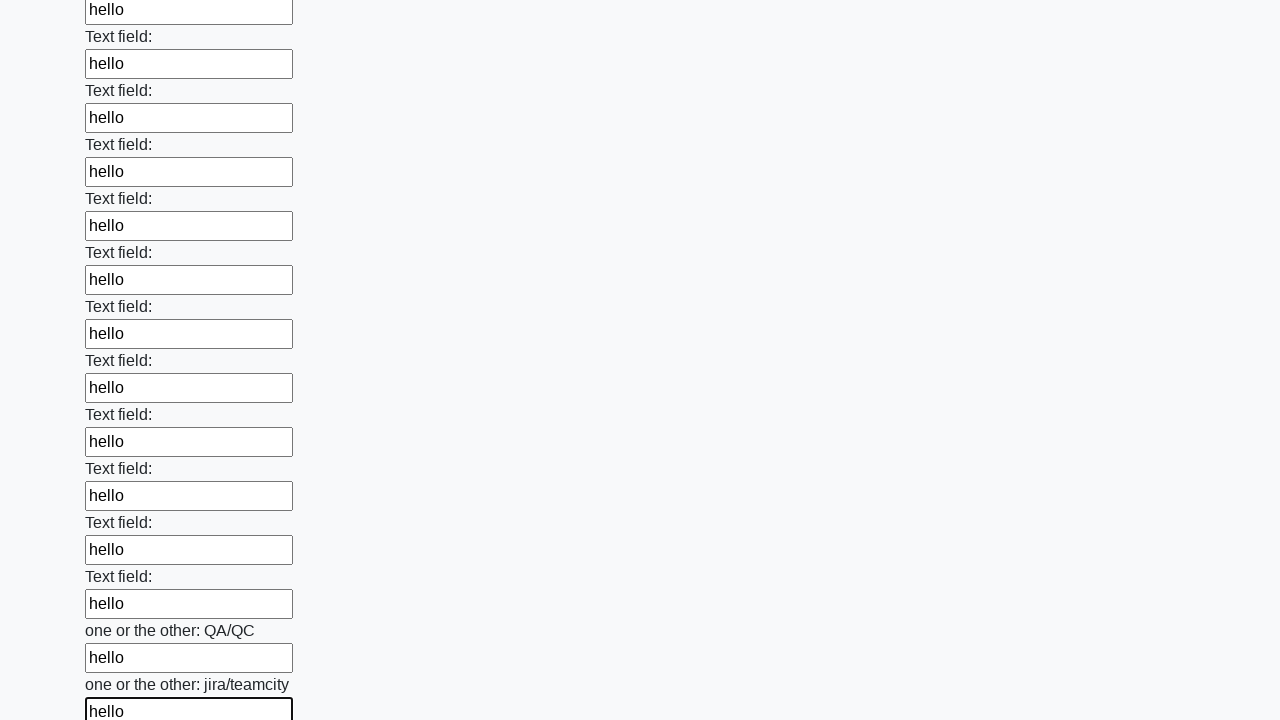

Filled input field with 'hello' on input >> nth=89
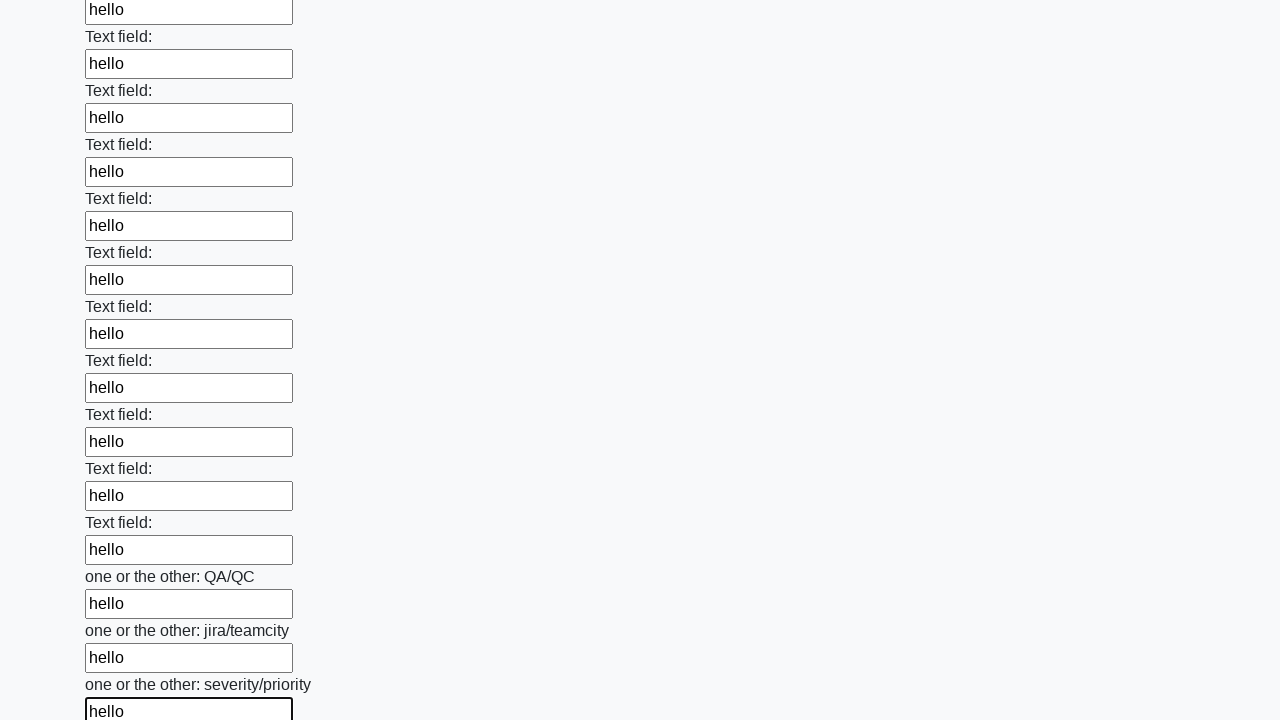

Filled input field with 'hello' on input >> nth=90
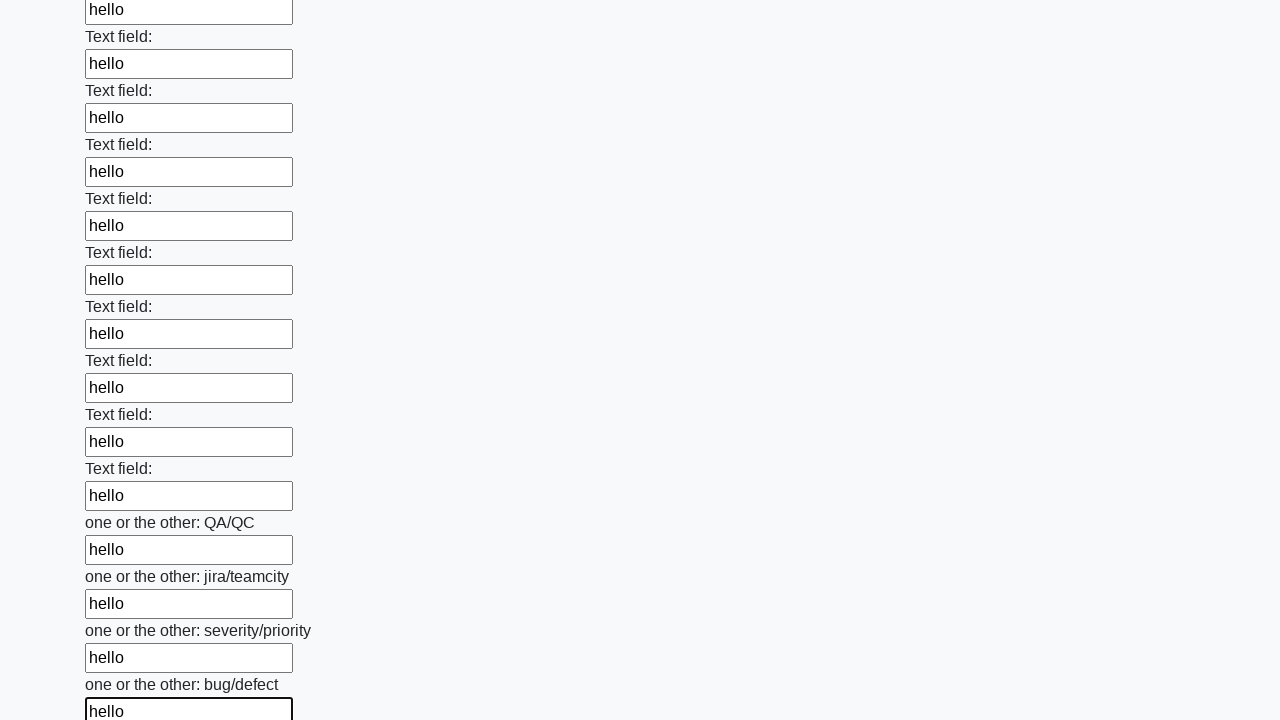

Filled input field with 'hello' on input >> nth=91
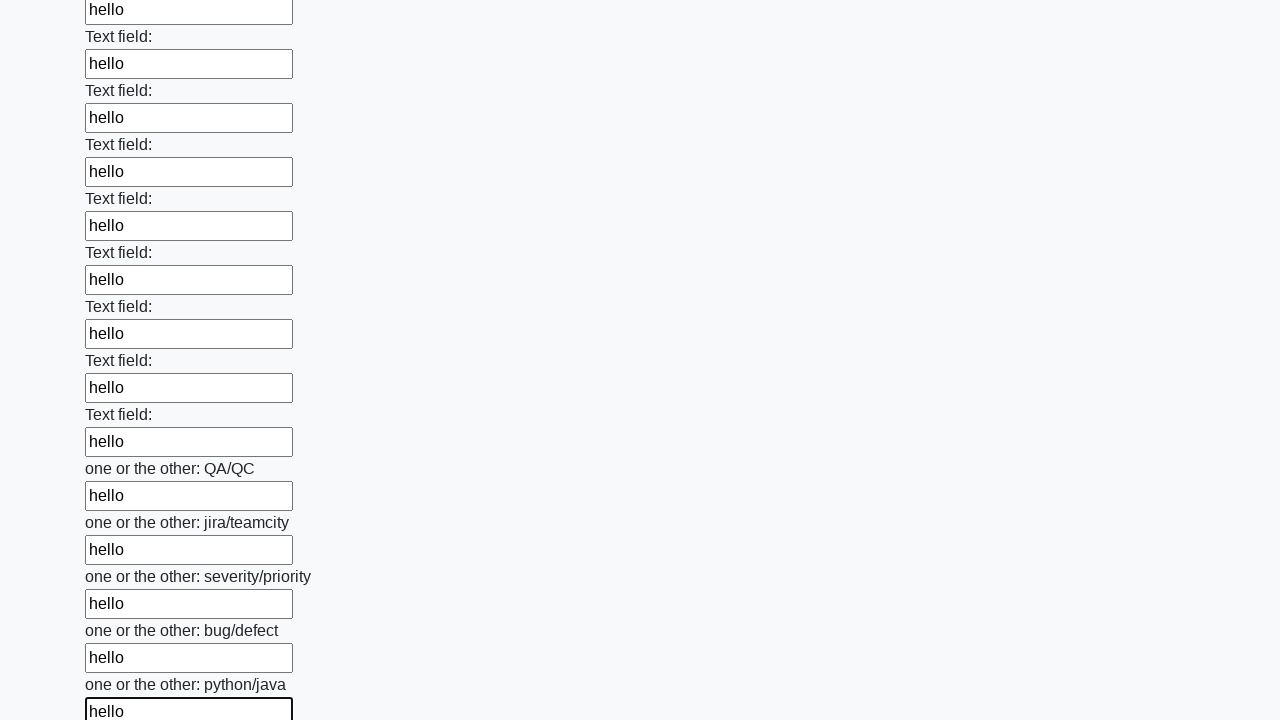

Filled input field with 'hello' on input >> nth=92
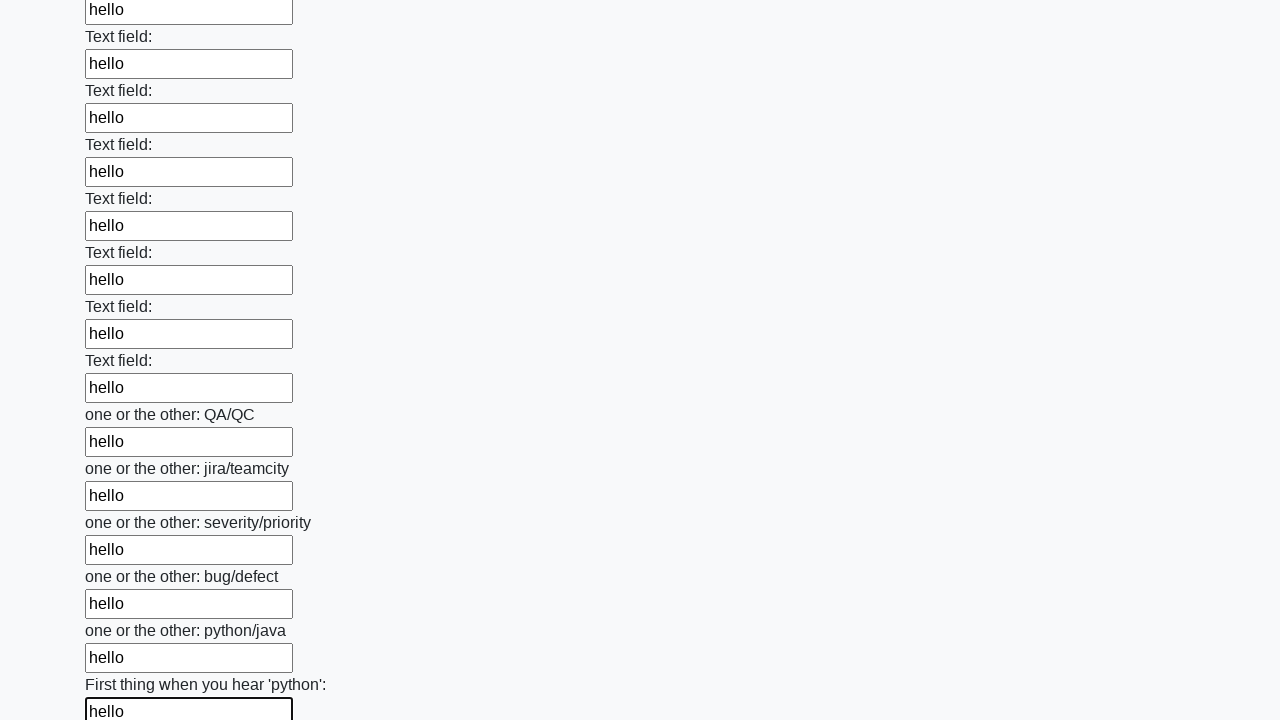

Filled input field with 'hello' on input >> nth=93
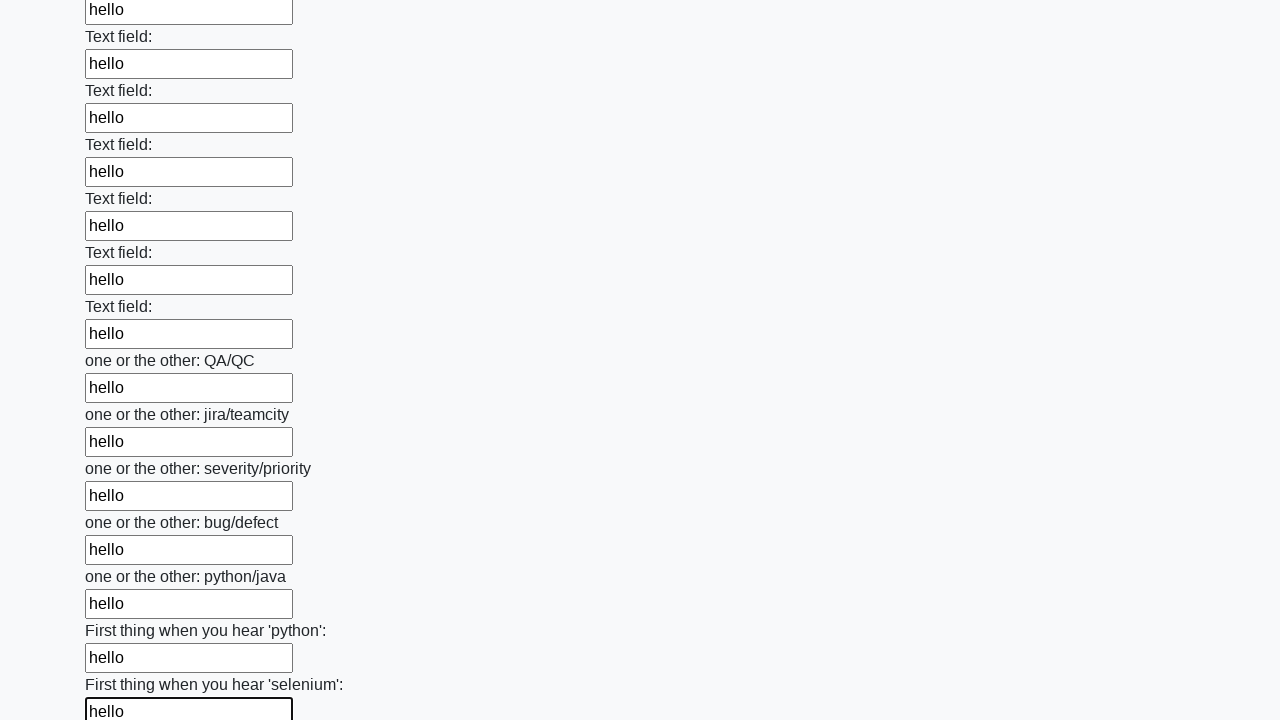

Filled input field with 'hello' on input >> nth=94
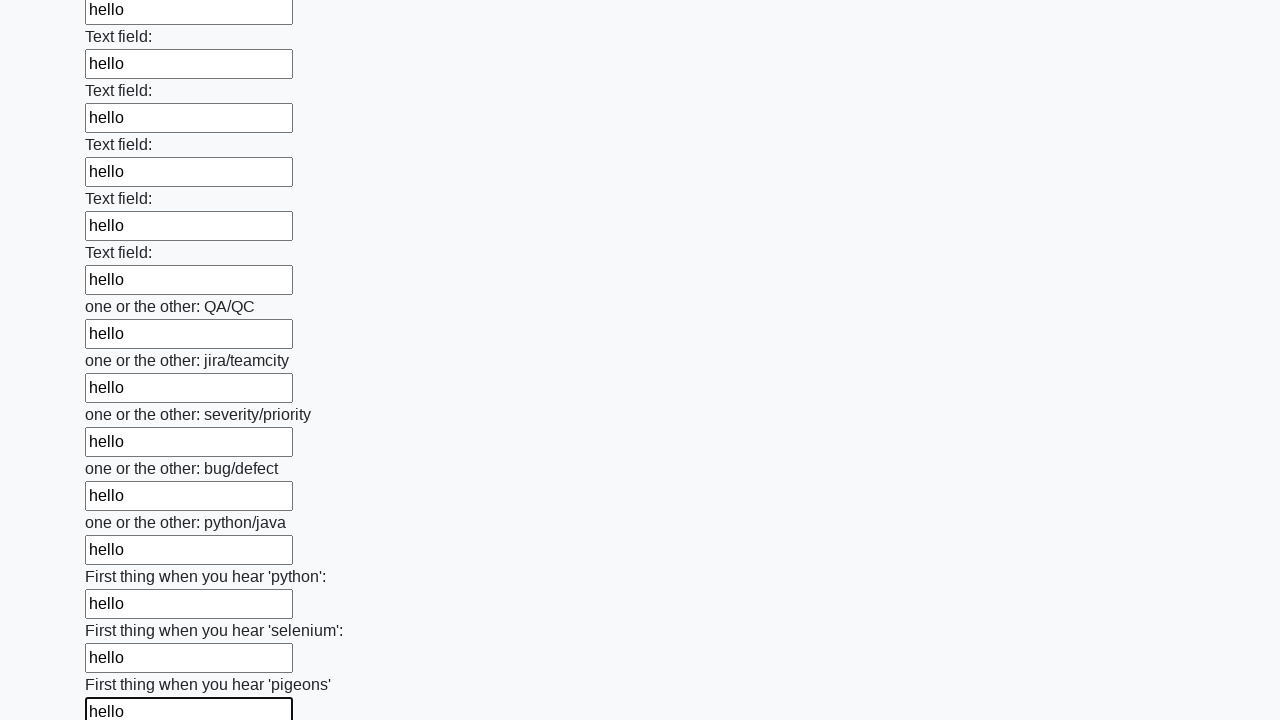

Filled input field with 'hello' on input >> nth=95
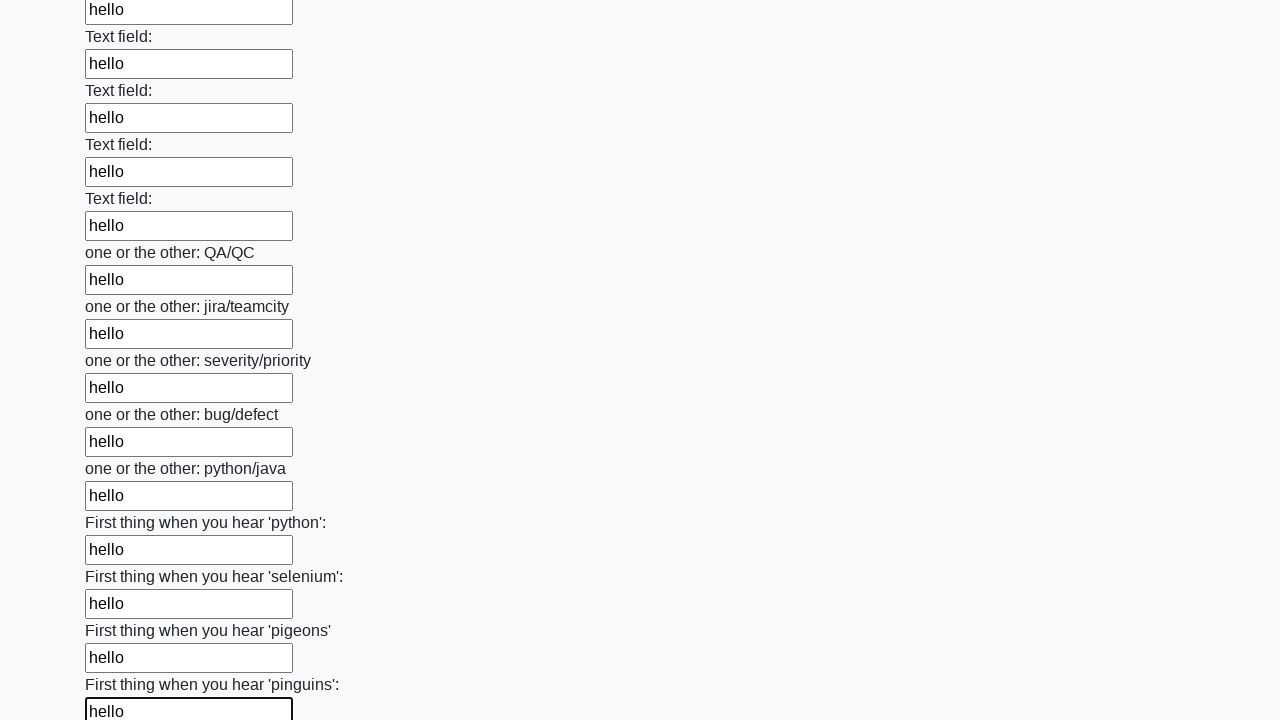

Filled input field with 'hello' on input >> nth=96
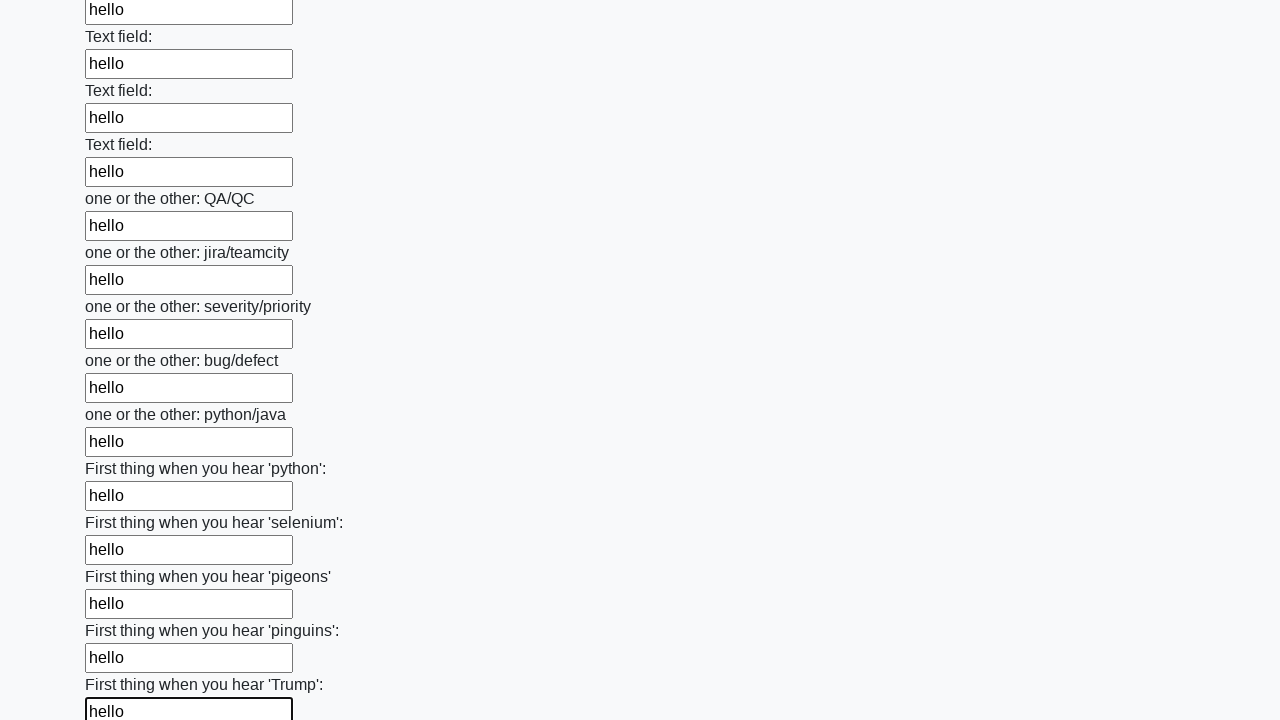

Filled input field with 'hello' on input >> nth=97
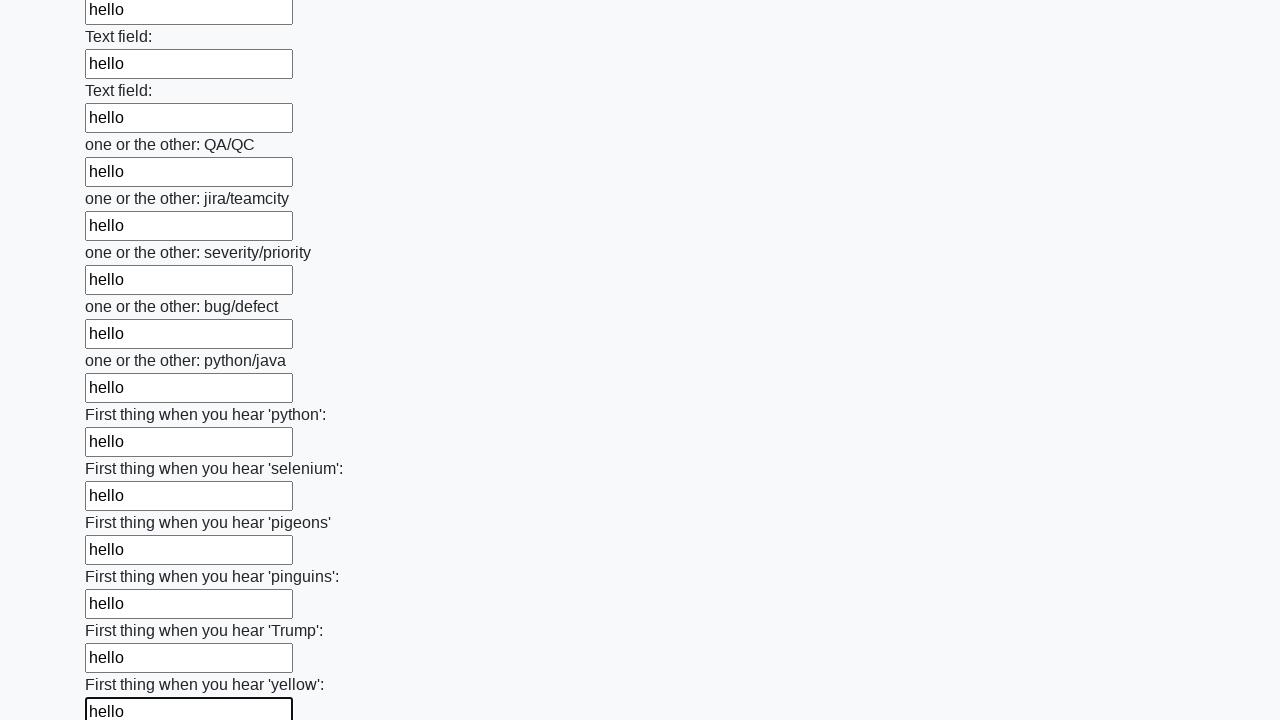

Filled input field with 'hello' on input >> nth=98
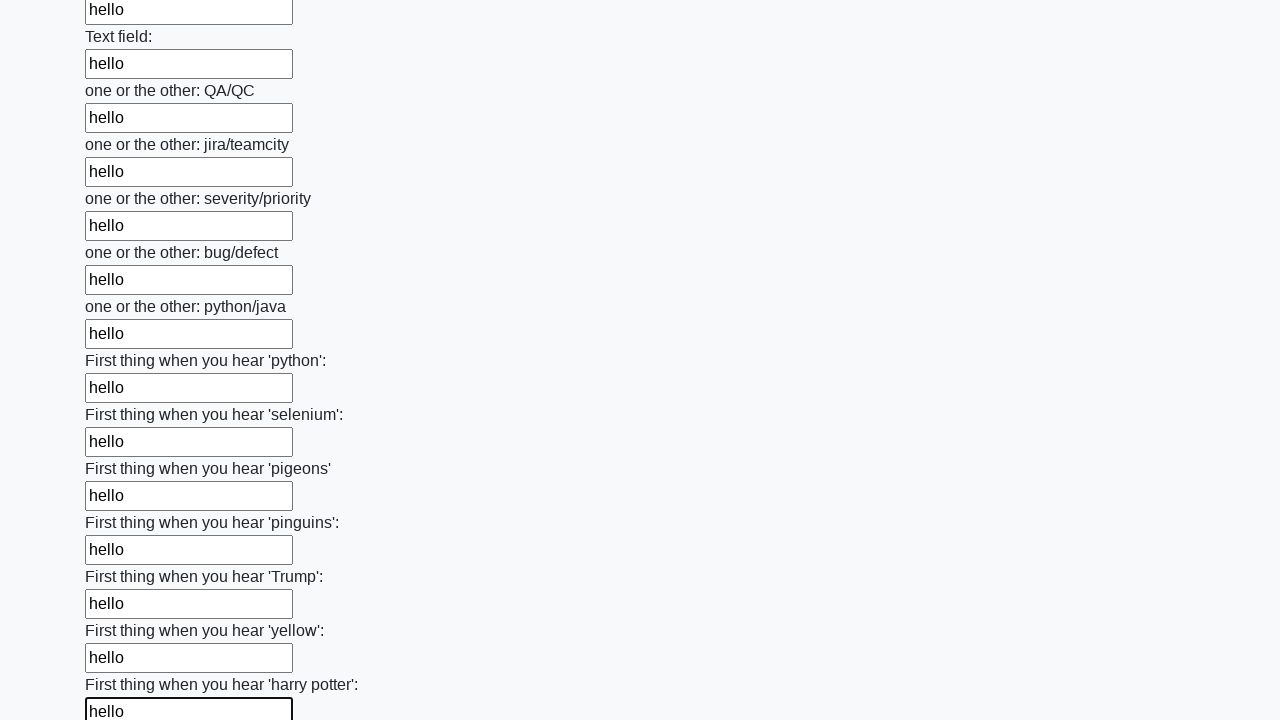

Filled input field with 'hello' on input >> nth=99
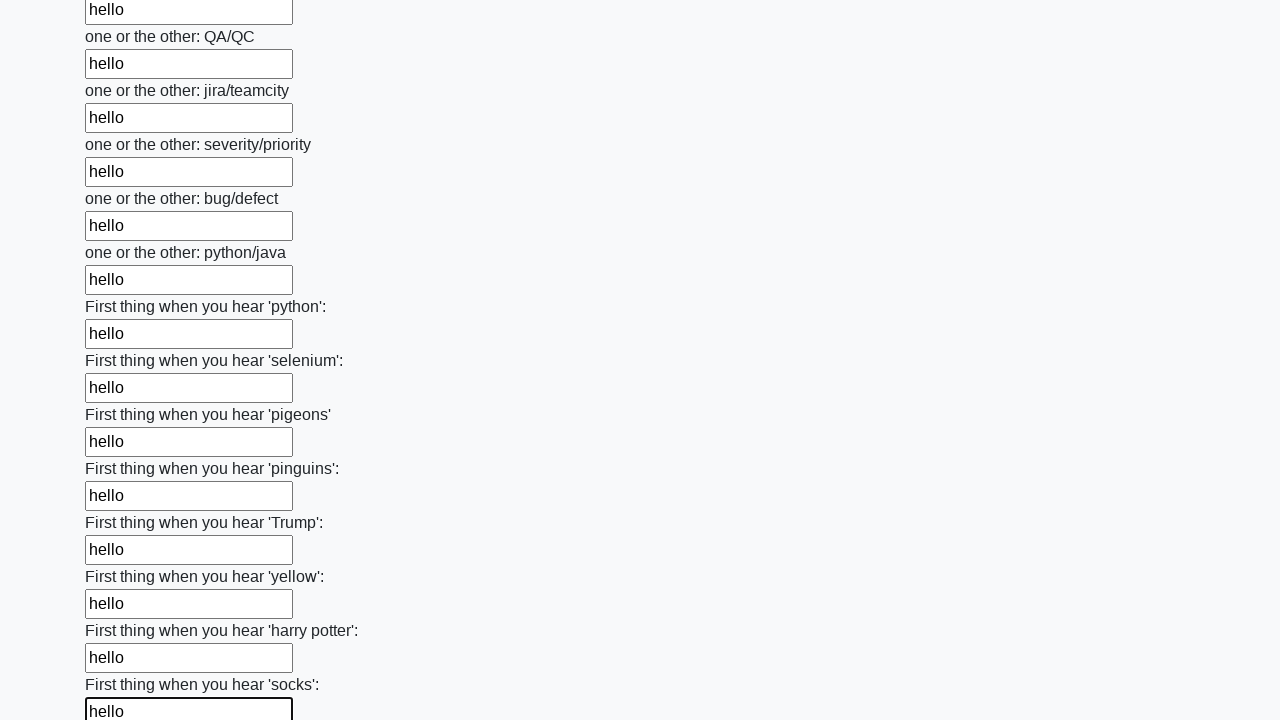

Clicked submit button at (123, 611) on button.btn
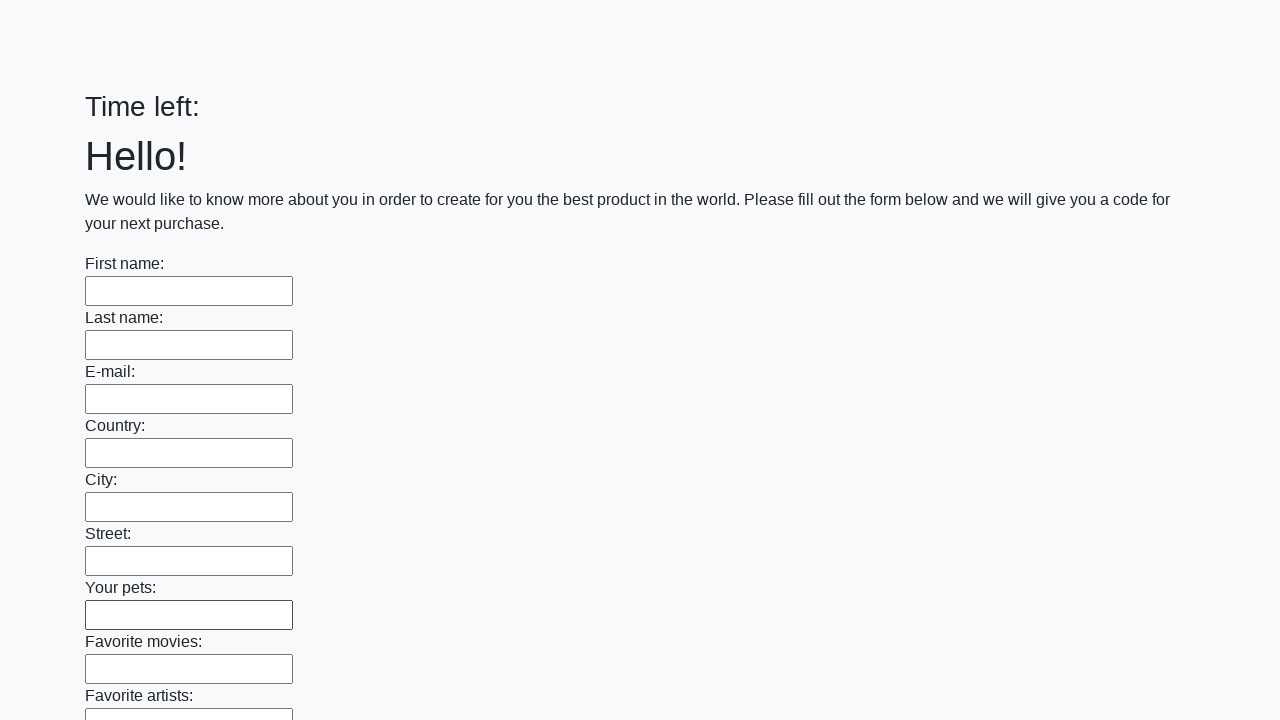

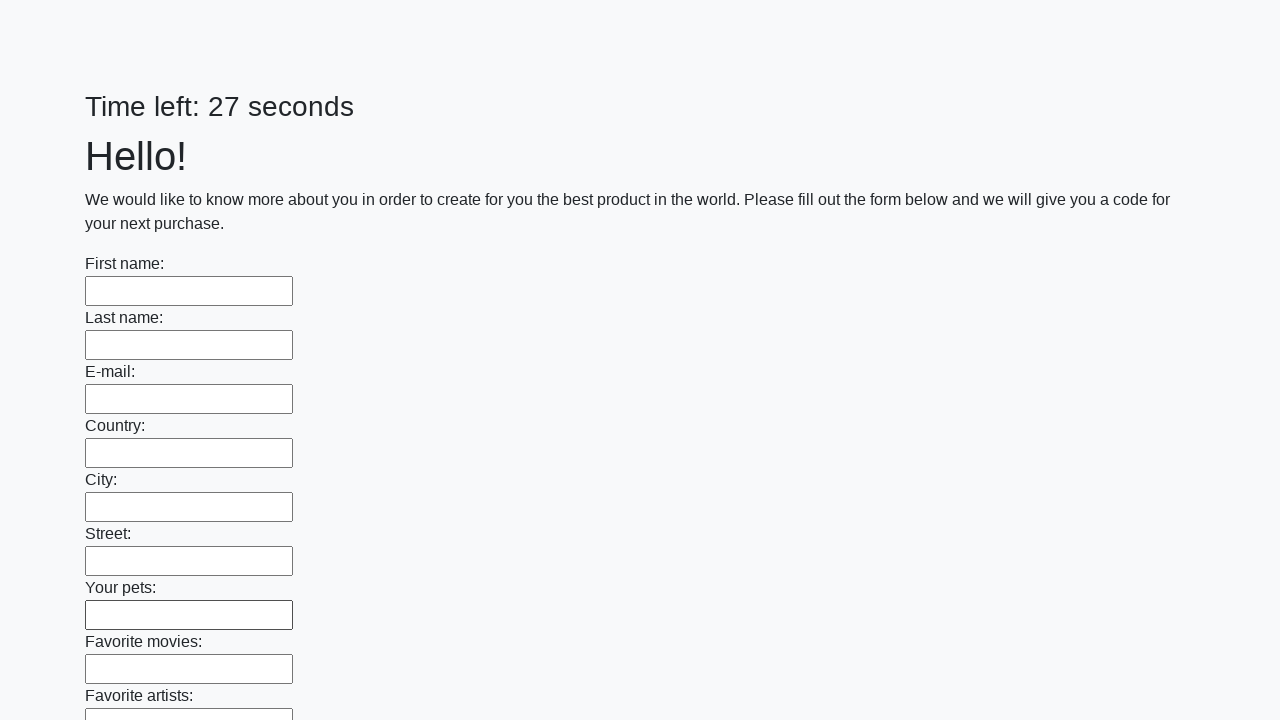